Tests date picker functionality by navigating through months using a while loop until reaching February 2023, then selecting date 20

Starting URL: https://testautomationpractice.blogspot.com/

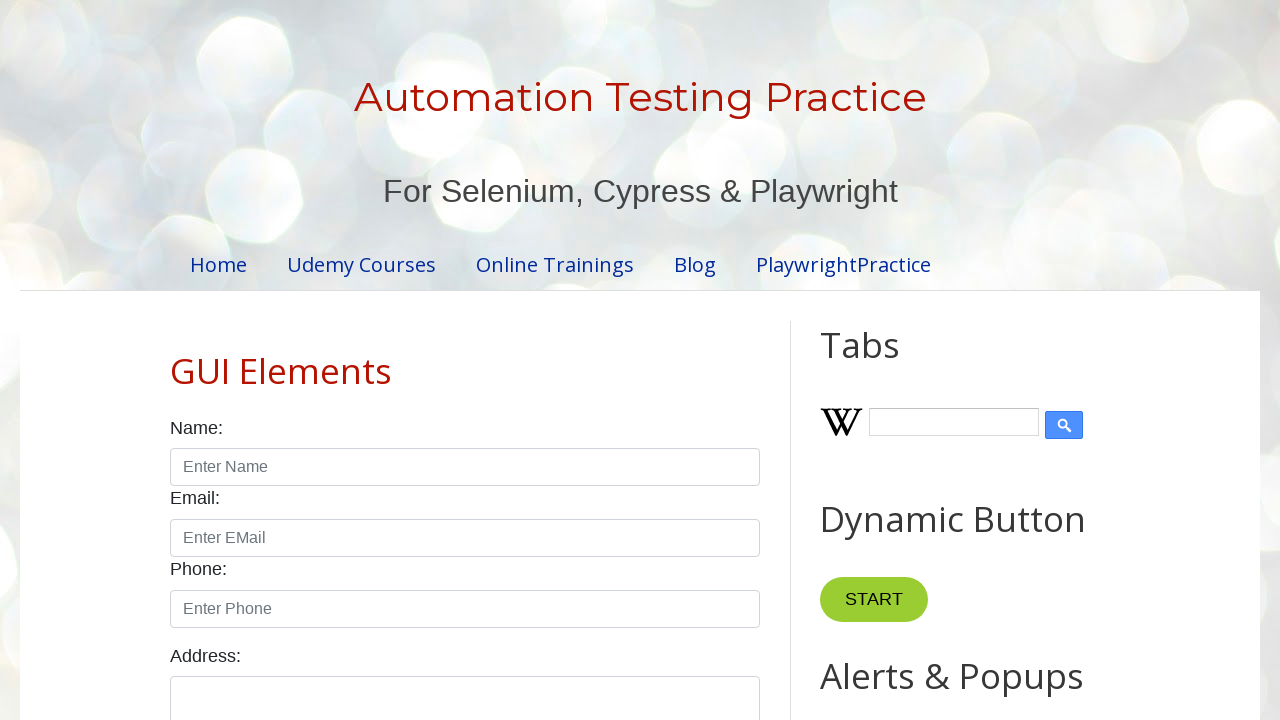

Clicked on datepicker to open it at (515, 360) on #datepicker
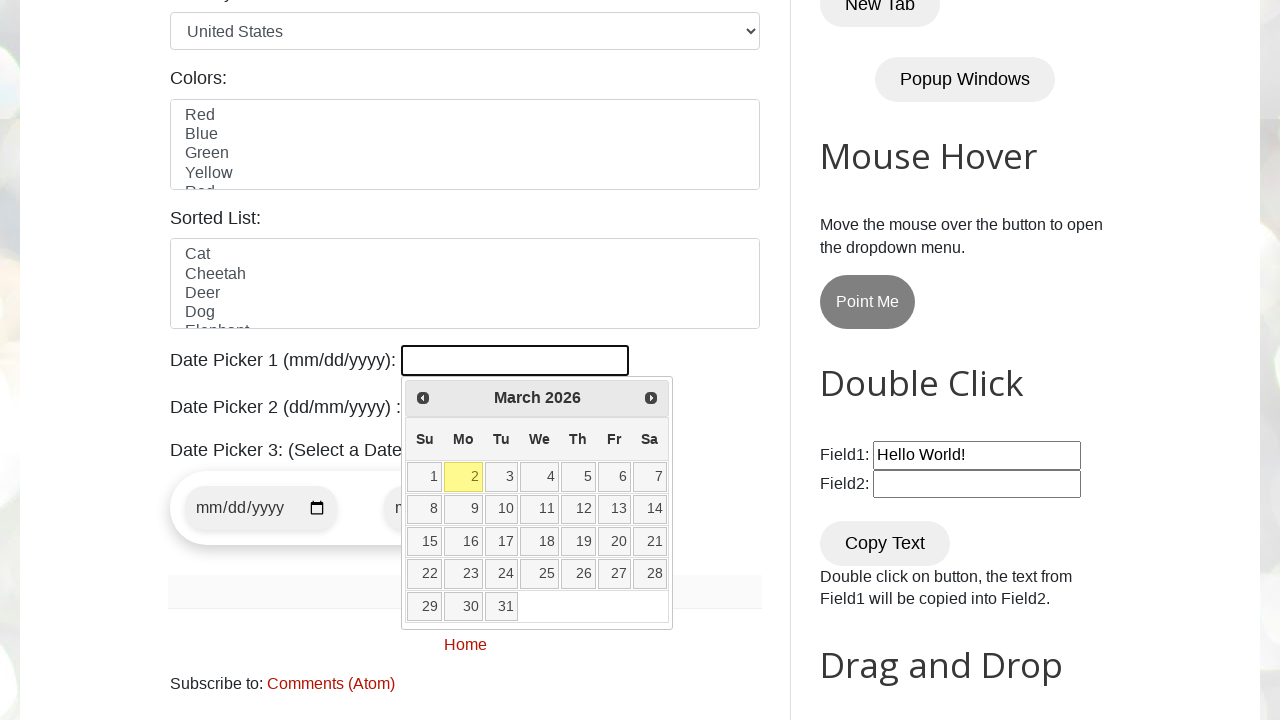

Retrieved current year from datepicker
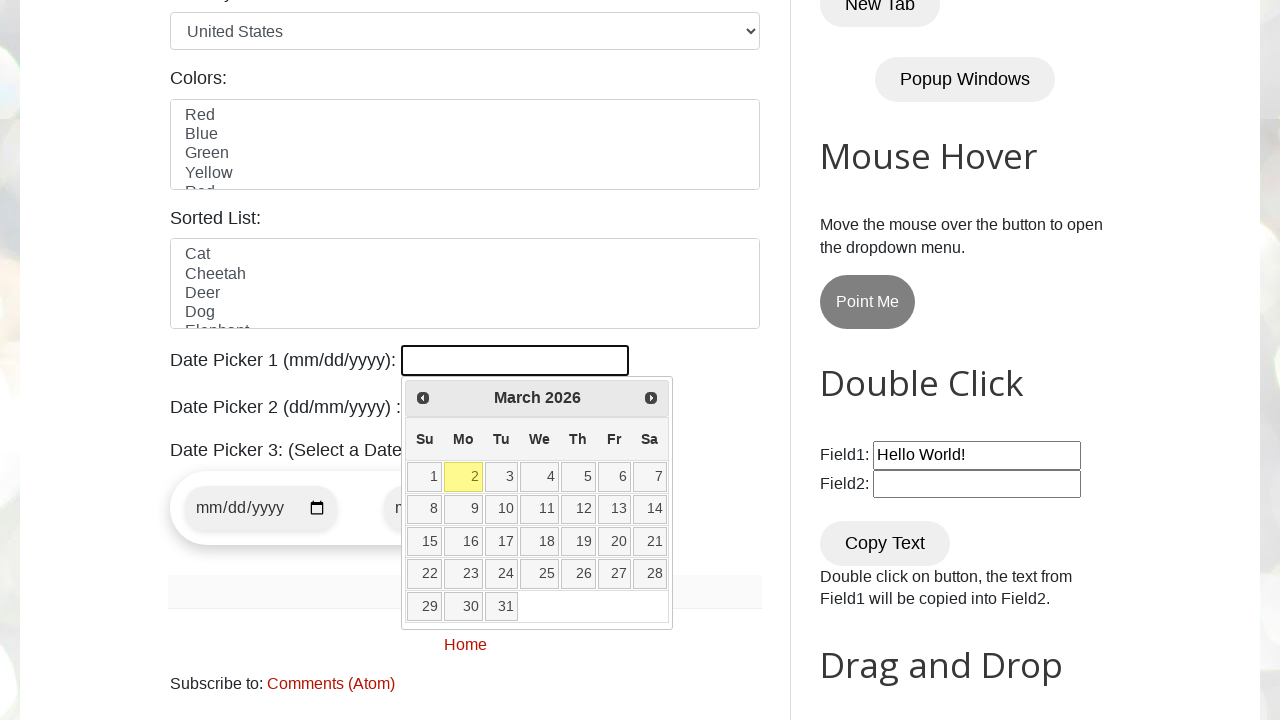

Retrieved current month from datepicker
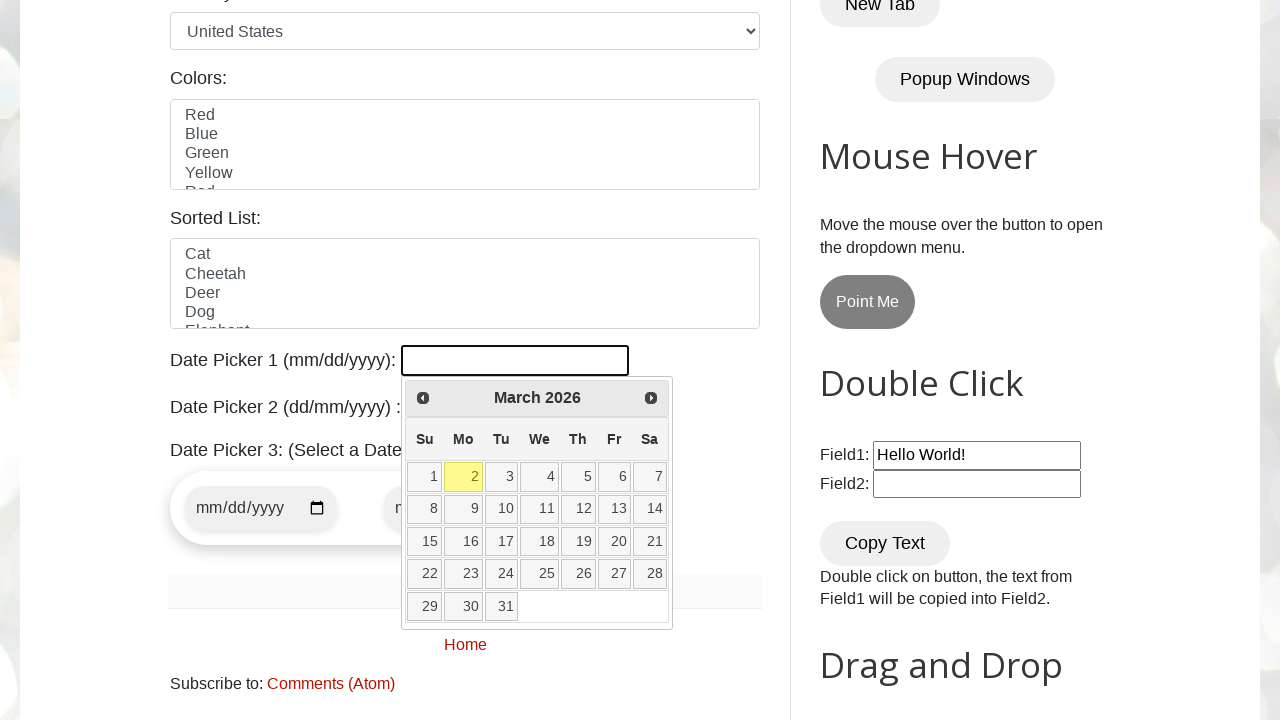

Clicked previous month button to navigate backwards at (423, 398) on [title="Prev"]
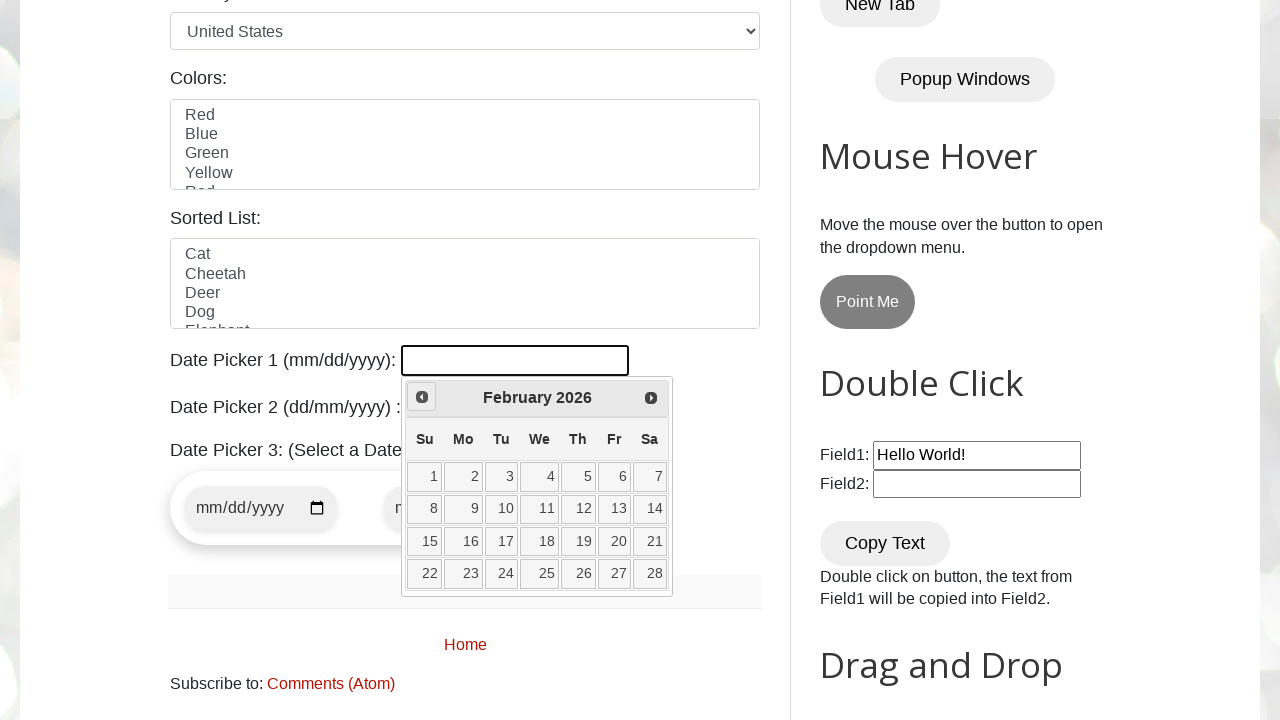

Retrieved current year from datepicker
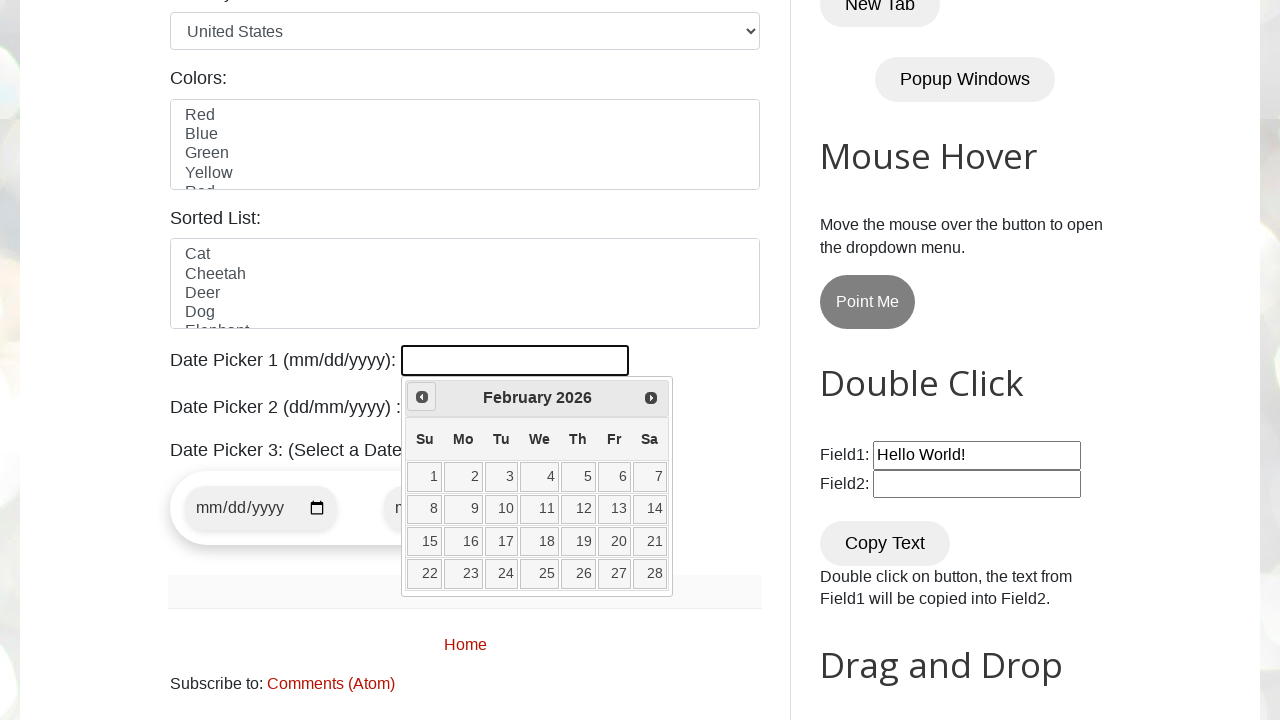

Retrieved current month from datepicker
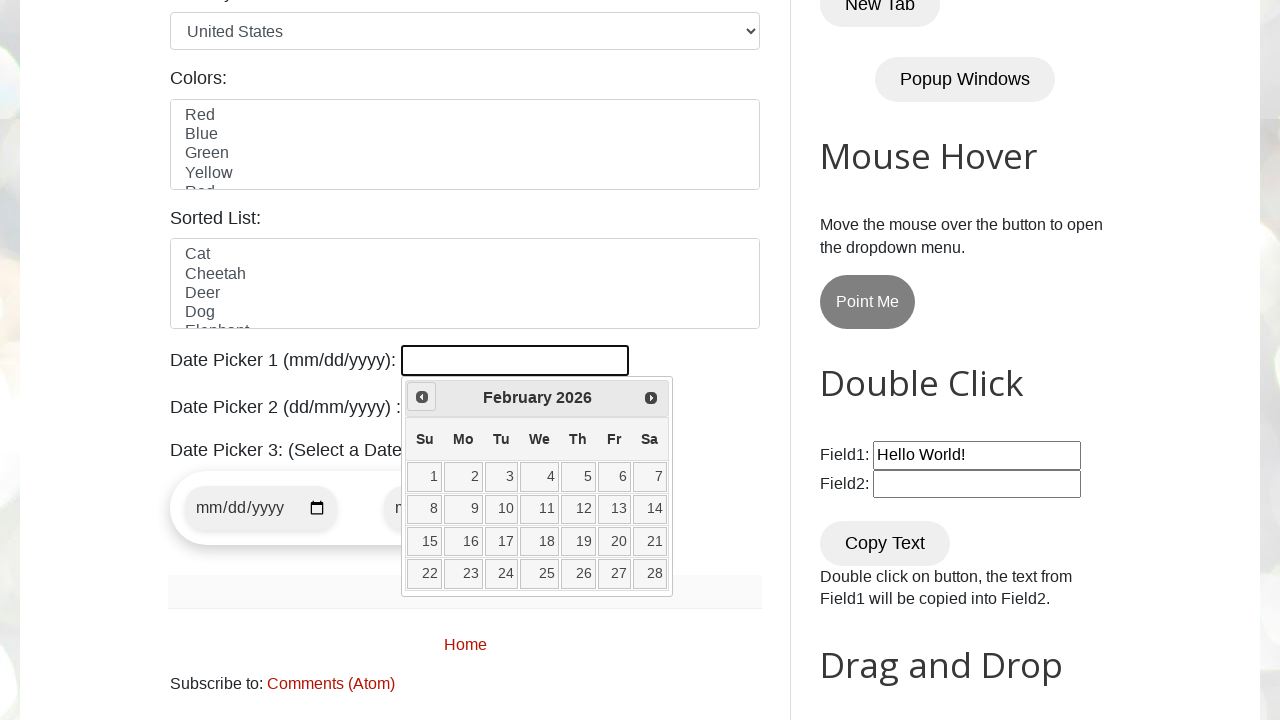

Clicked previous month button to navigate backwards at (422, 397) on [title="Prev"]
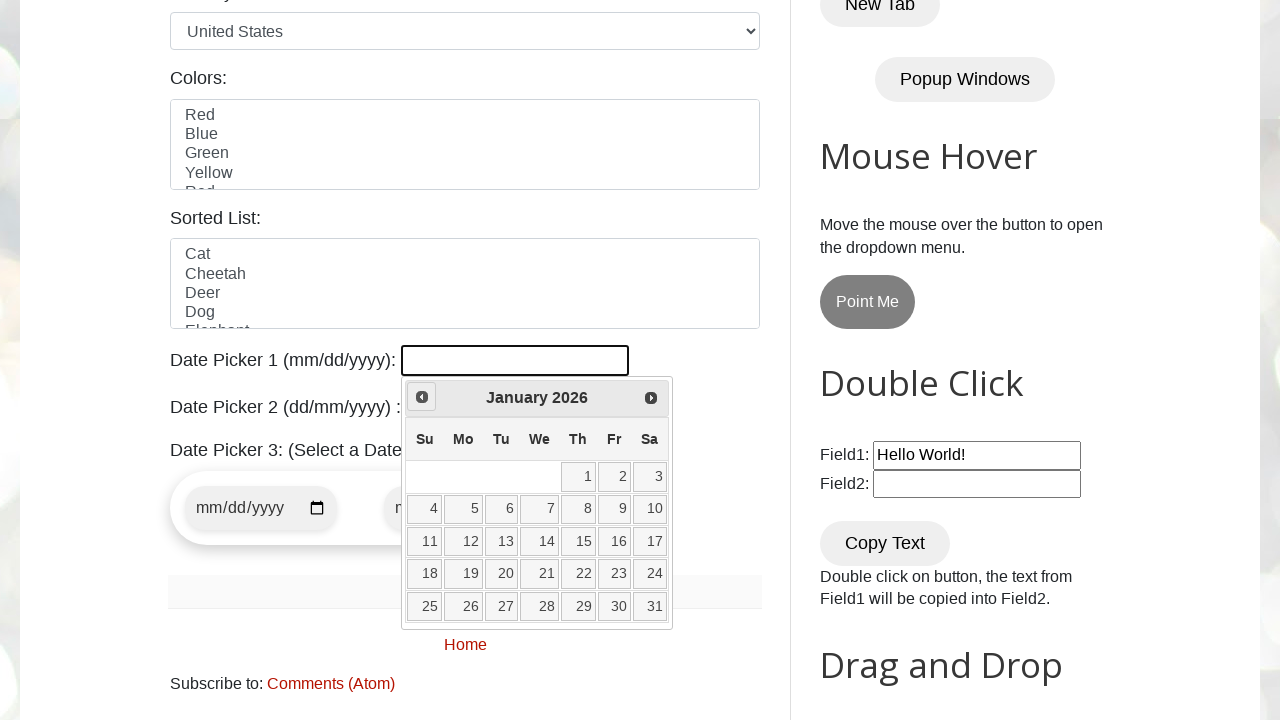

Retrieved current year from datepicker
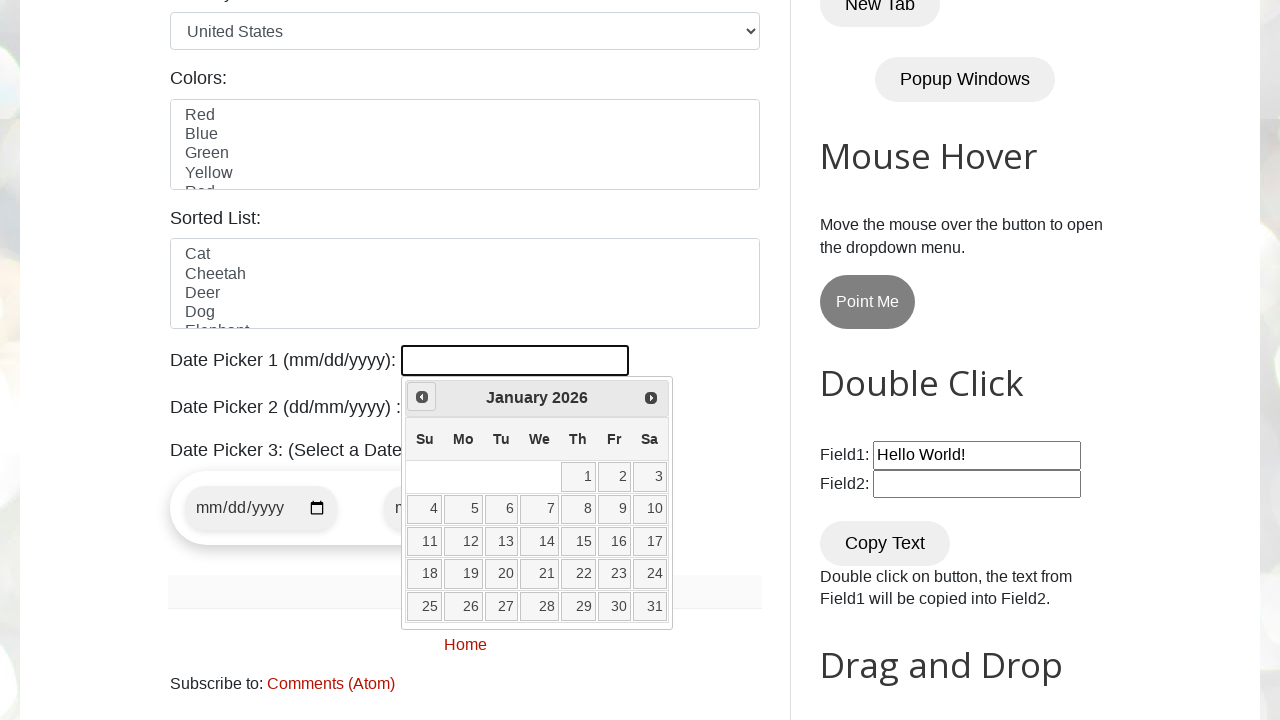

Retrieved current month from datepicker
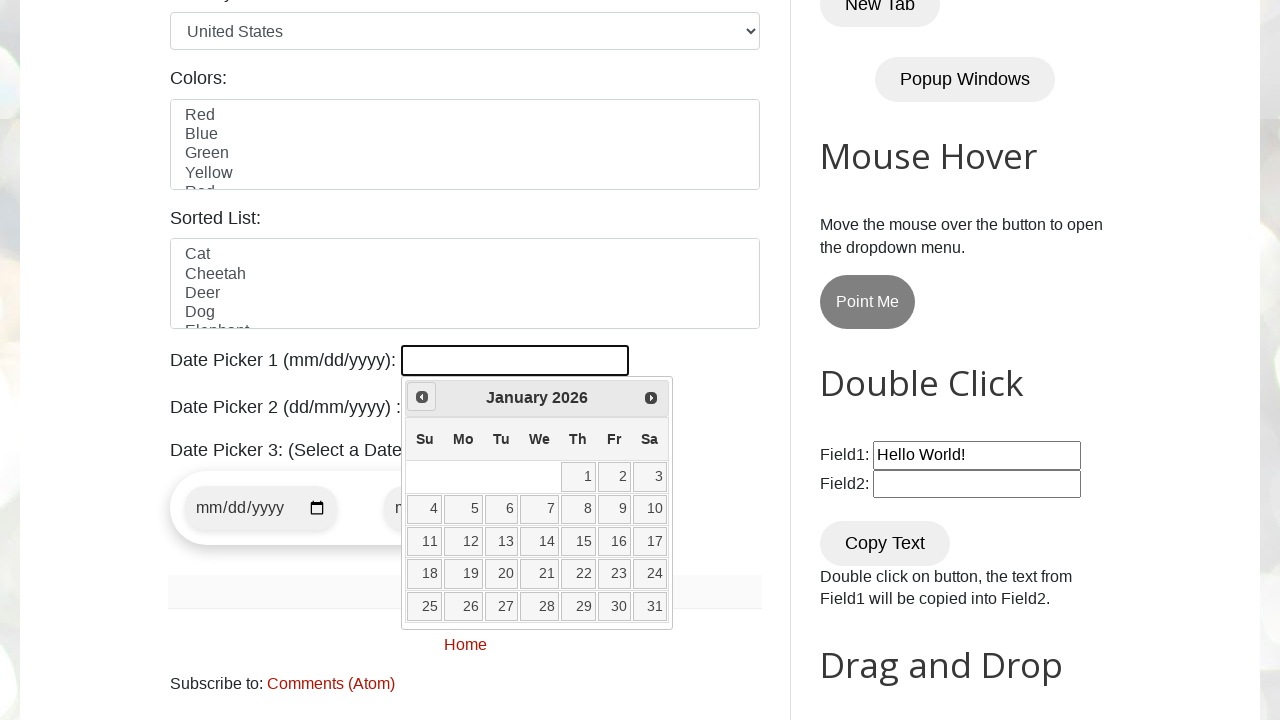

Clicked previous month button to navigate backwards at (422, 397) on [title="Prev"]
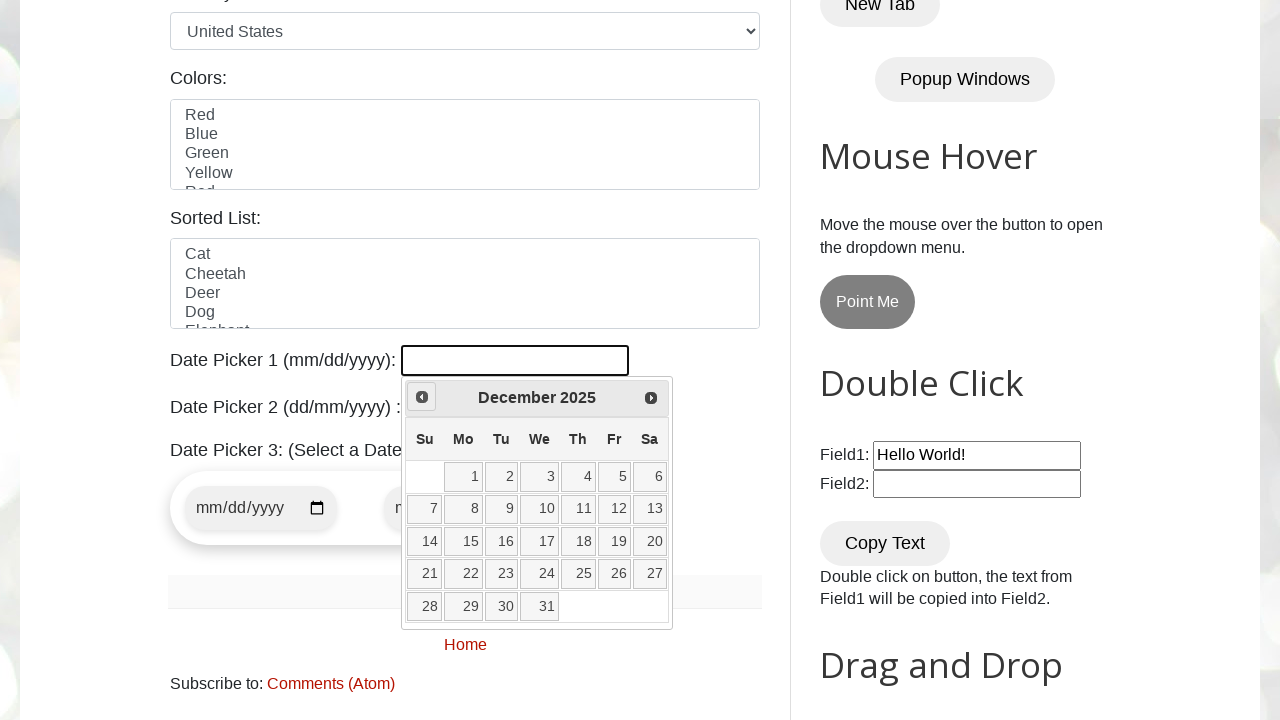

Retrieved current year from datepicker
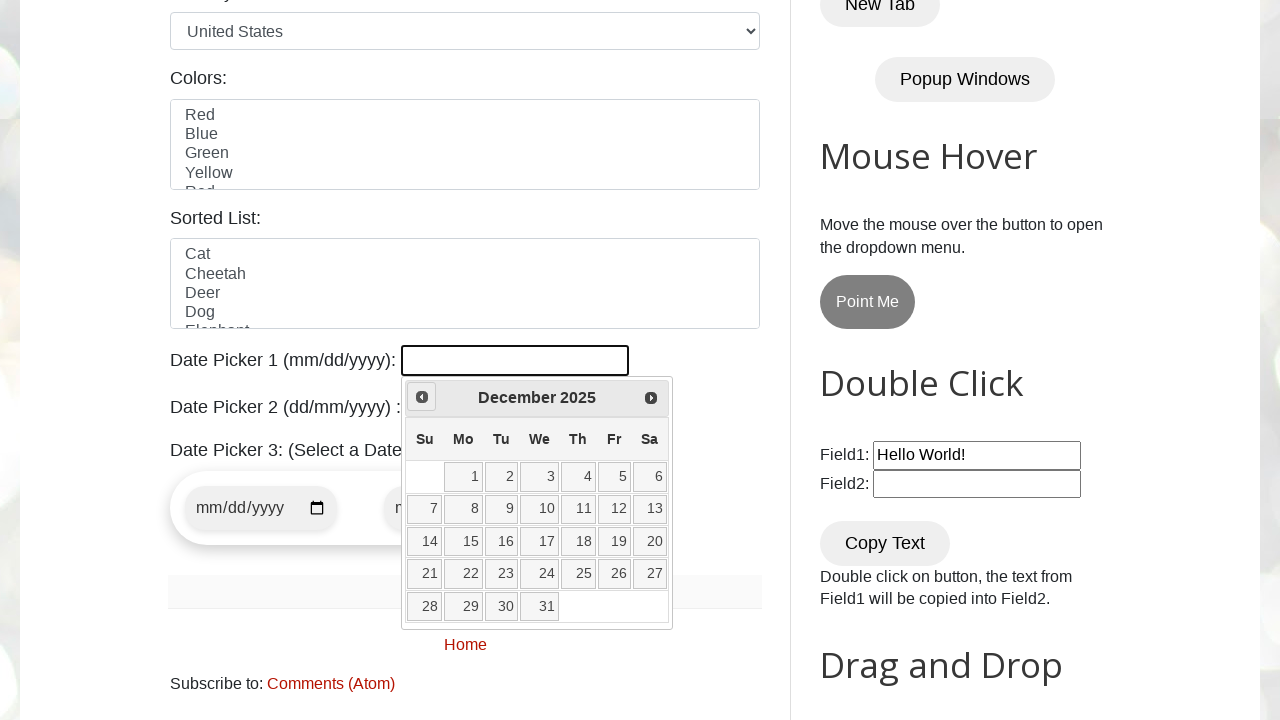

Retrieved current month from datepicker
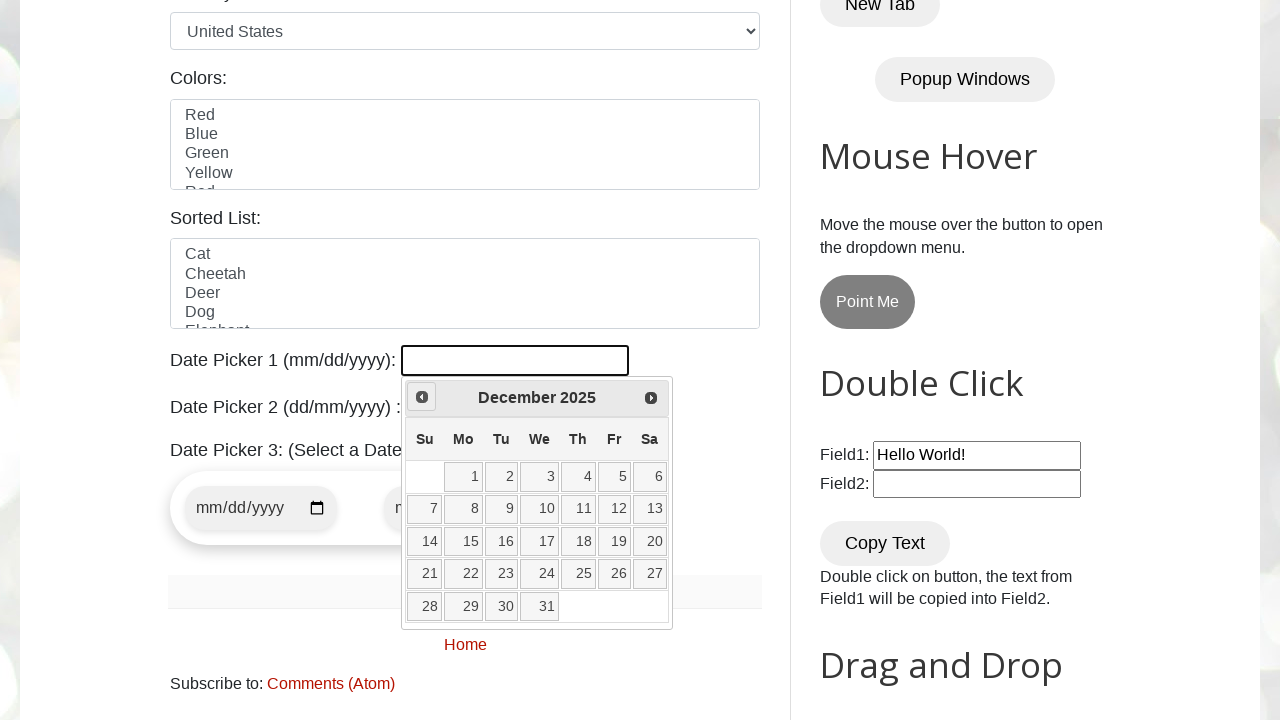

Clicked previous month button to navigate backwards at (422, 397) on [title="Prev"]
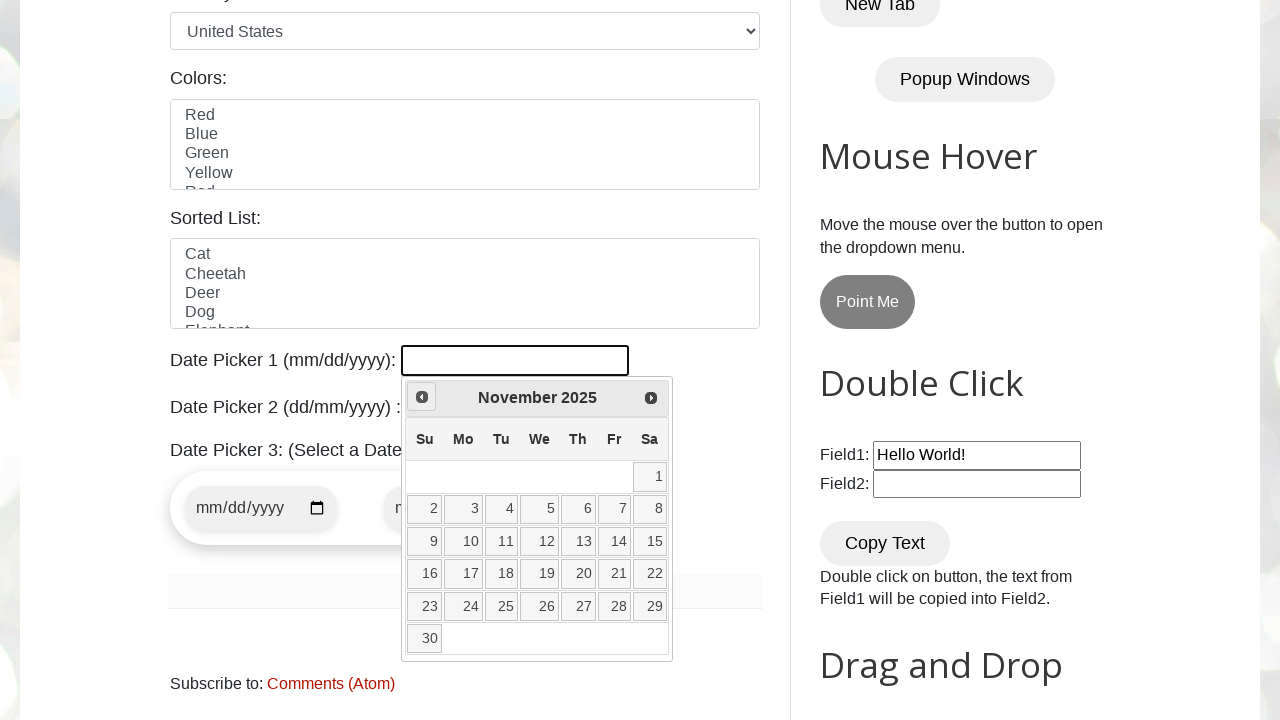

Retrieved current year from datepicker
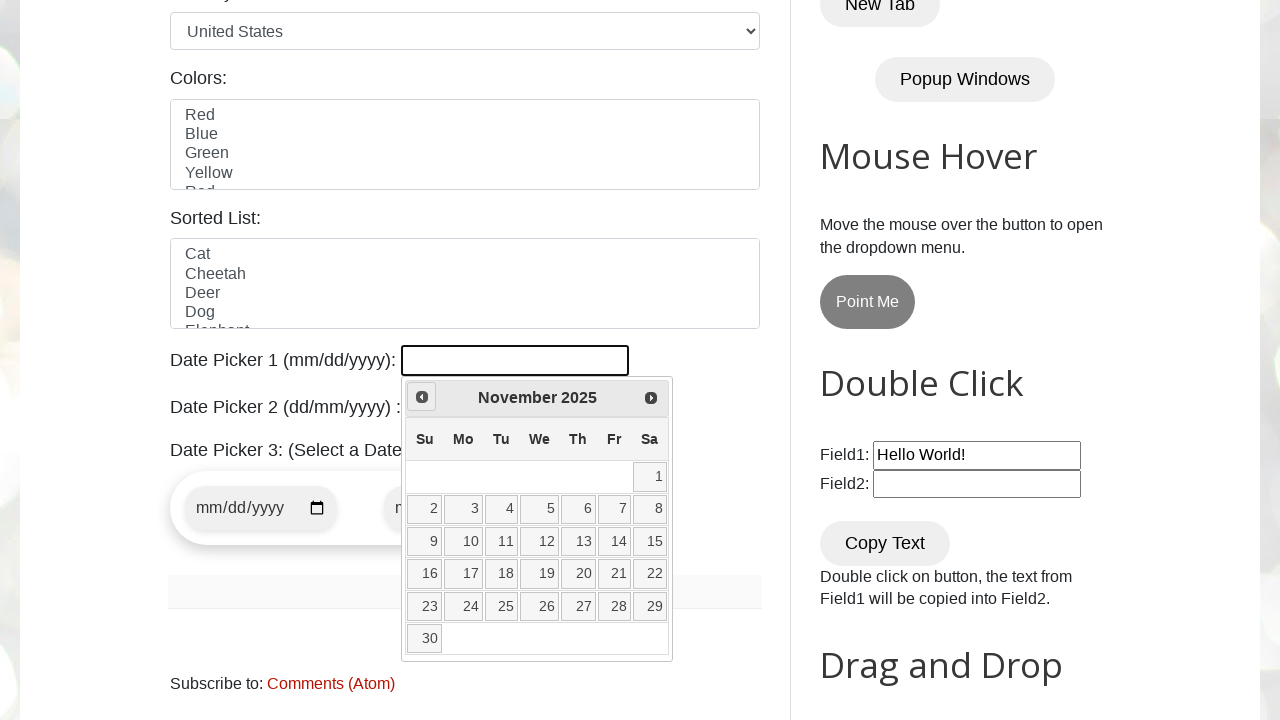

Retrieved current month from datepicker
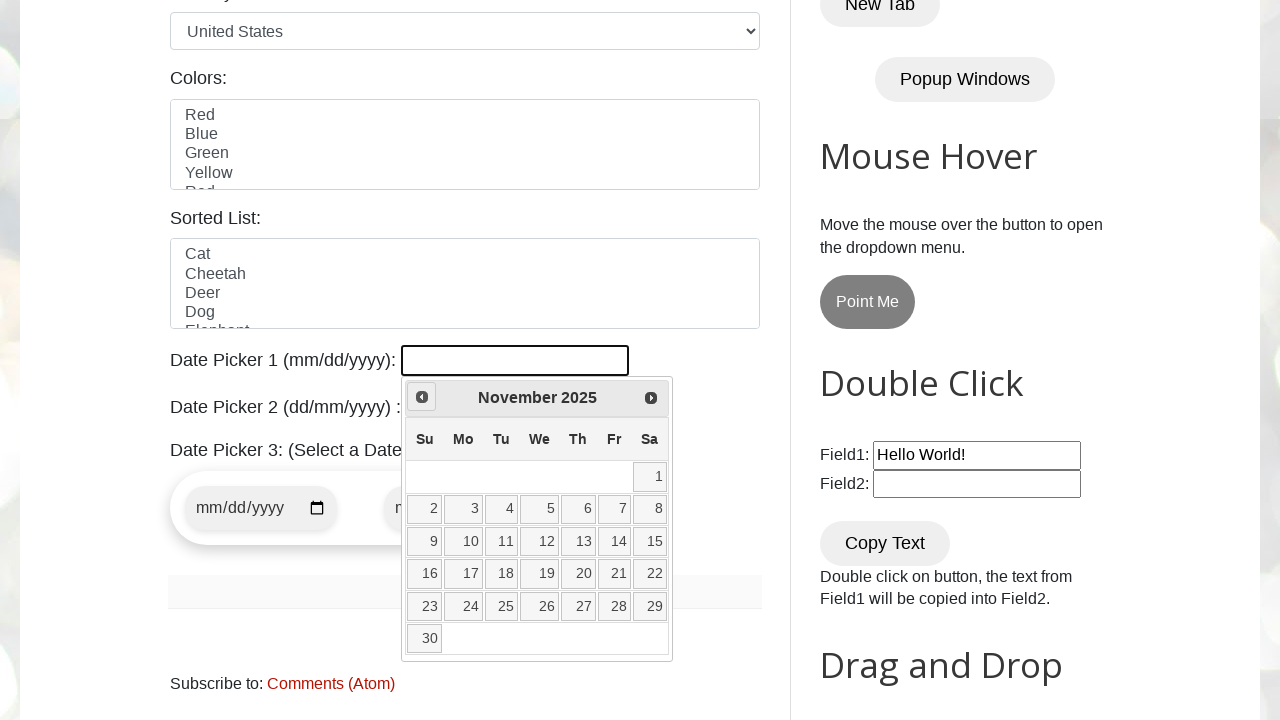

Clicked previous month button to navigate backwards at (422, 397) on [title="Prev"]
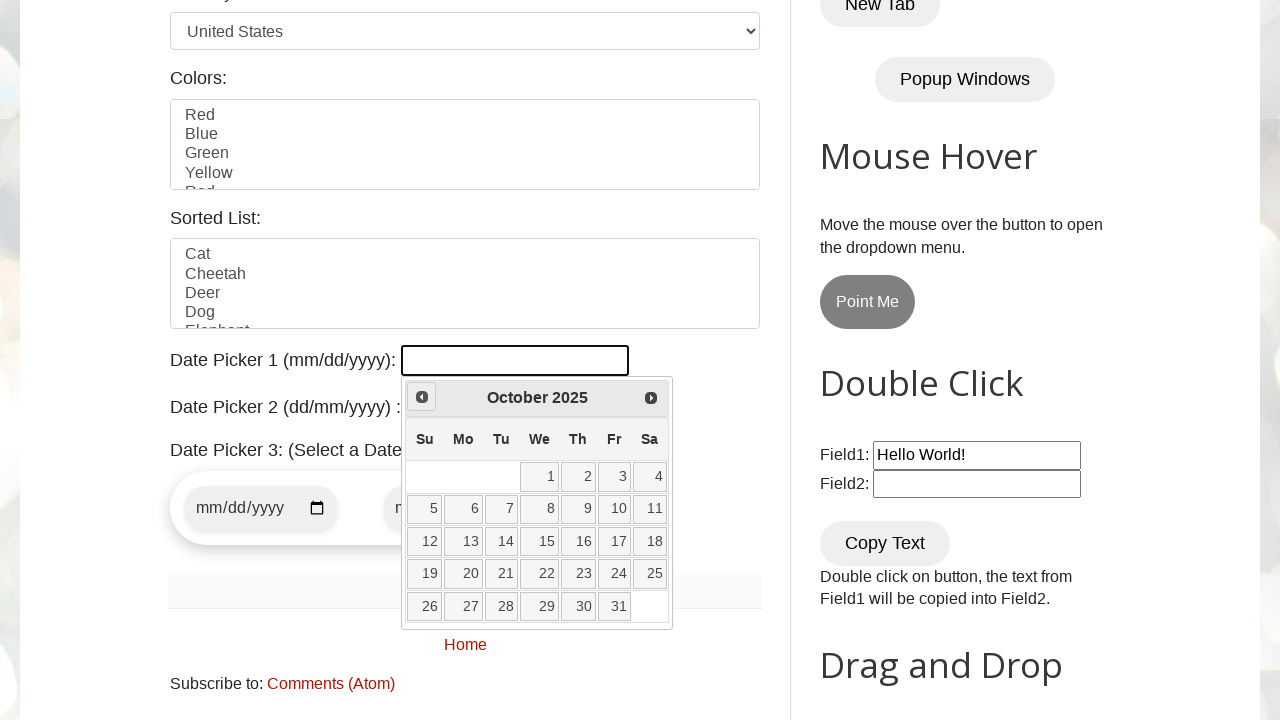

Retrieved current year from datepicker
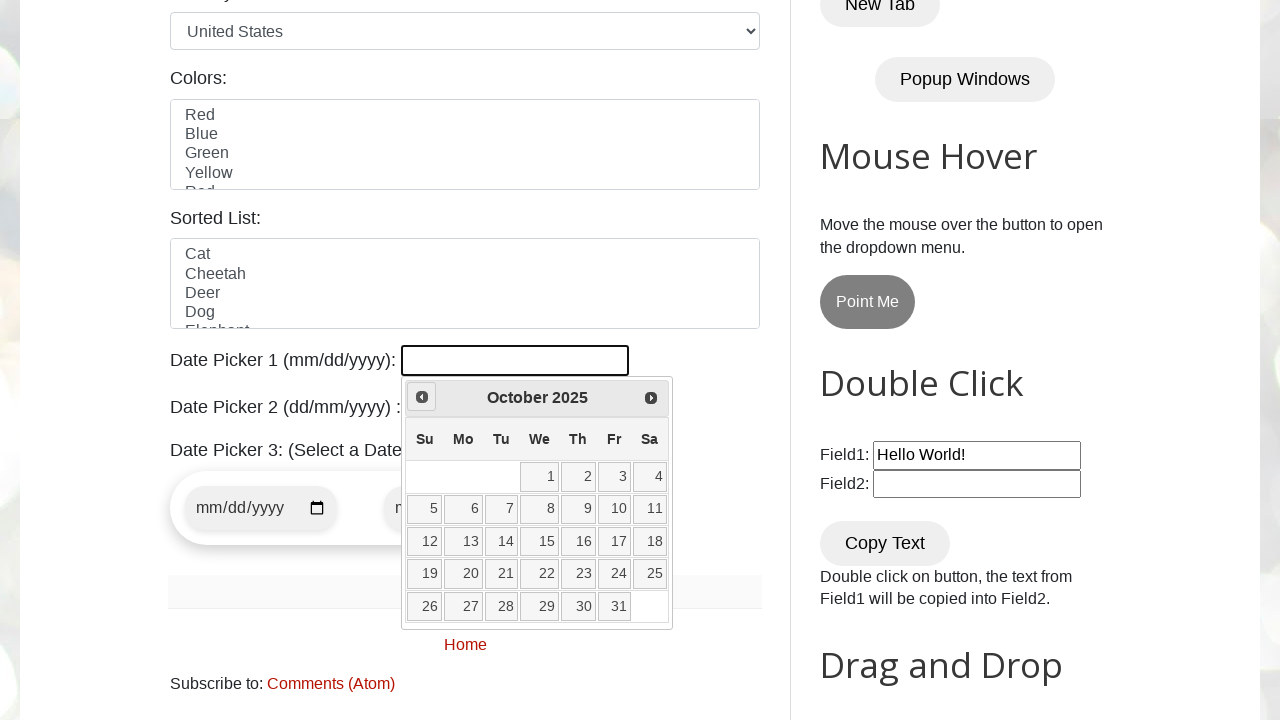

Retrieved current month from datepicker
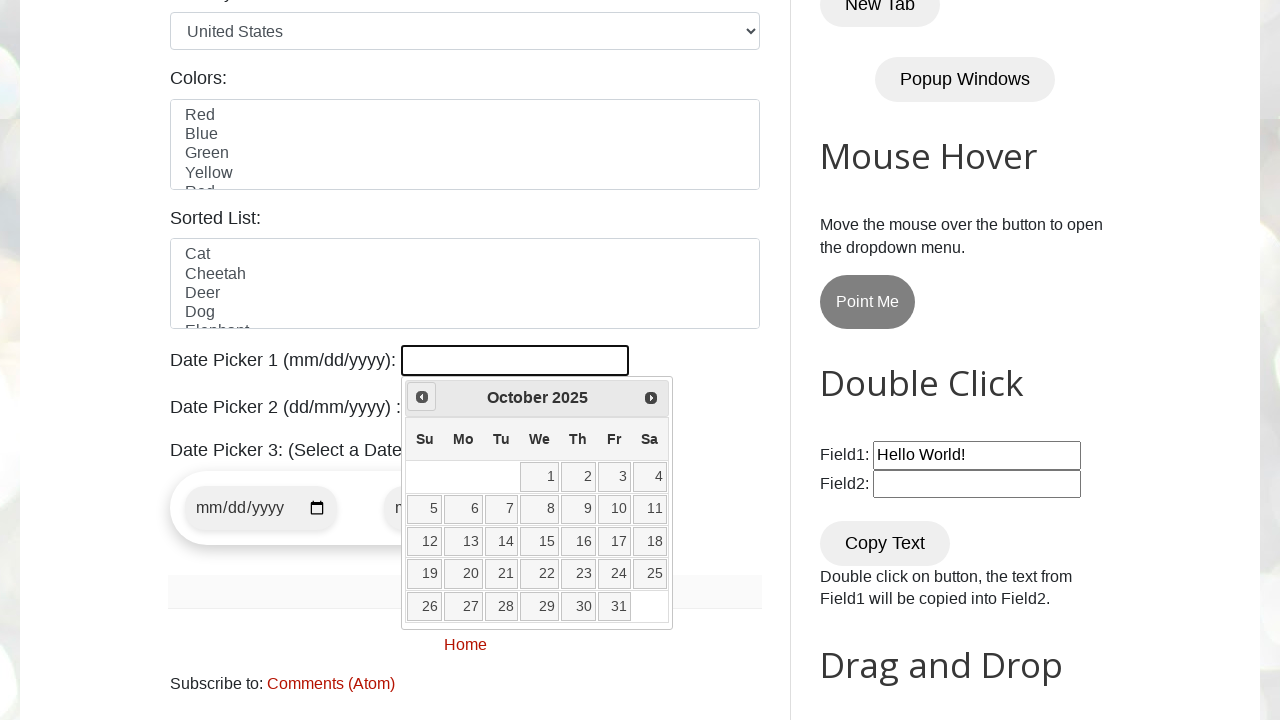

Clicked previous month button to navigate backwards at (422, 397) on [title="Prev"]
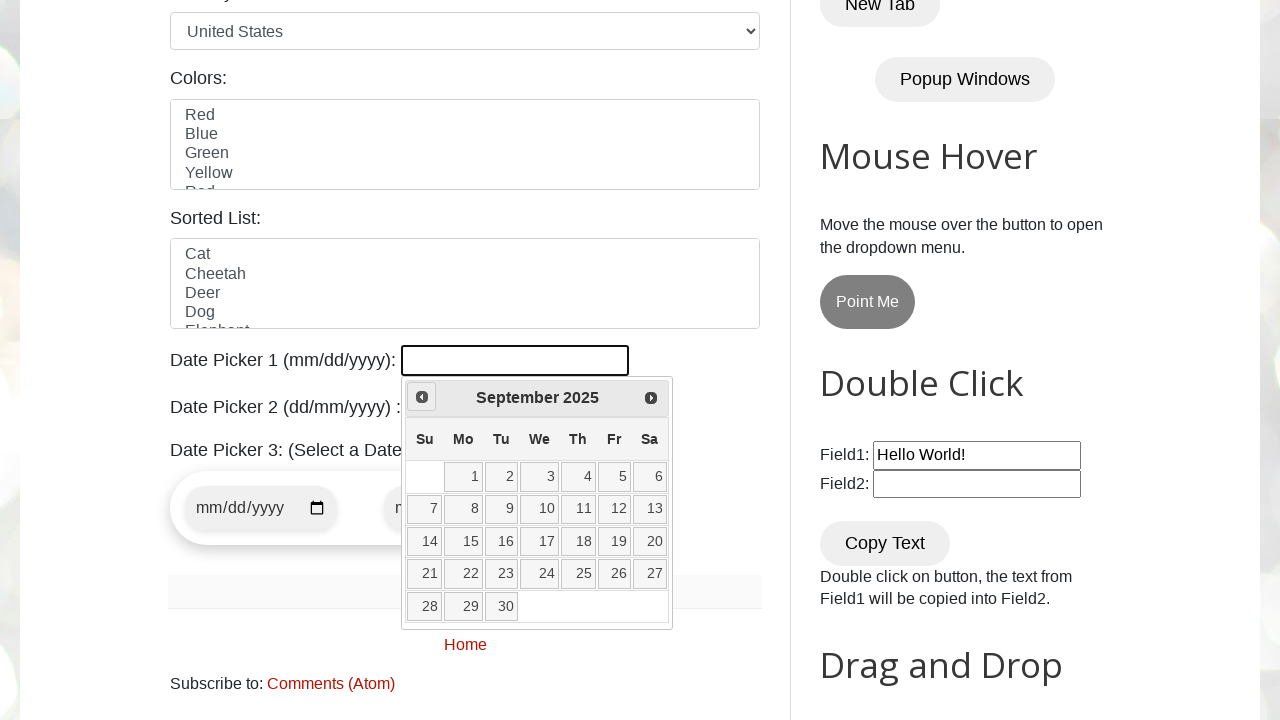

Retrieved current year from datepicker
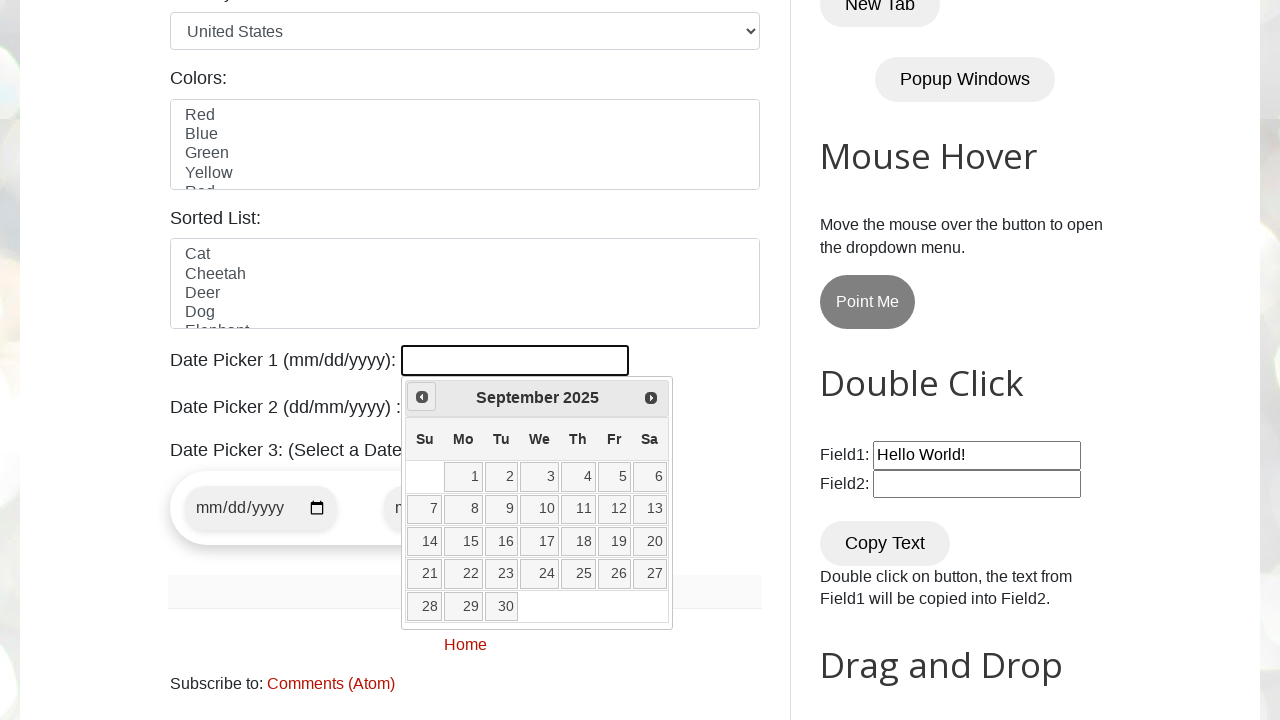

Retrieved current month from datepicker
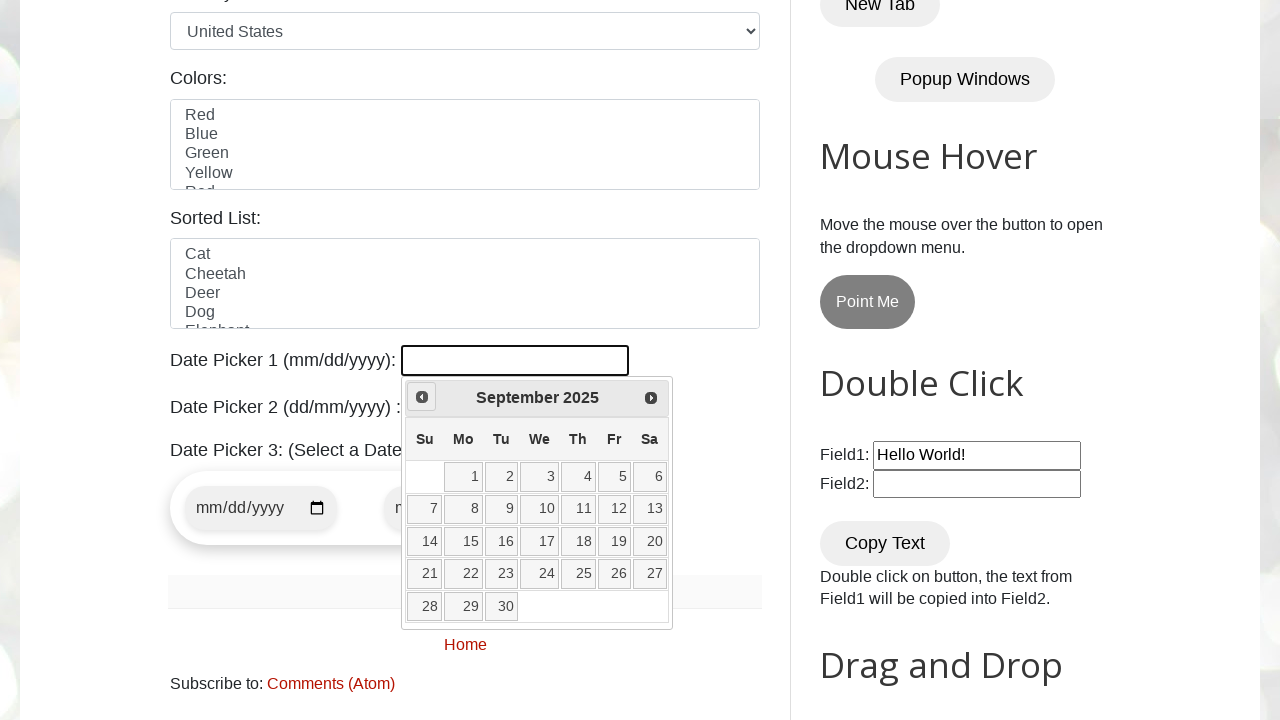

Clicked previous month button to navigate backwards at (422, 397) on [title="Prev"]
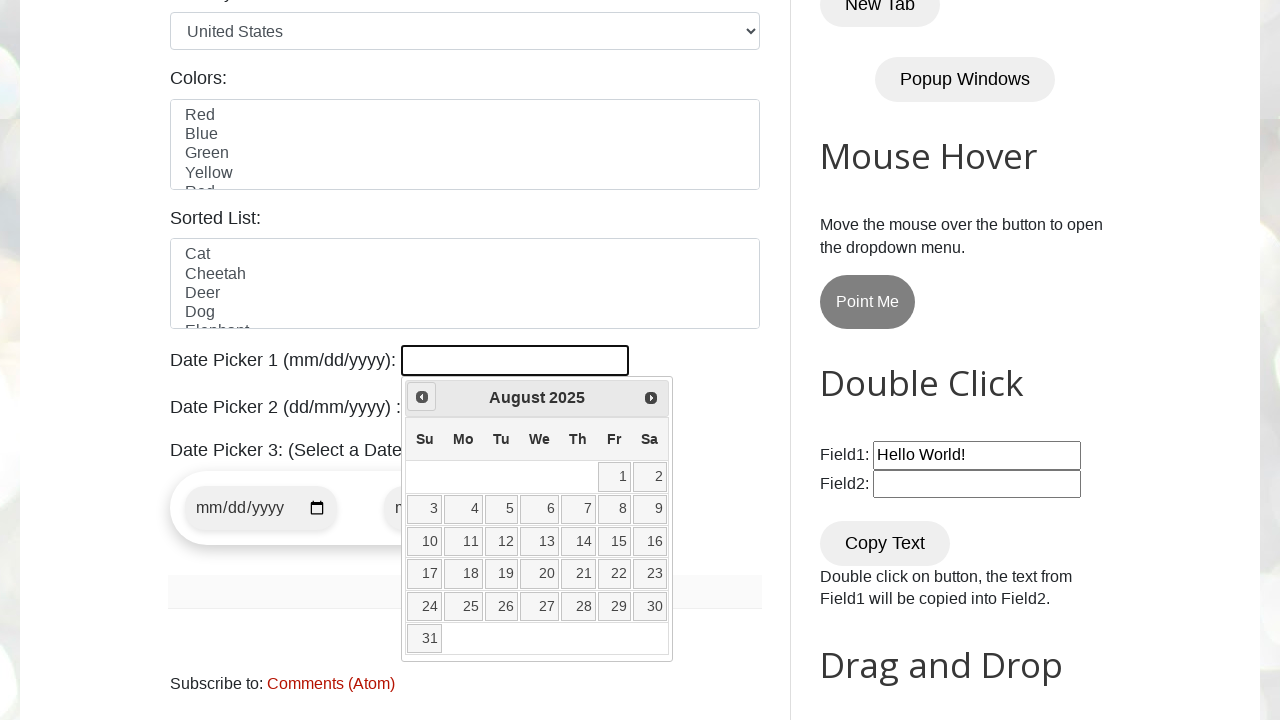

Retrieved current year from datepicker
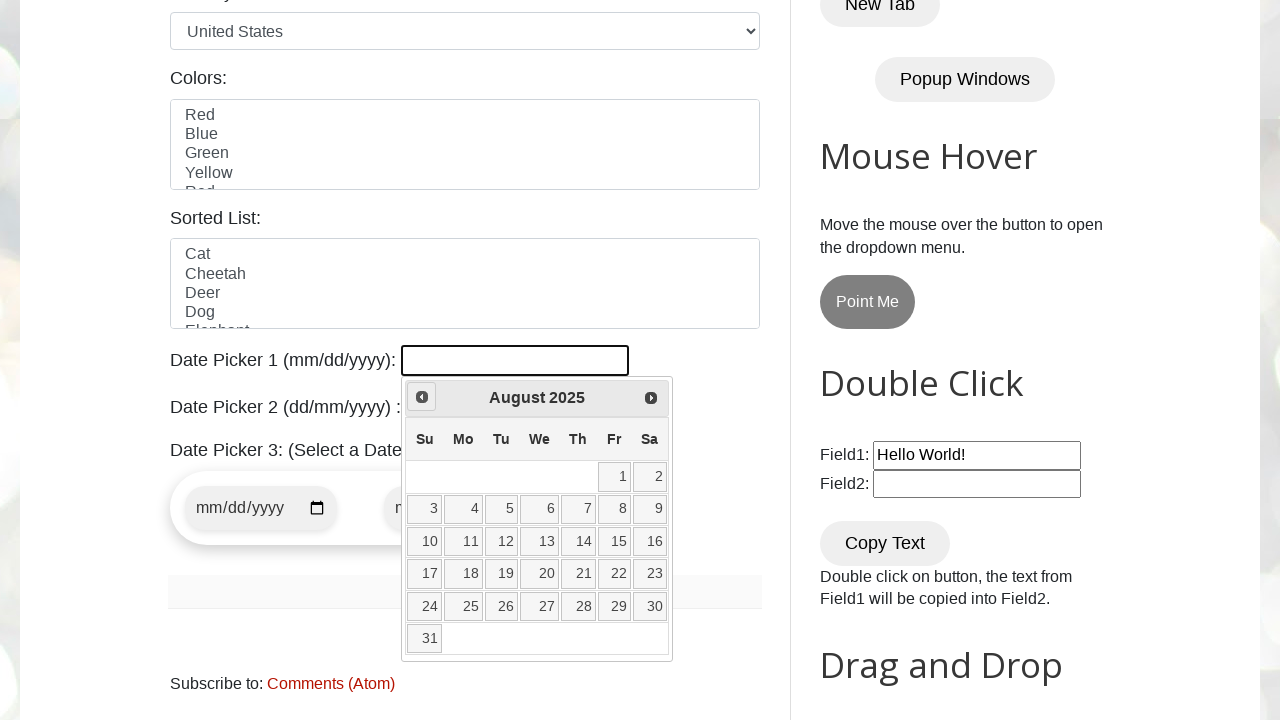

Retrieved current month from datepicker
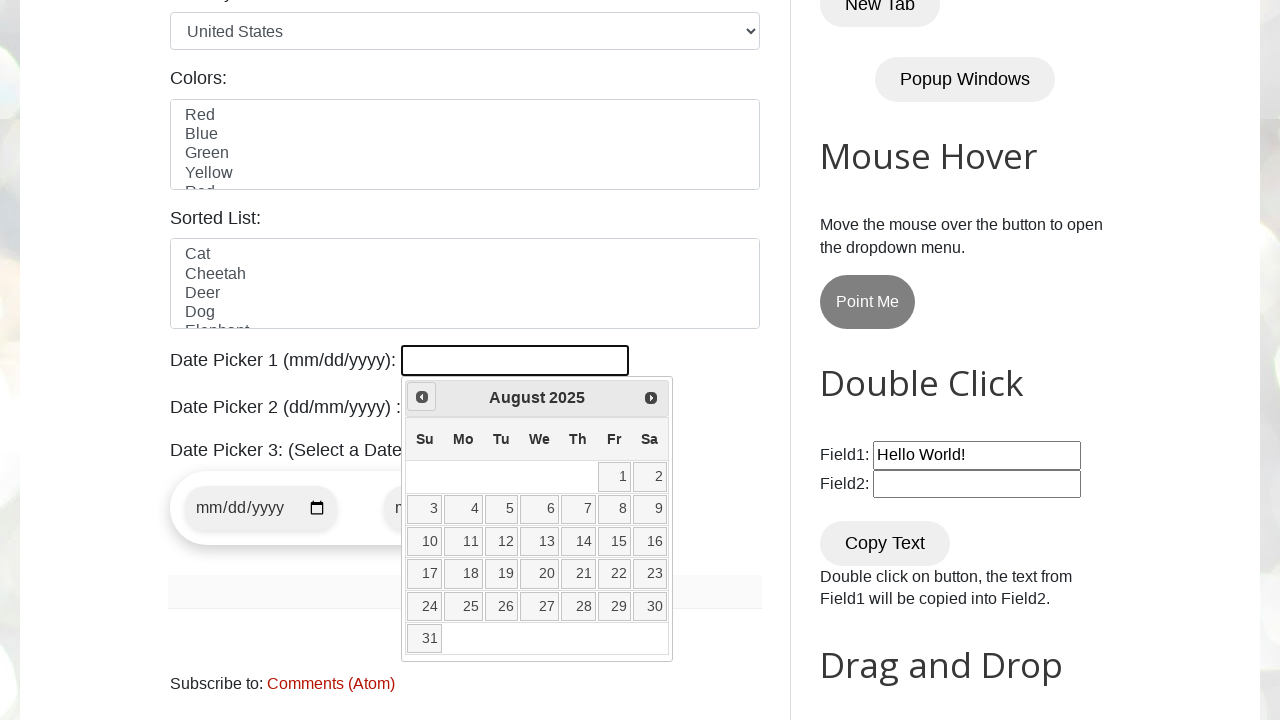

Clicked previous month button to navigate backwards at (422, 397) on [title="Prev"]
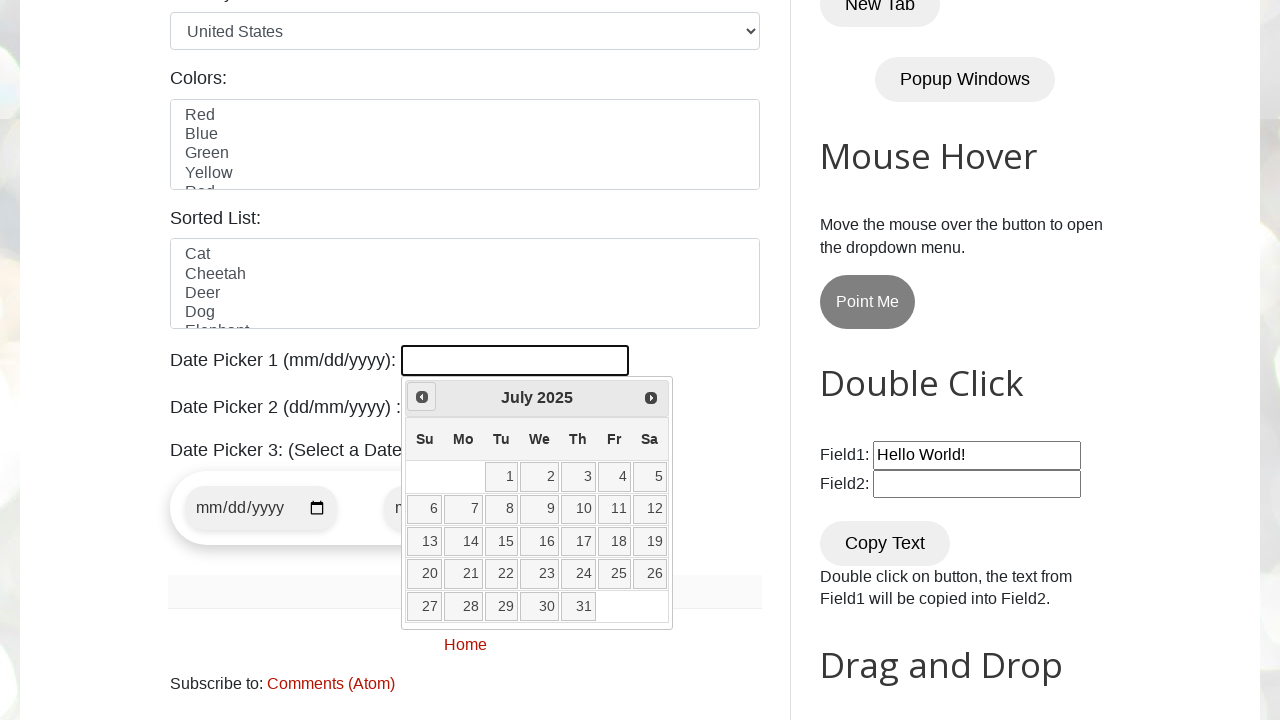

Retrieved current year from datepicker
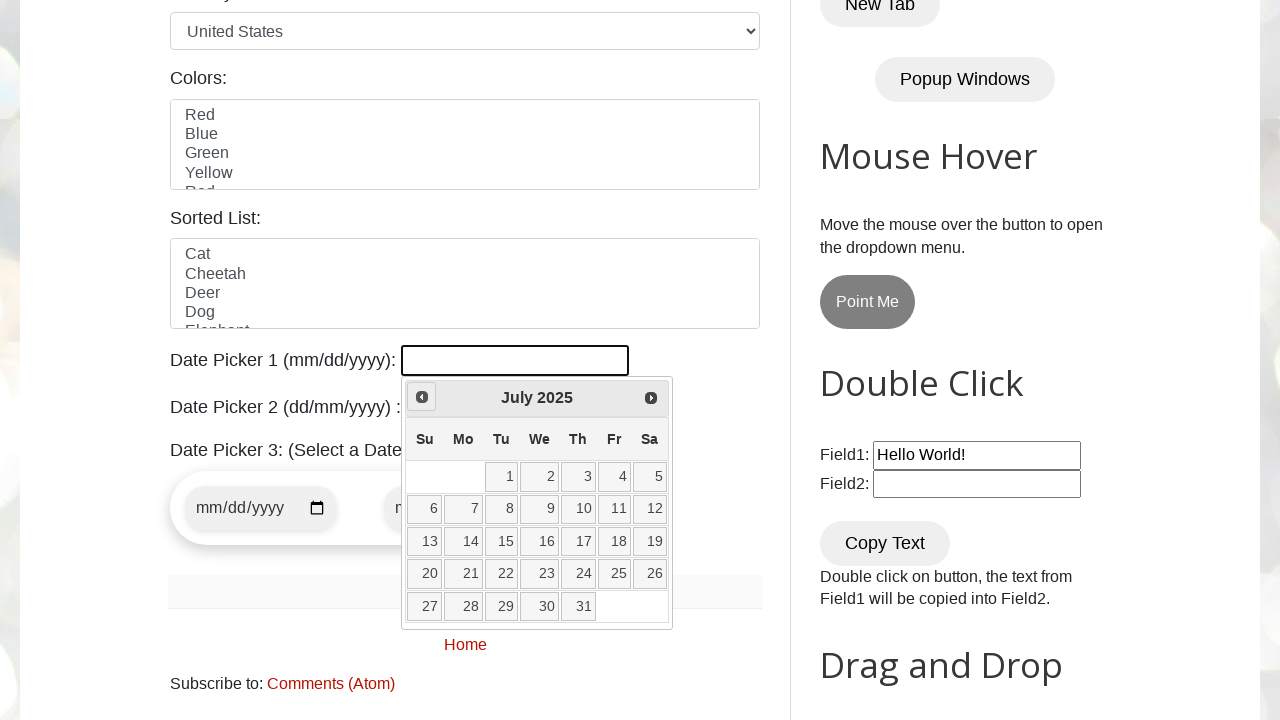

Retrieved current month from datepicker
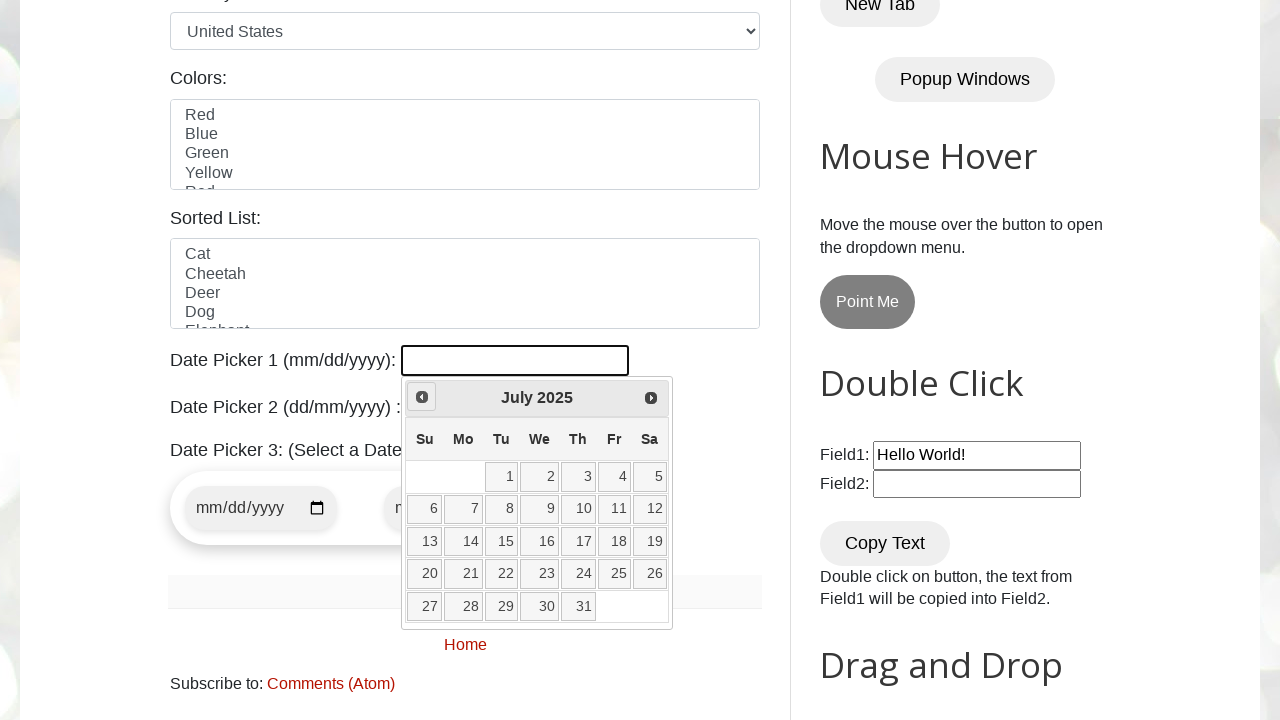

Clicked previous month button to navigate backwards at (422, 397) on [title="Prev"]
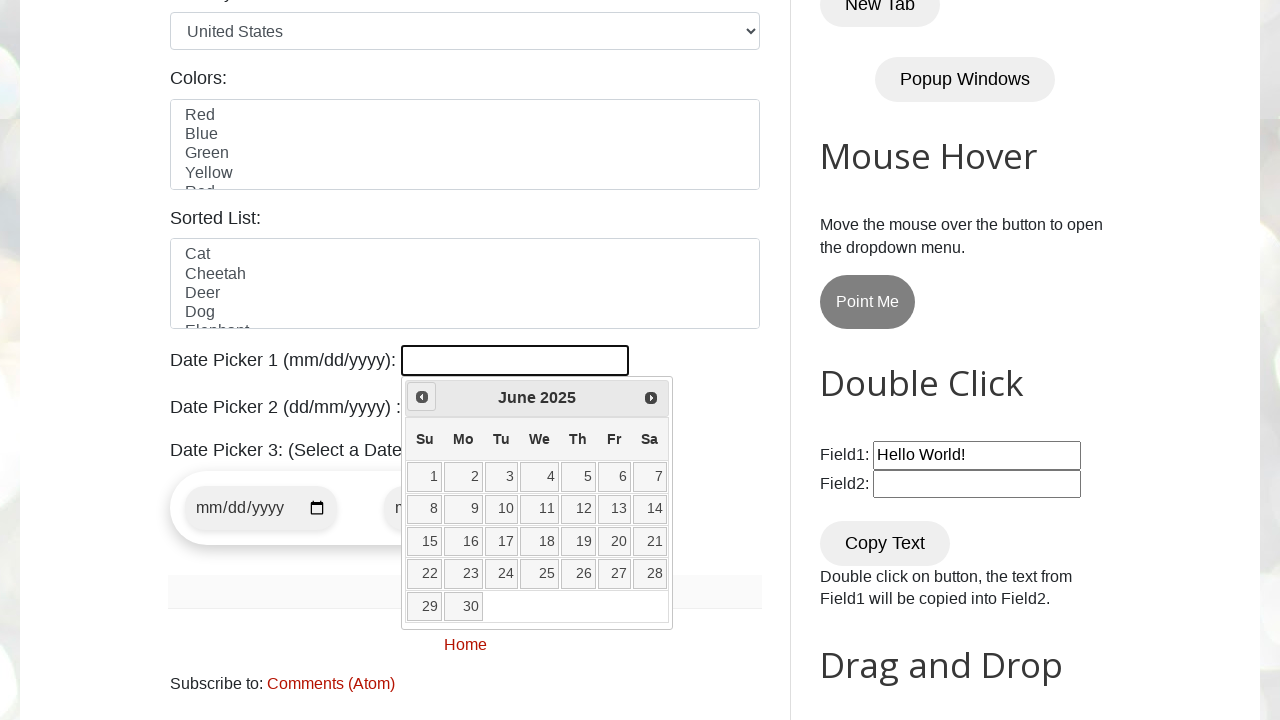

Retrieved current year from datepicker
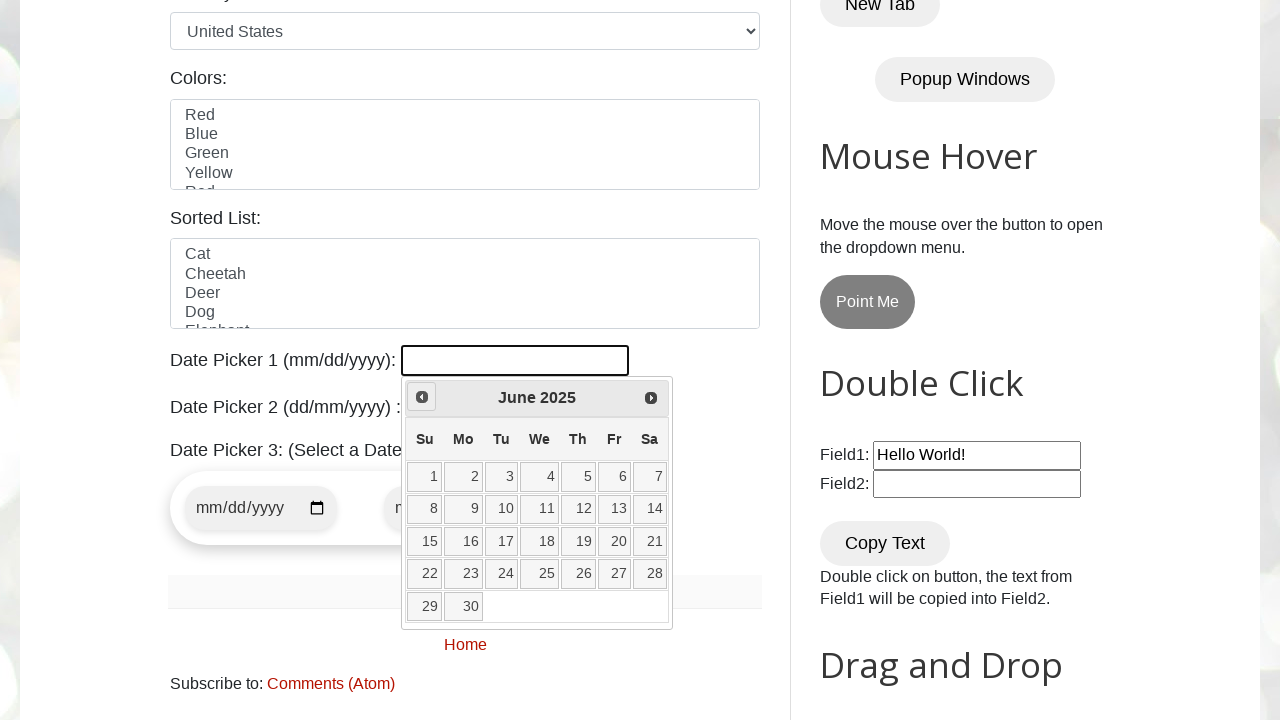

Retrieved current month from datepicker
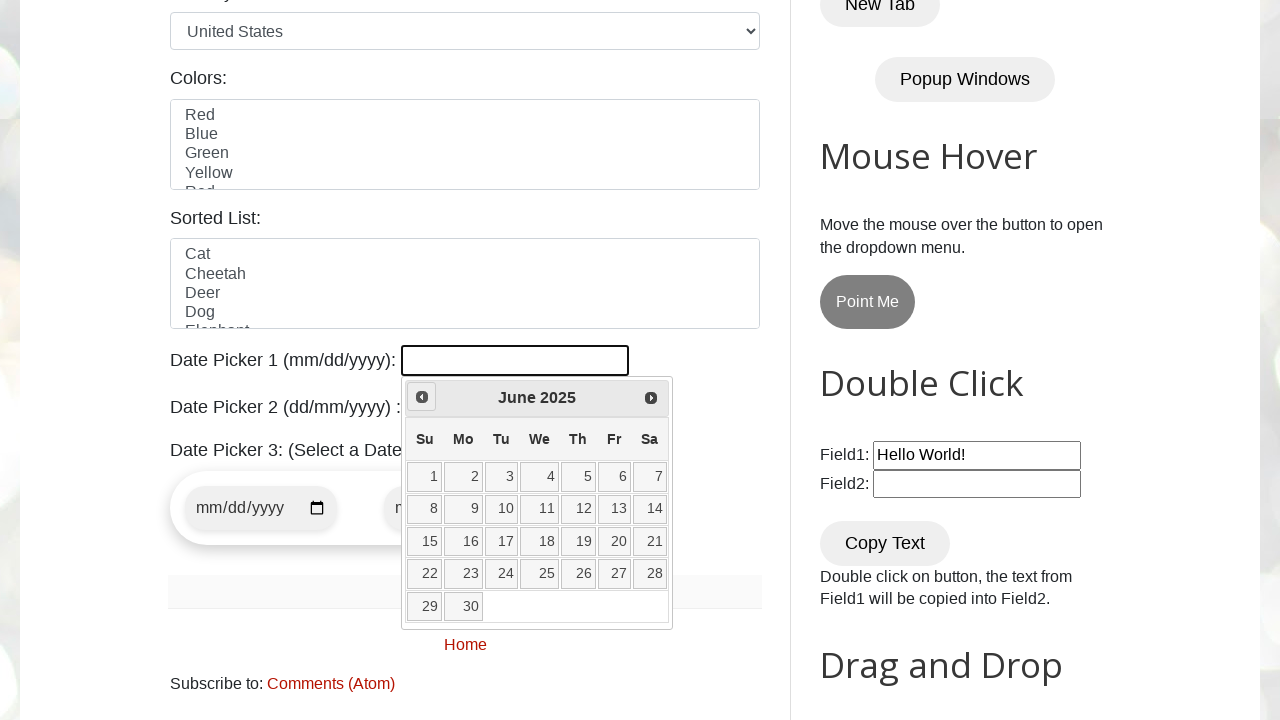

Clicked previous month button to navigate backwards at (422, 397) on [title="Prev"]
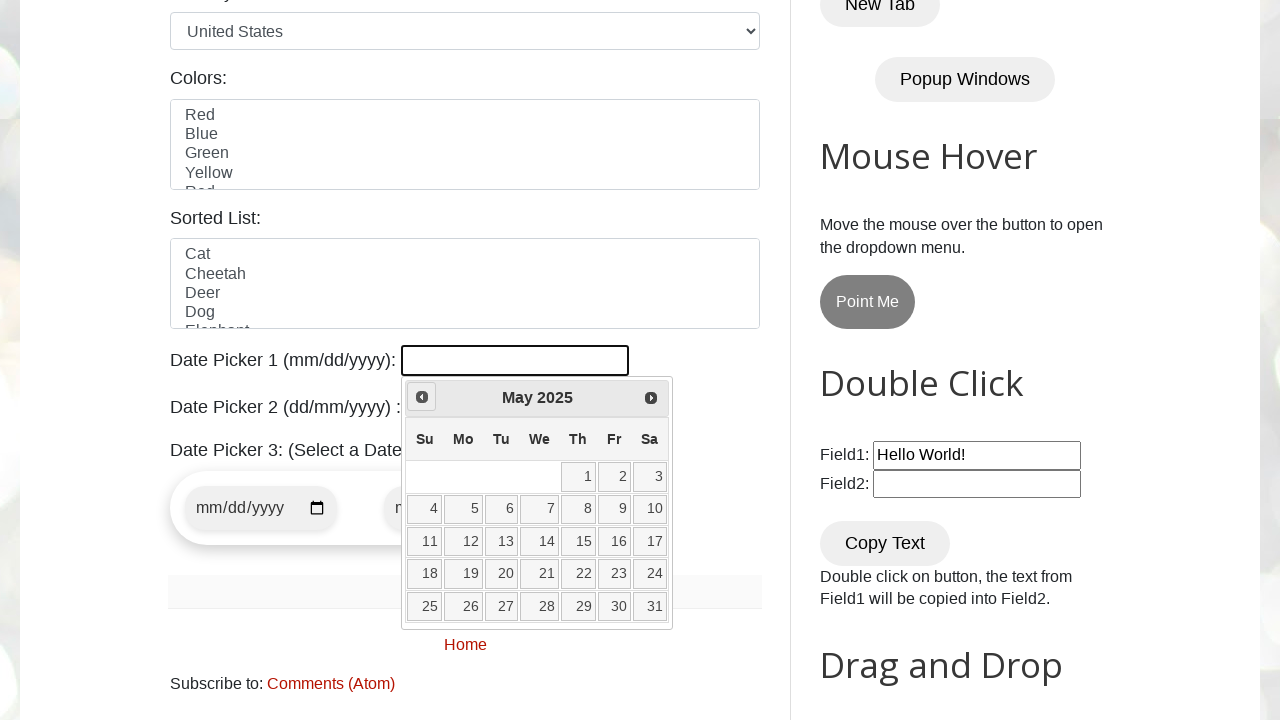

Retrieved current year from datepicker
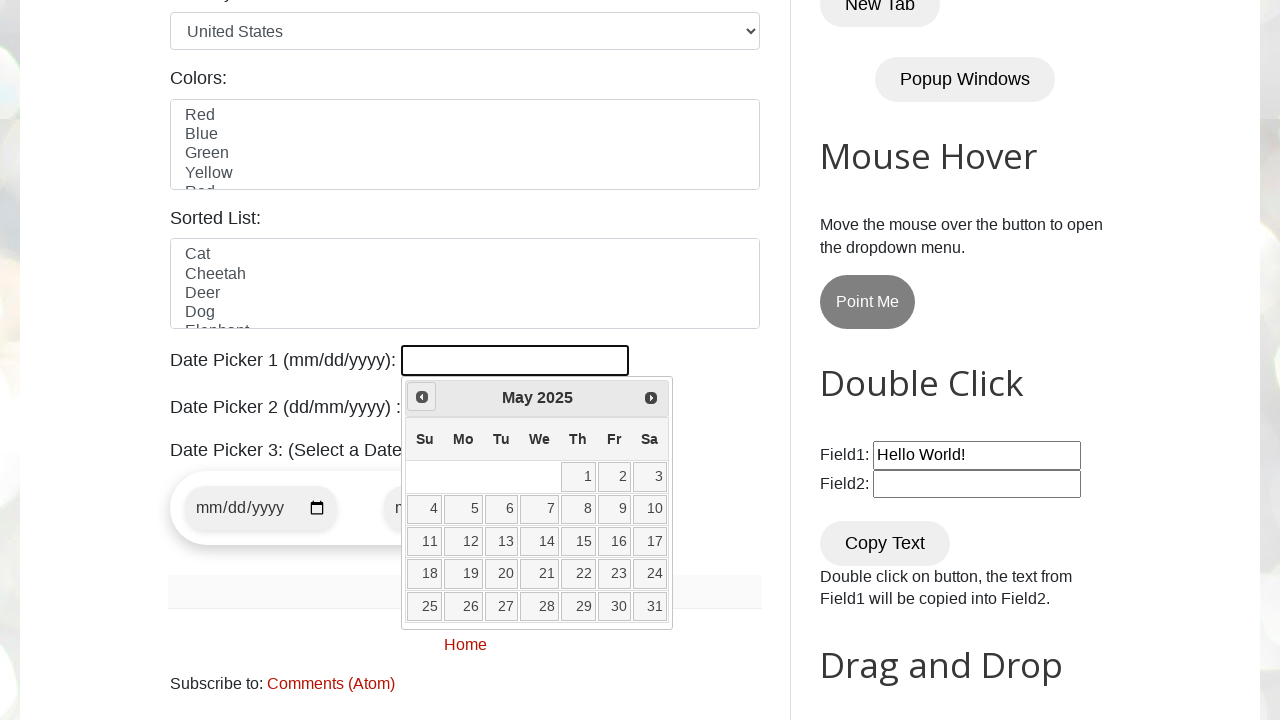

Retrieved current month from datepicker
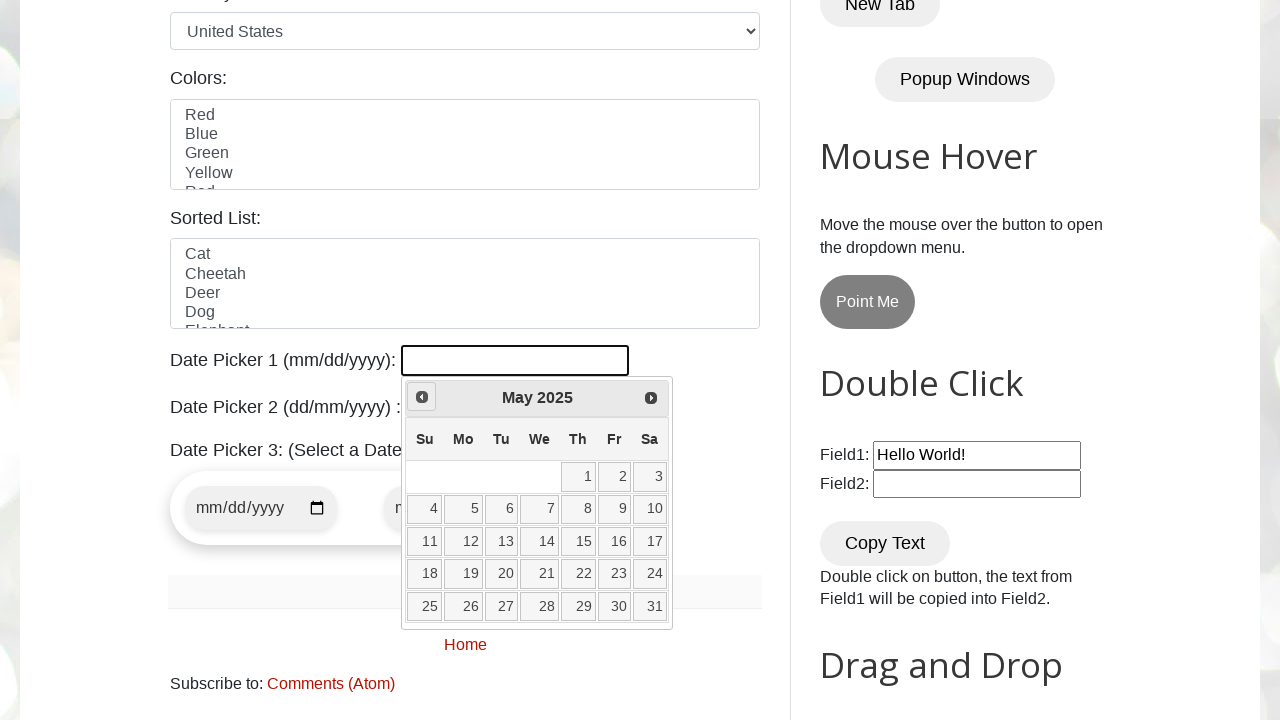

Clicked previous month button to navigate backwards at (422, 397) on [title="Prev"]
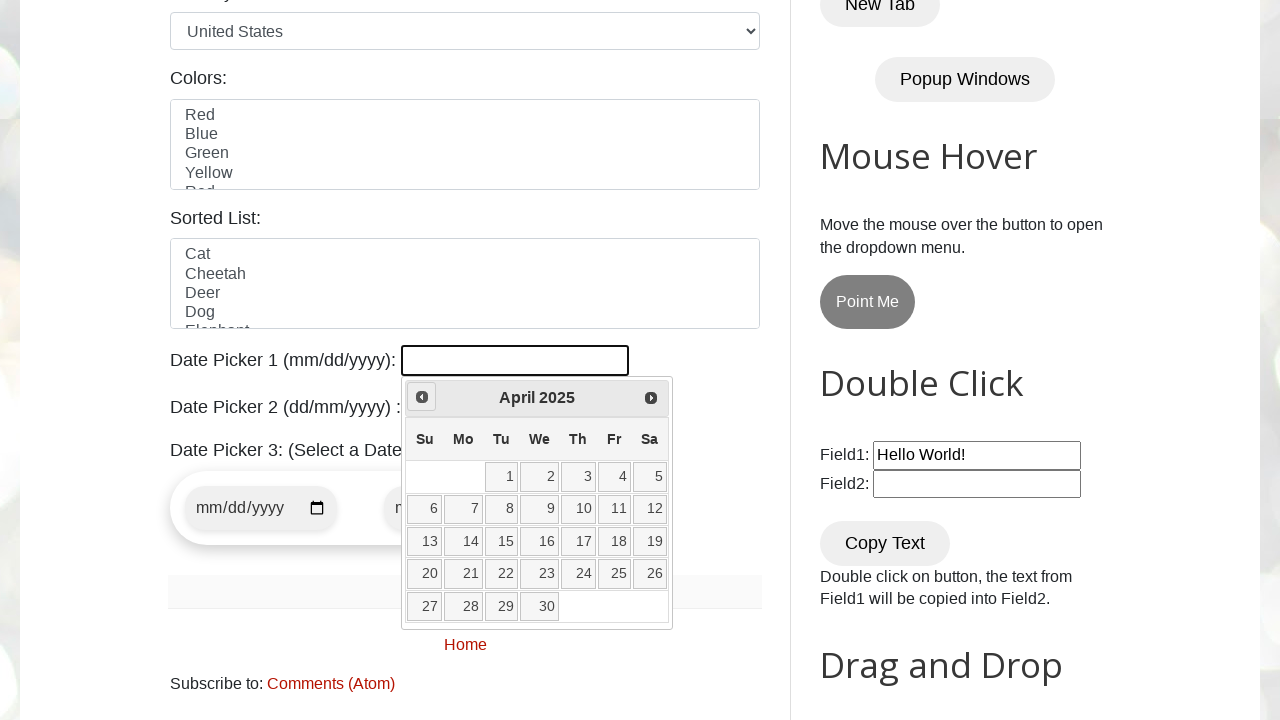

Retrieved current year from datepicker
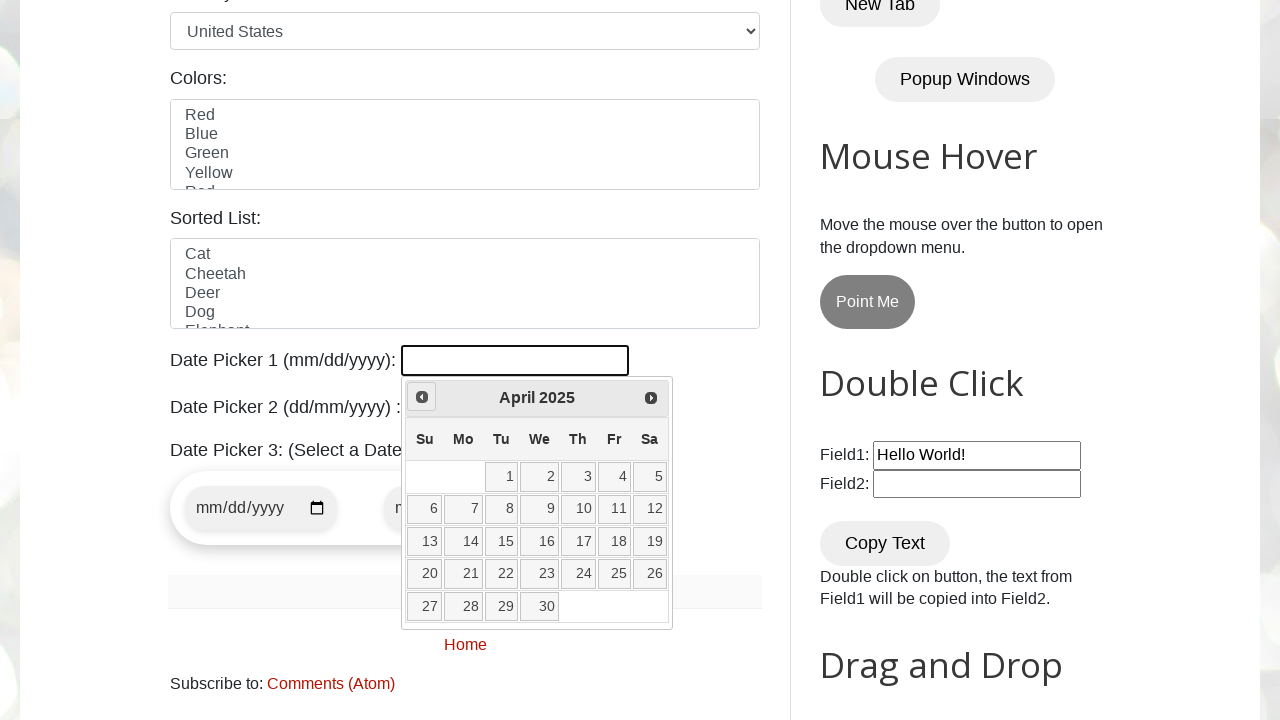

Retrieved current month from datepicker
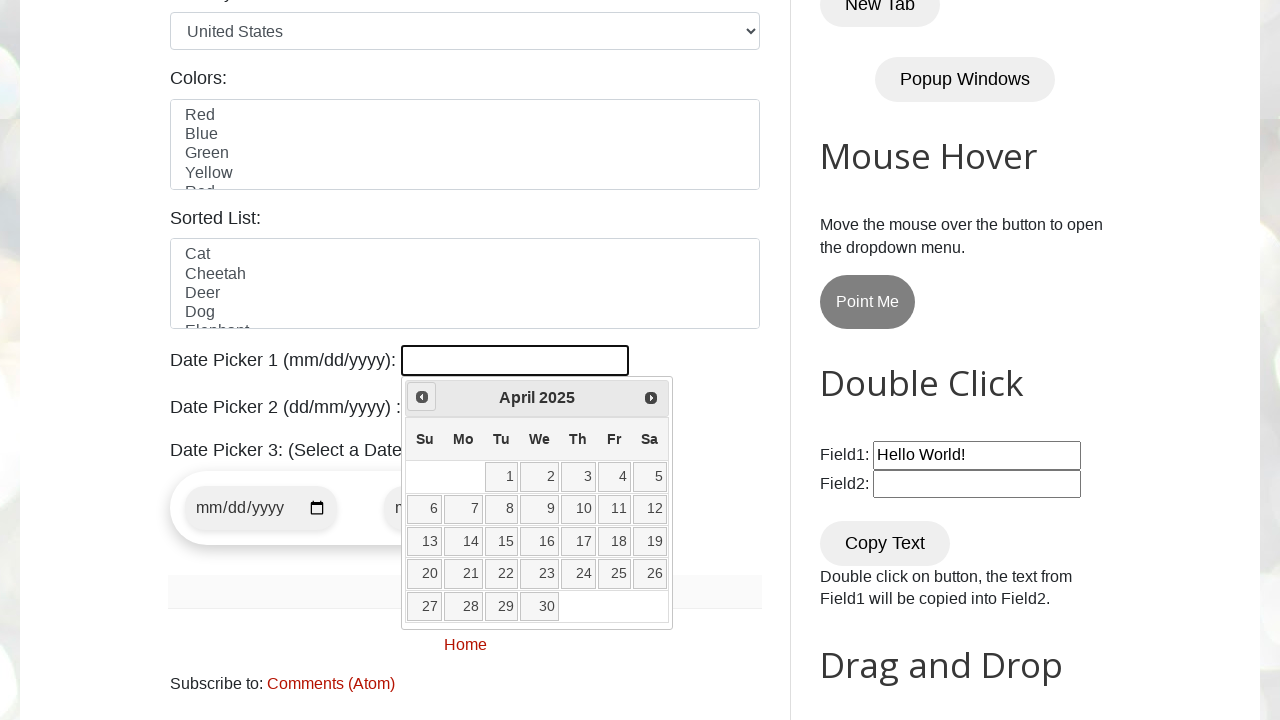

Clicked previous month button to navigate backwards at (422, 397) on [title="Prev"]
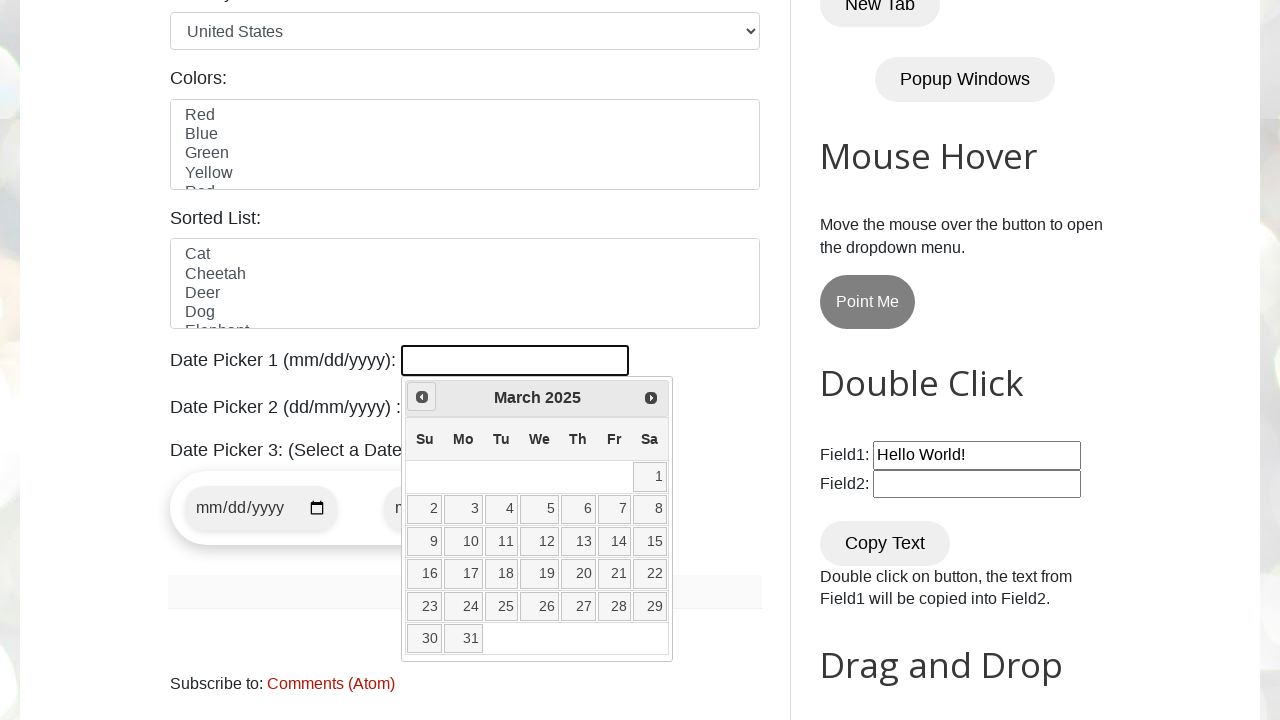

Retrieved current year from datepicker
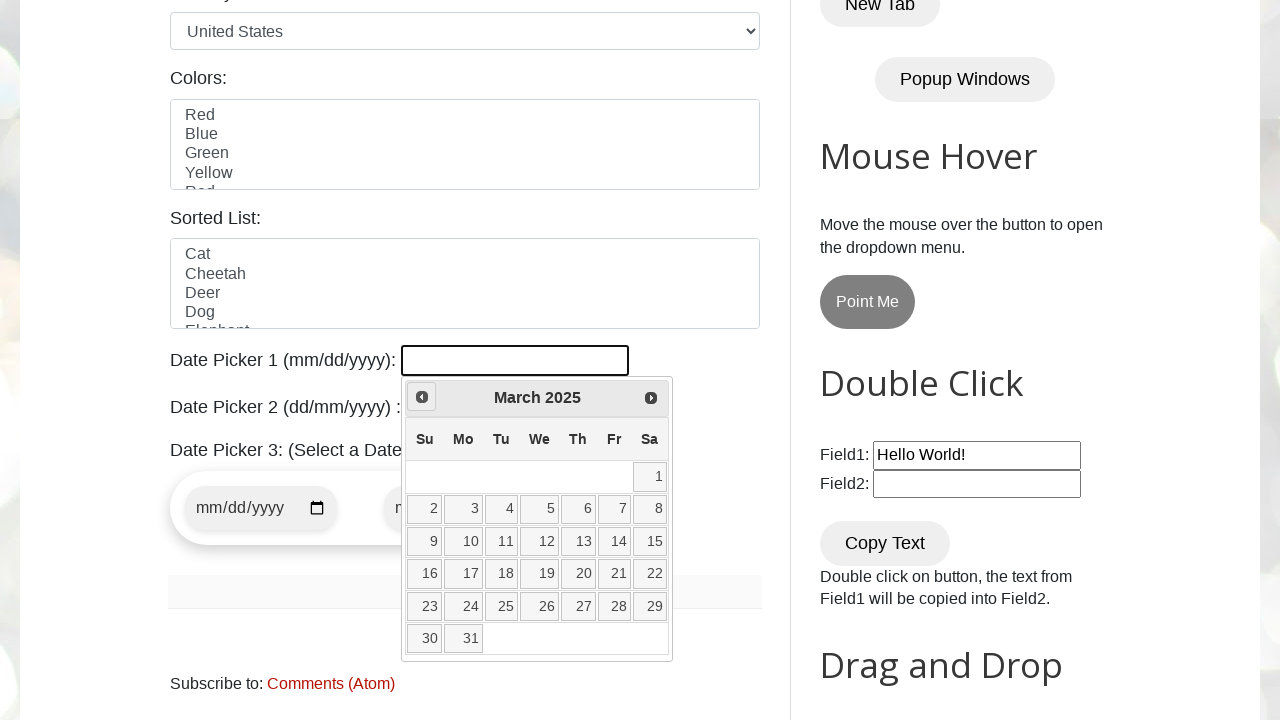

Retrieved current month from datepicker
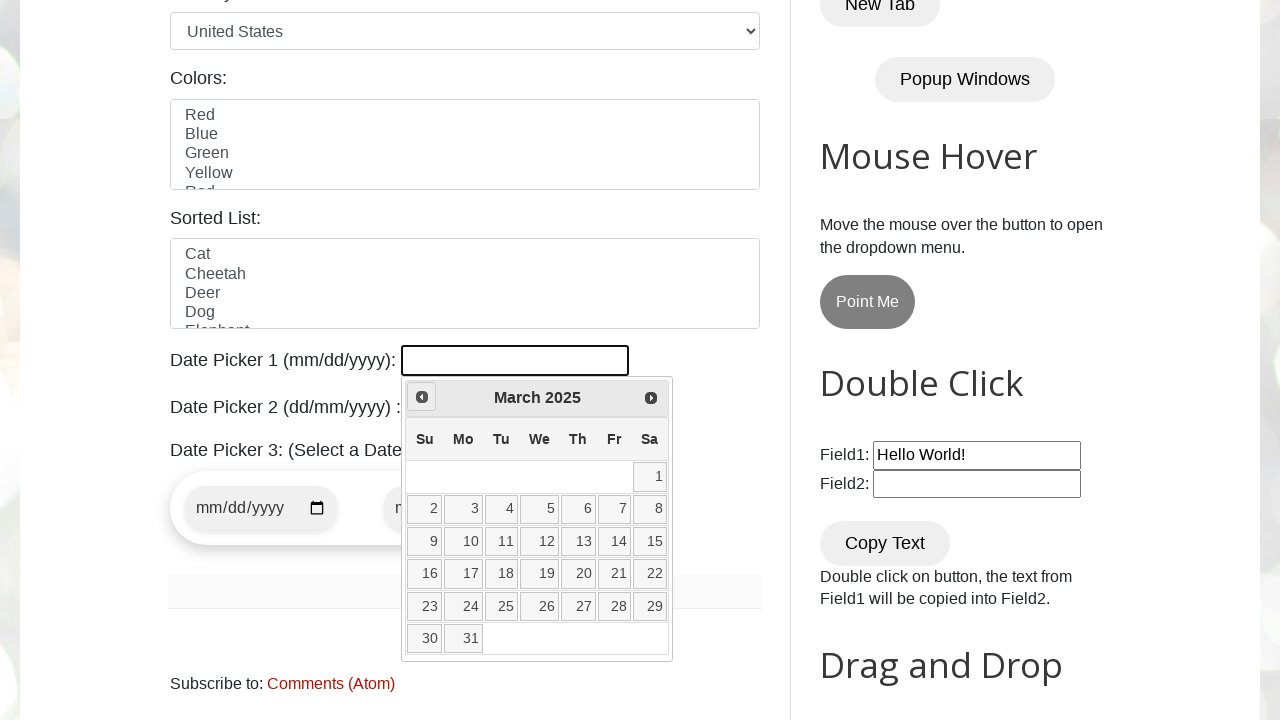

Clicked previous month button to navigate backwards at (422, 397) on [title="Prev"]
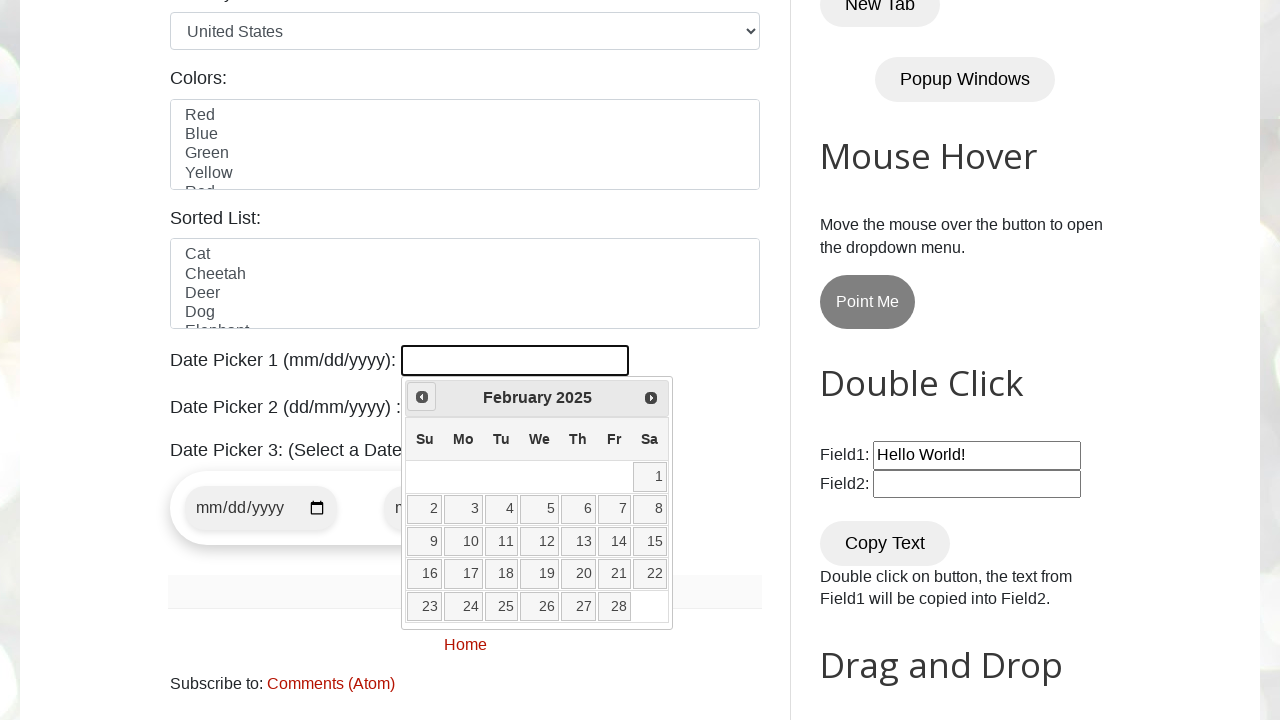

Retrieved current year from datepicker
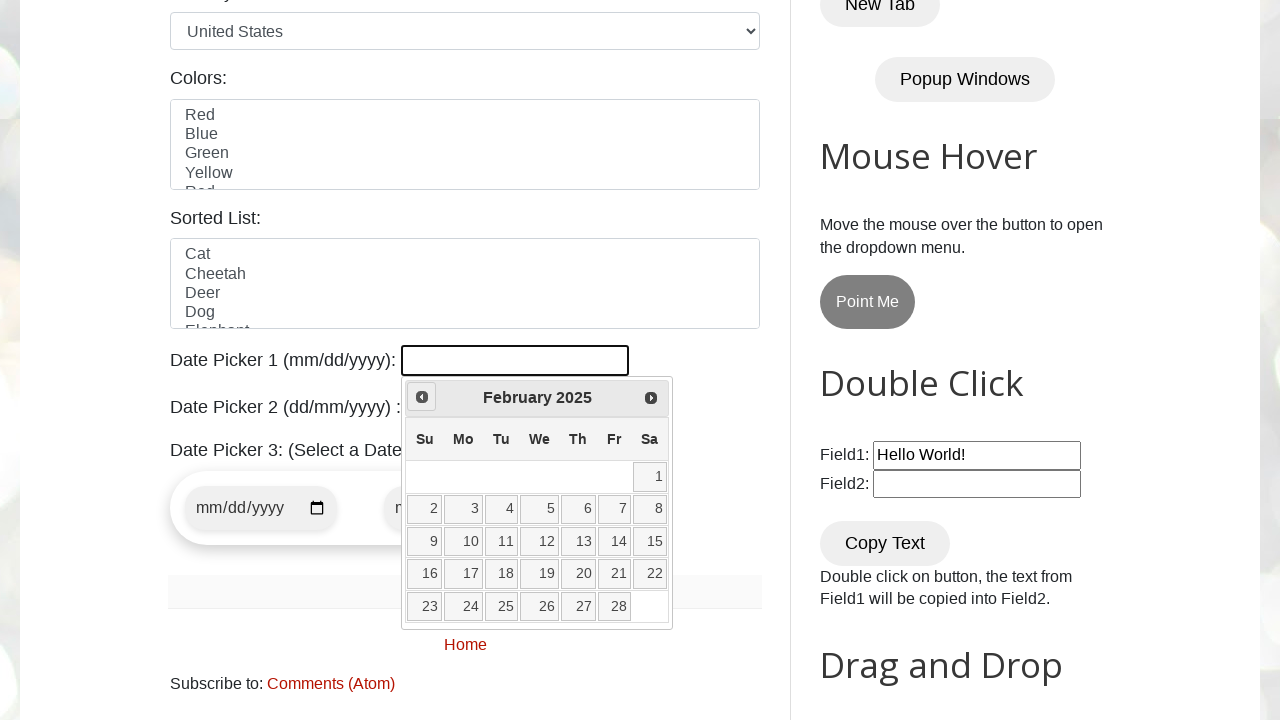

Retrieved current month from datepicker
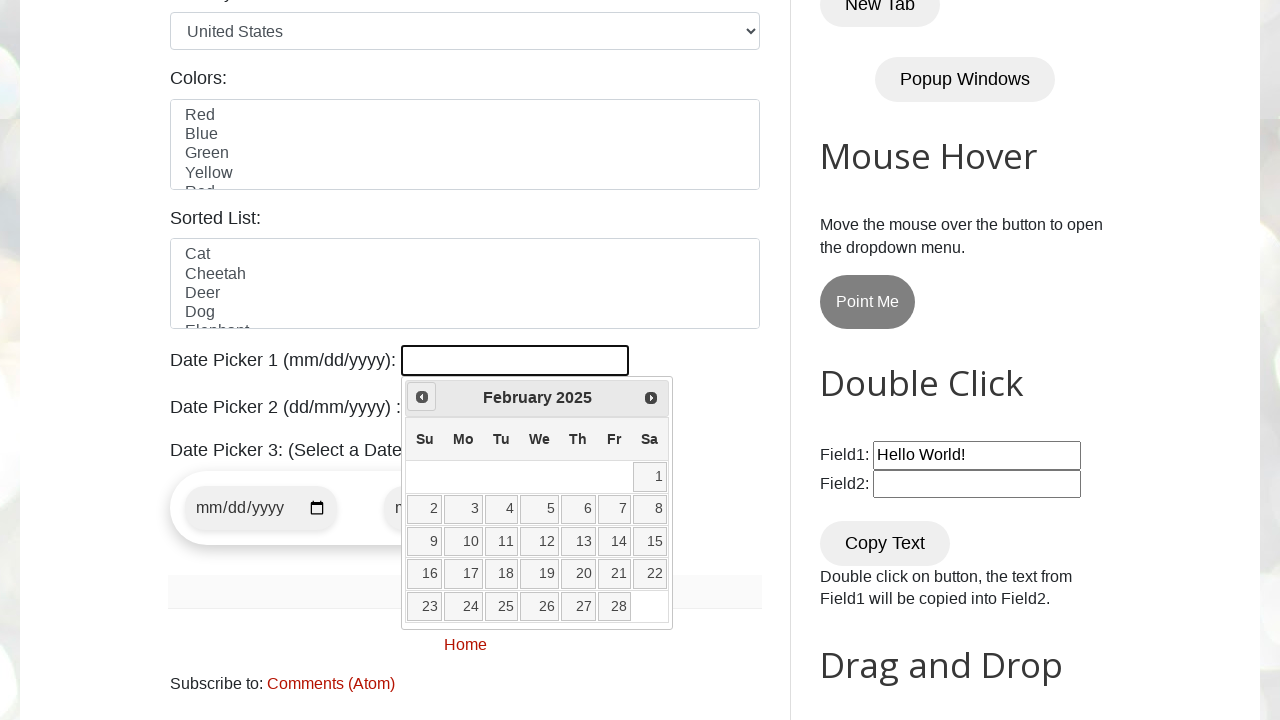

Clicked previous month button to navigate backwards at (422, 397) on [title="Prev"]
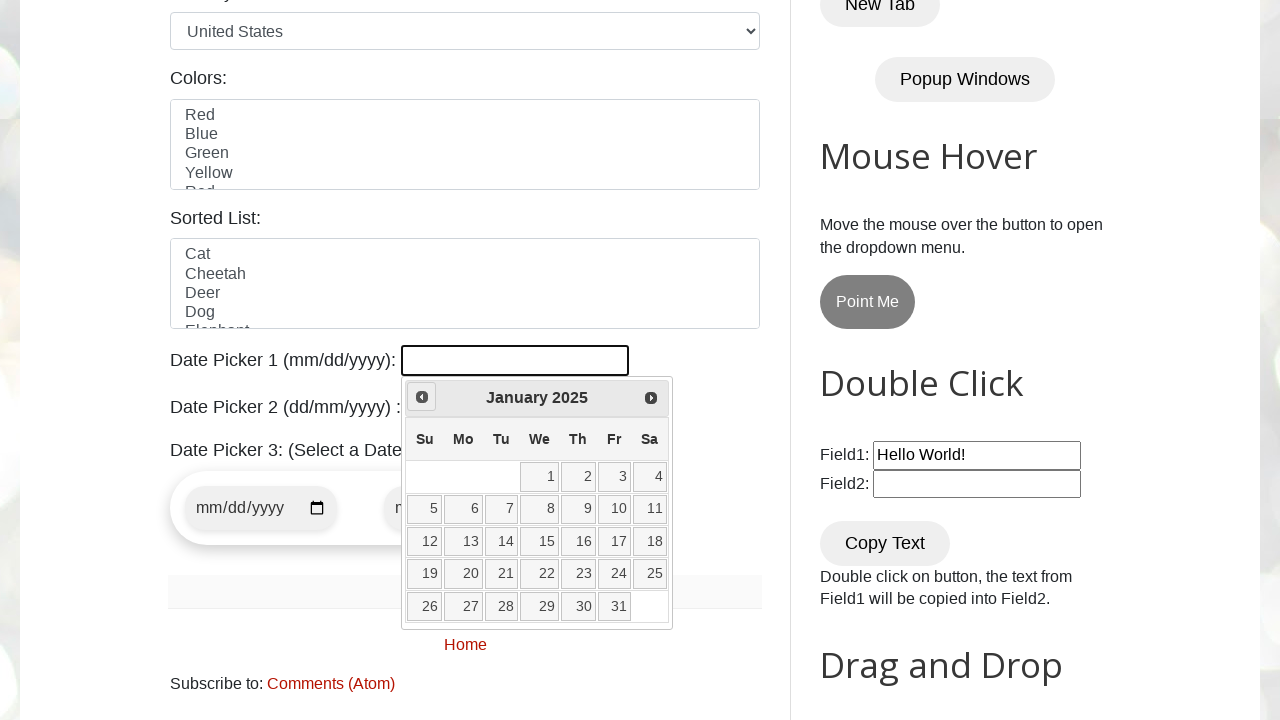

Retrieved current year from datepicker
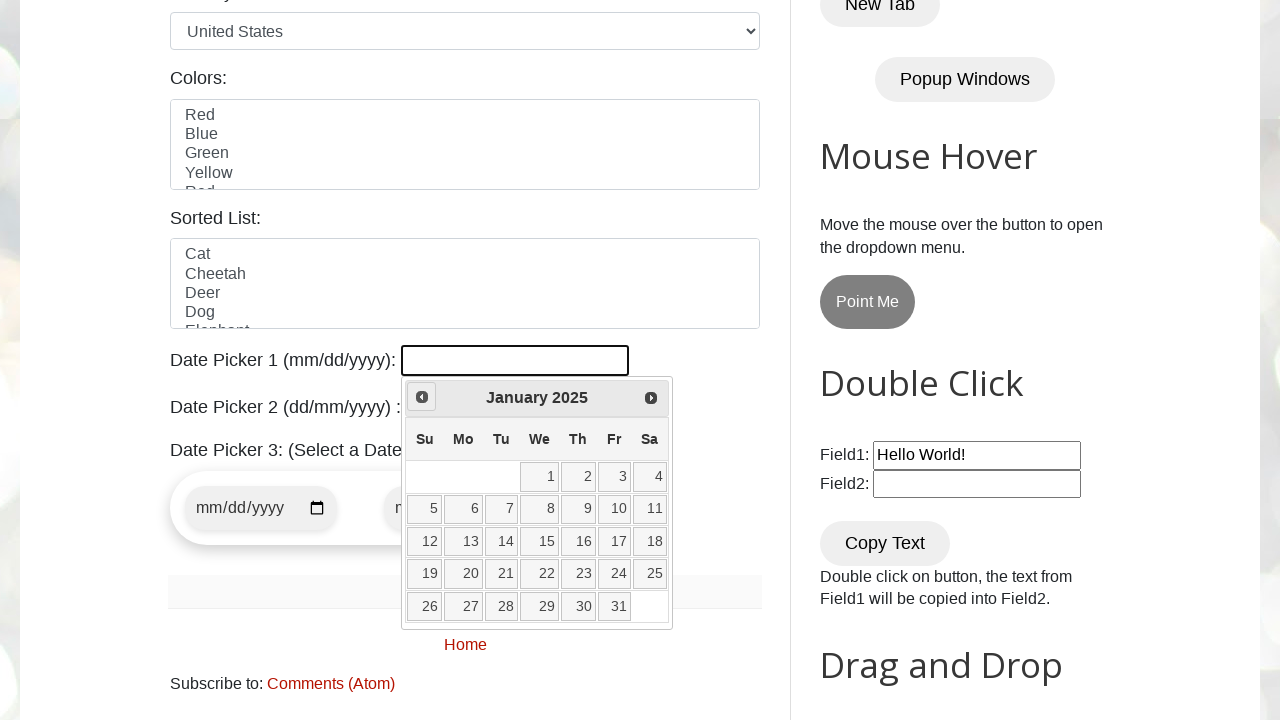

Retrieved current month from datepicker
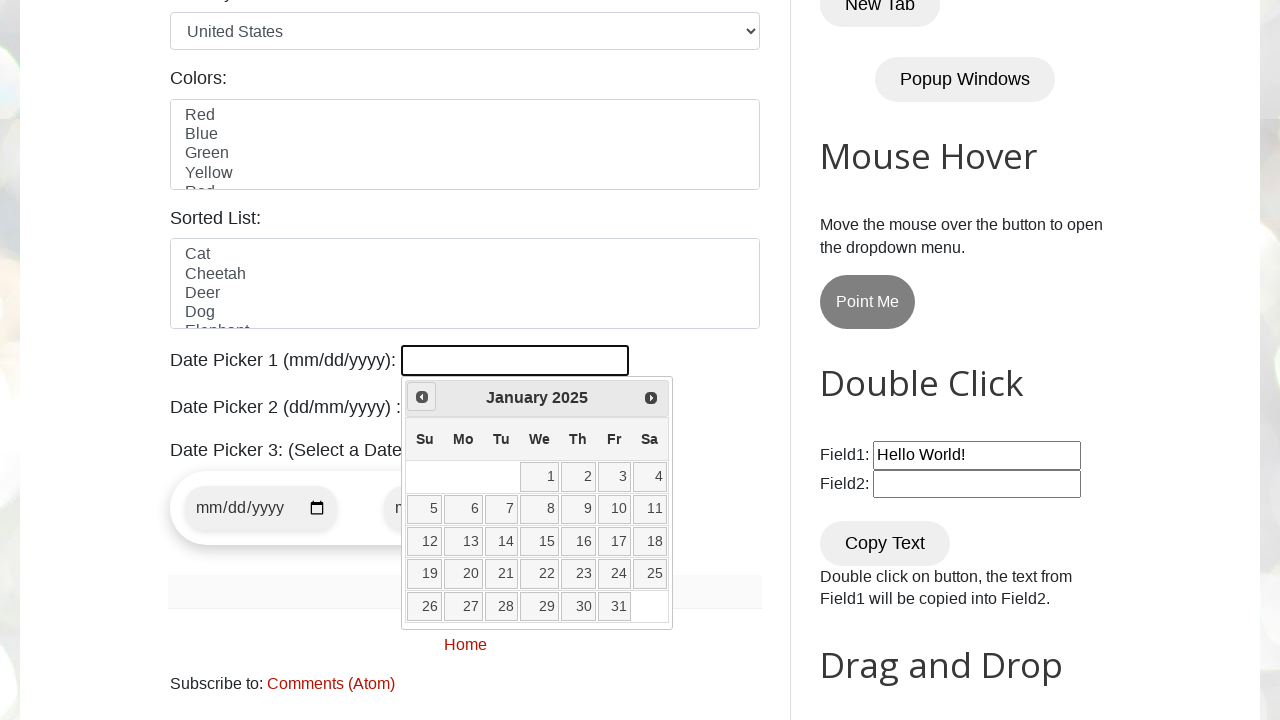

Clicked previous month button to navigate backwards at (422, 397) on [title="Prev"]
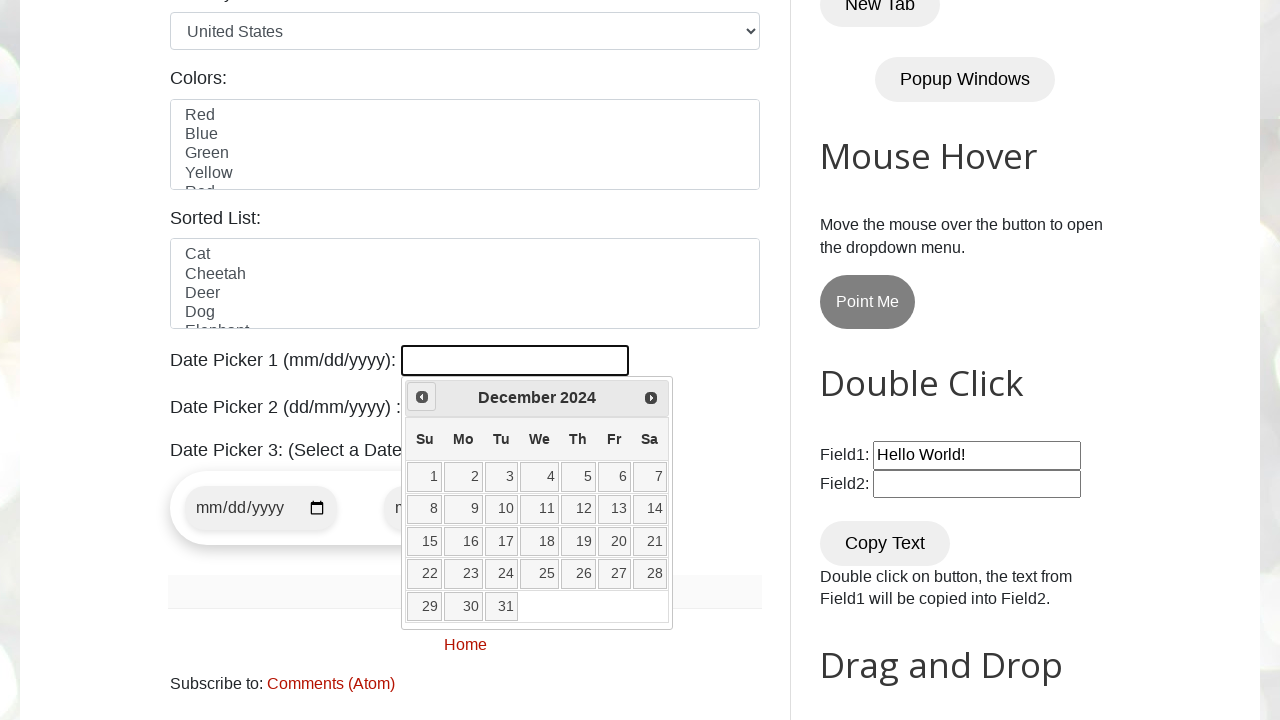

Retrieved current year from datepicker
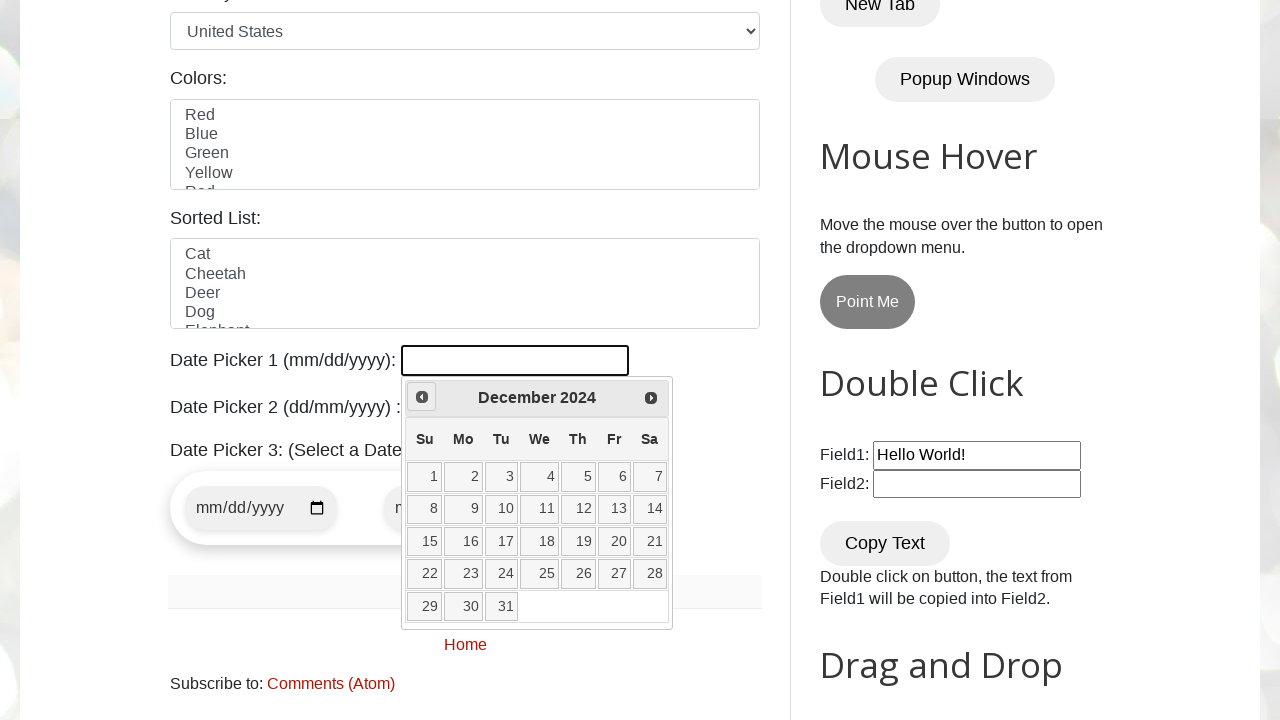

Retrieved current month from datepicker
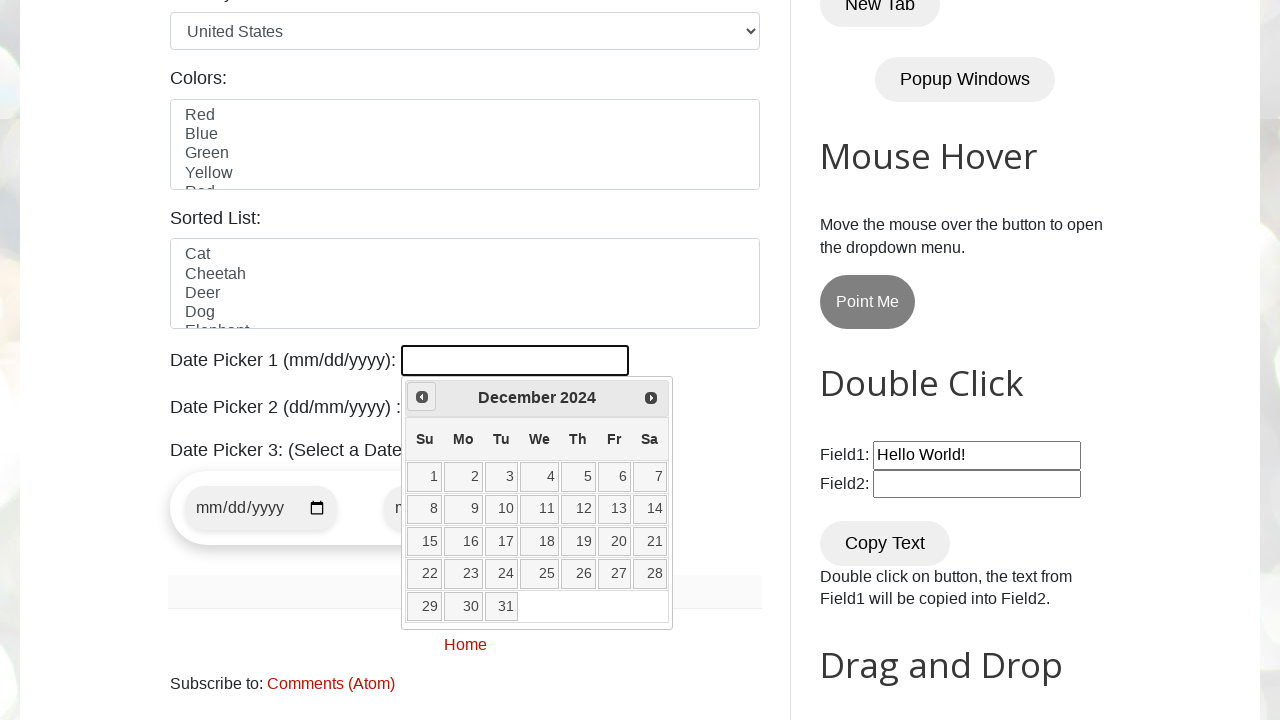

Clicked previous month button to navigate backwards at (422, 397) on [title="Prev"]
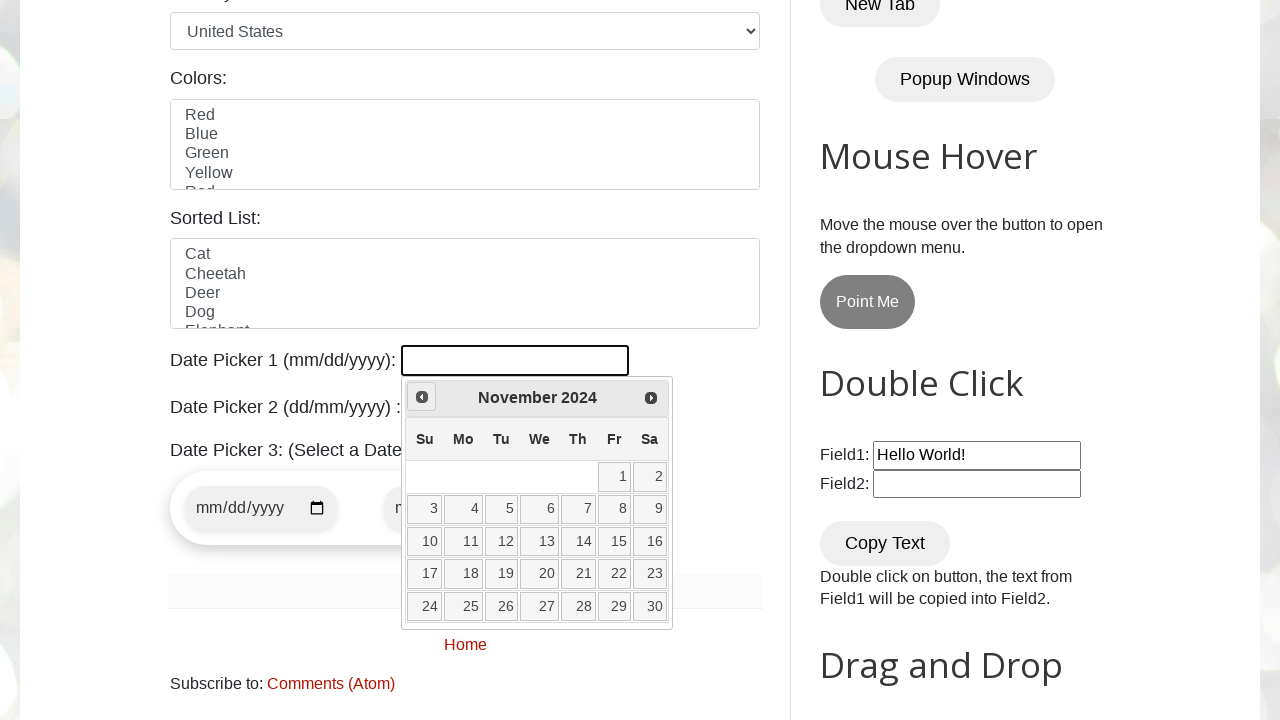

Retrieved current year from datepicker
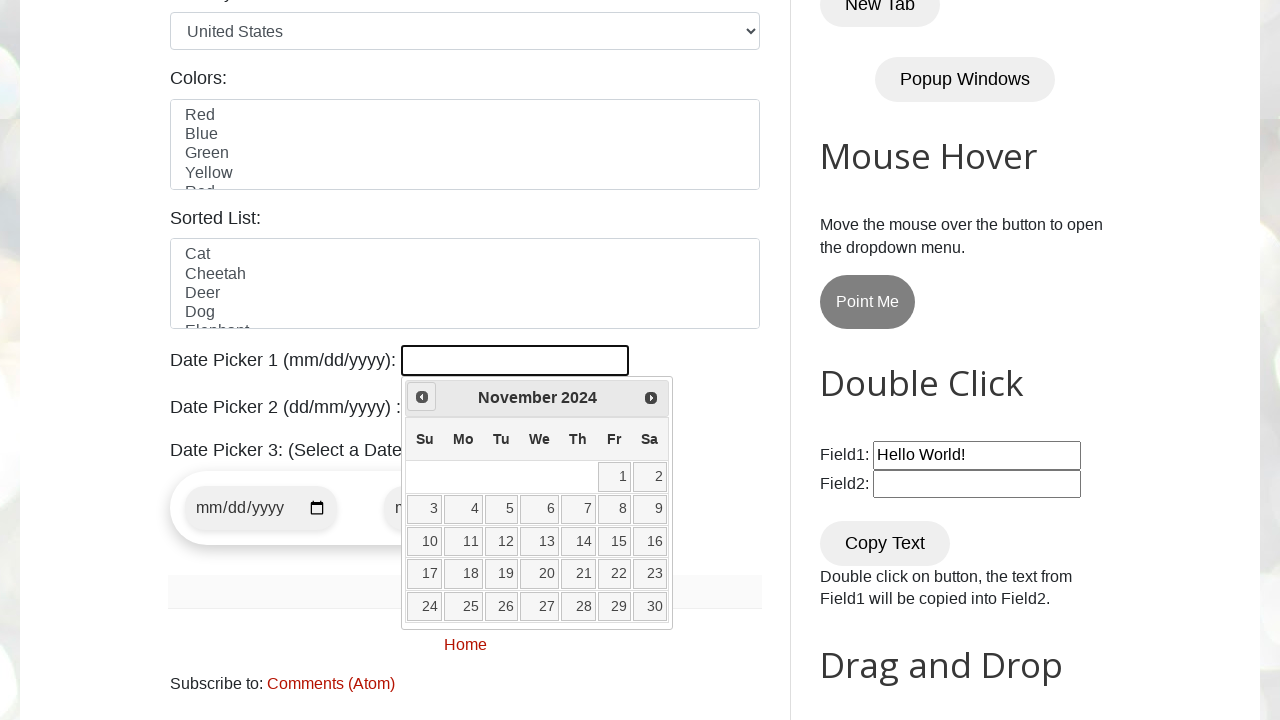

Retrieved current month from datepicker
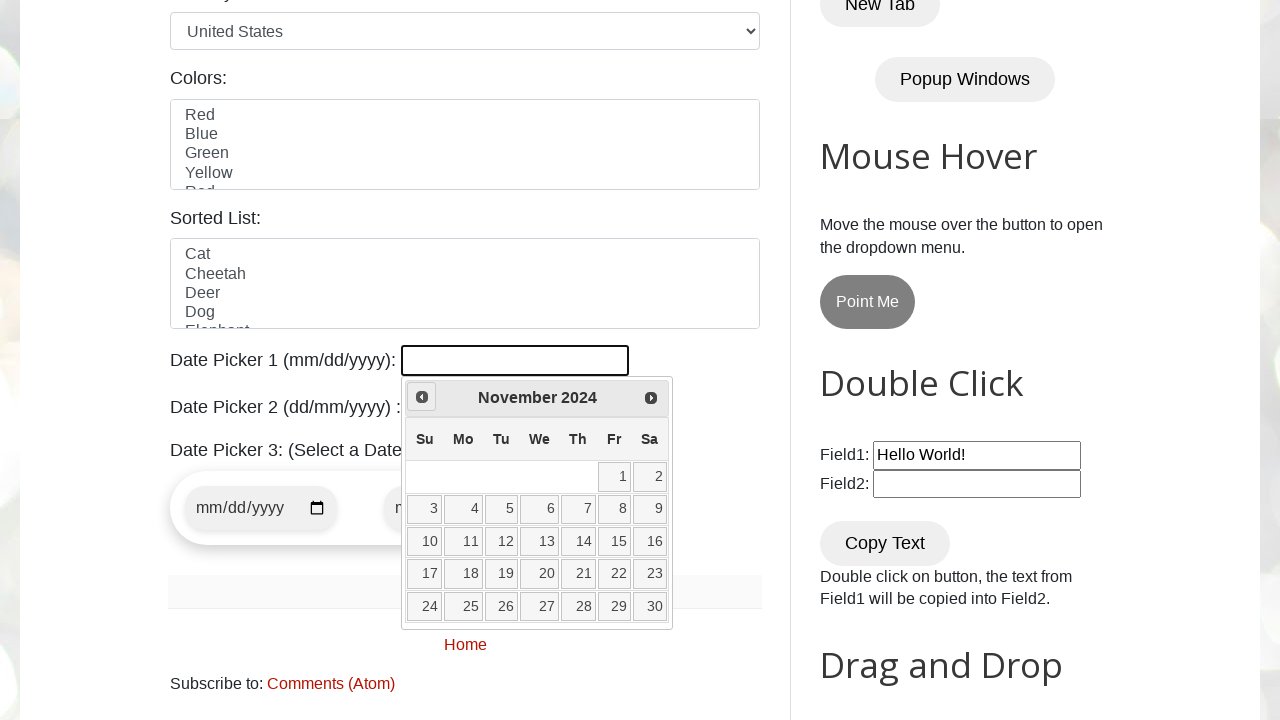

Clicked previous month button to navigate backwards at (422, 397) on [title="Prev"]
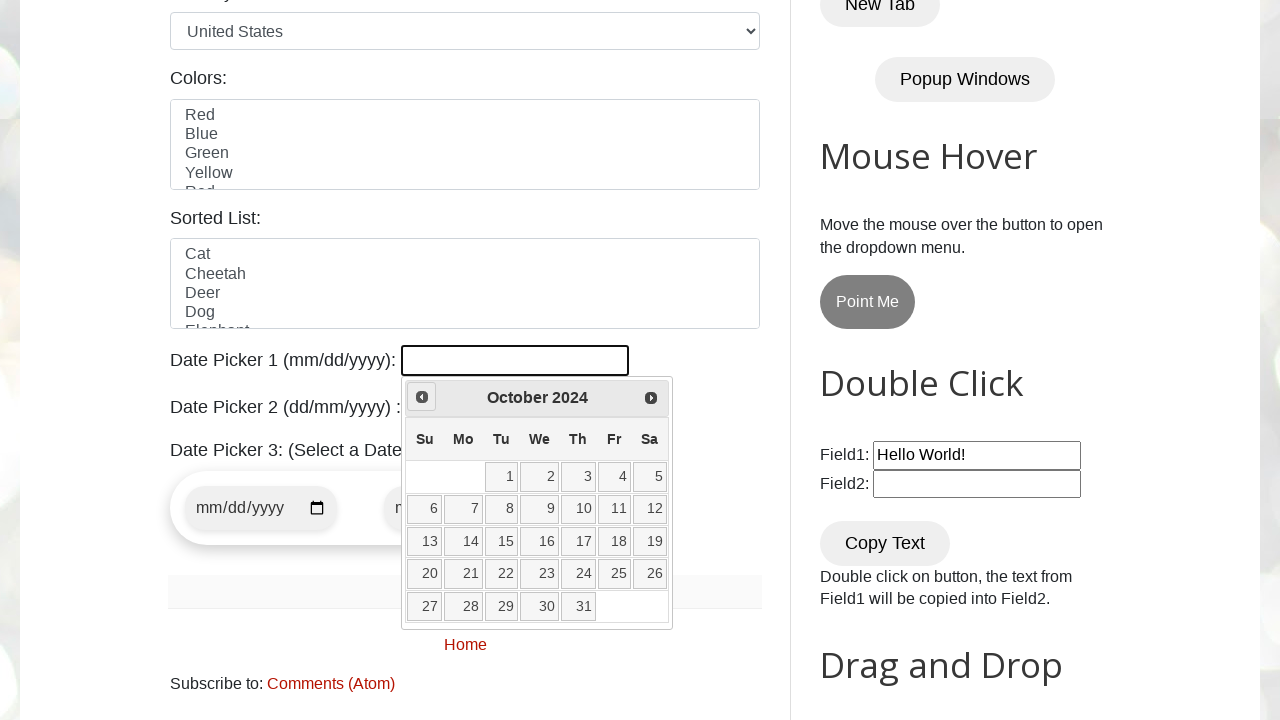

Retrieved current year from datepicker
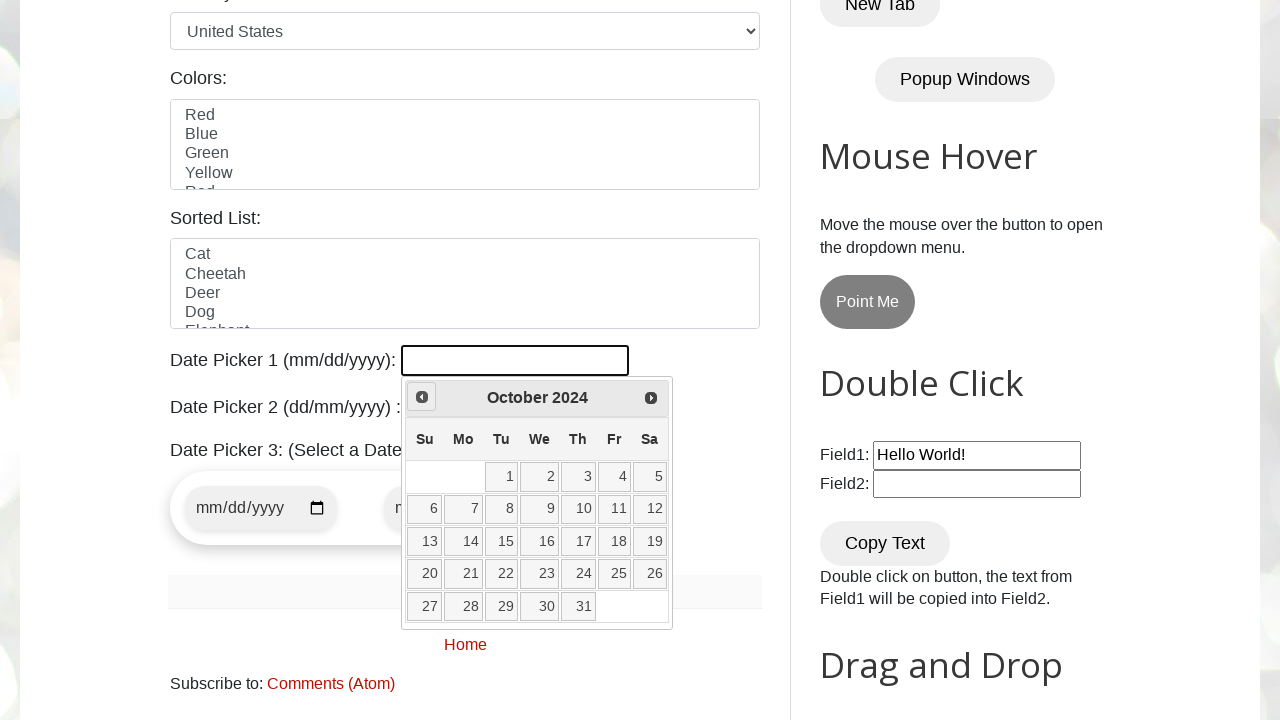

Retrieved current month from datepicker
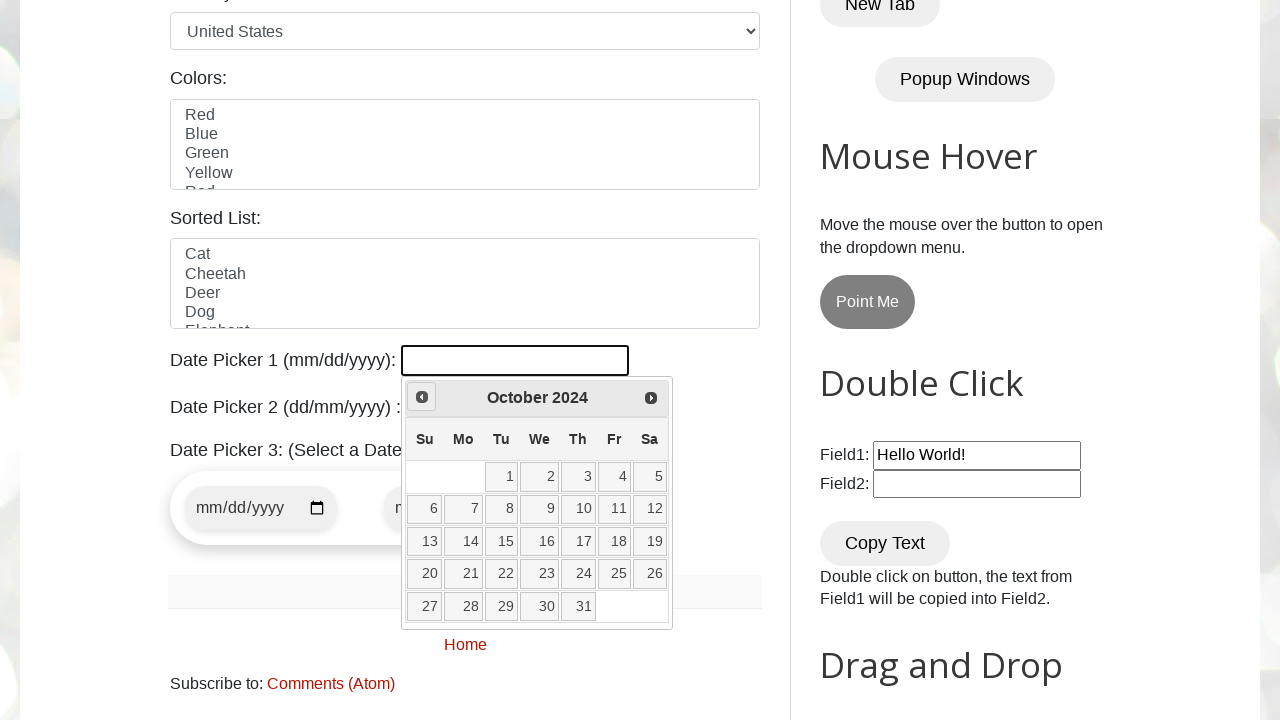

Clicked previous month button to navigate backwards at (422, 397) on [title="Prev"]
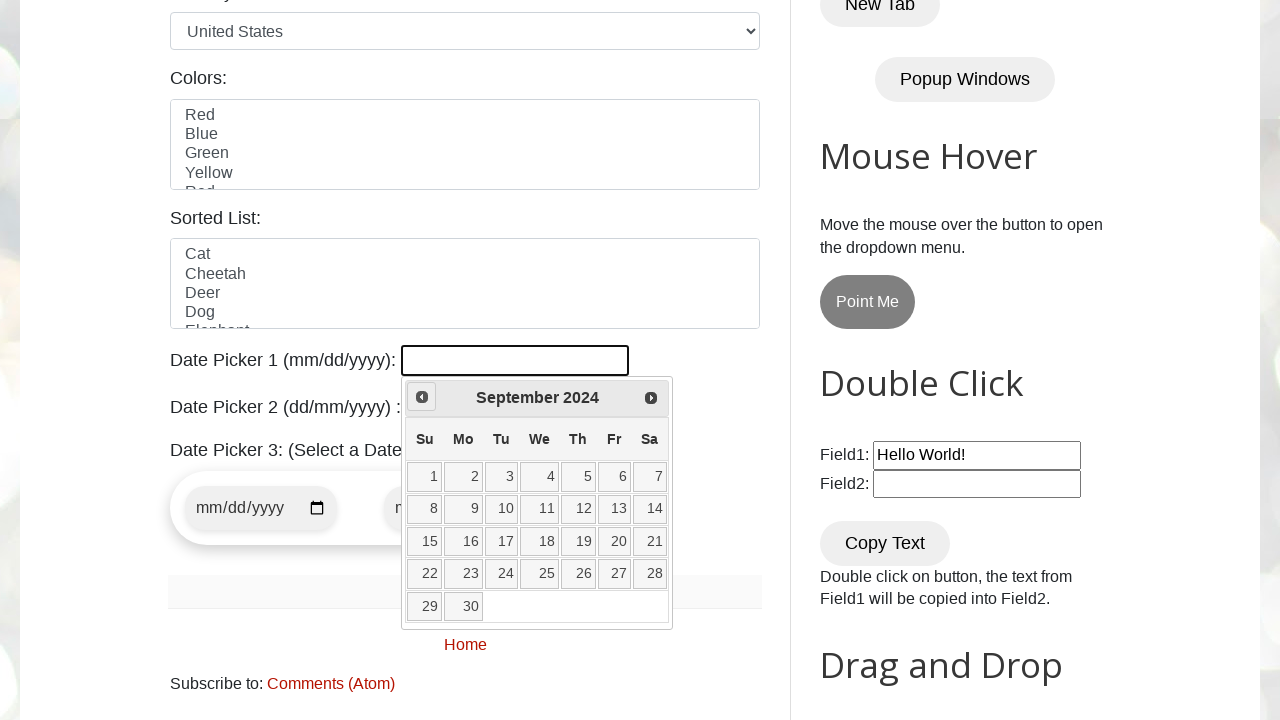

Retrieved current year from datepicker
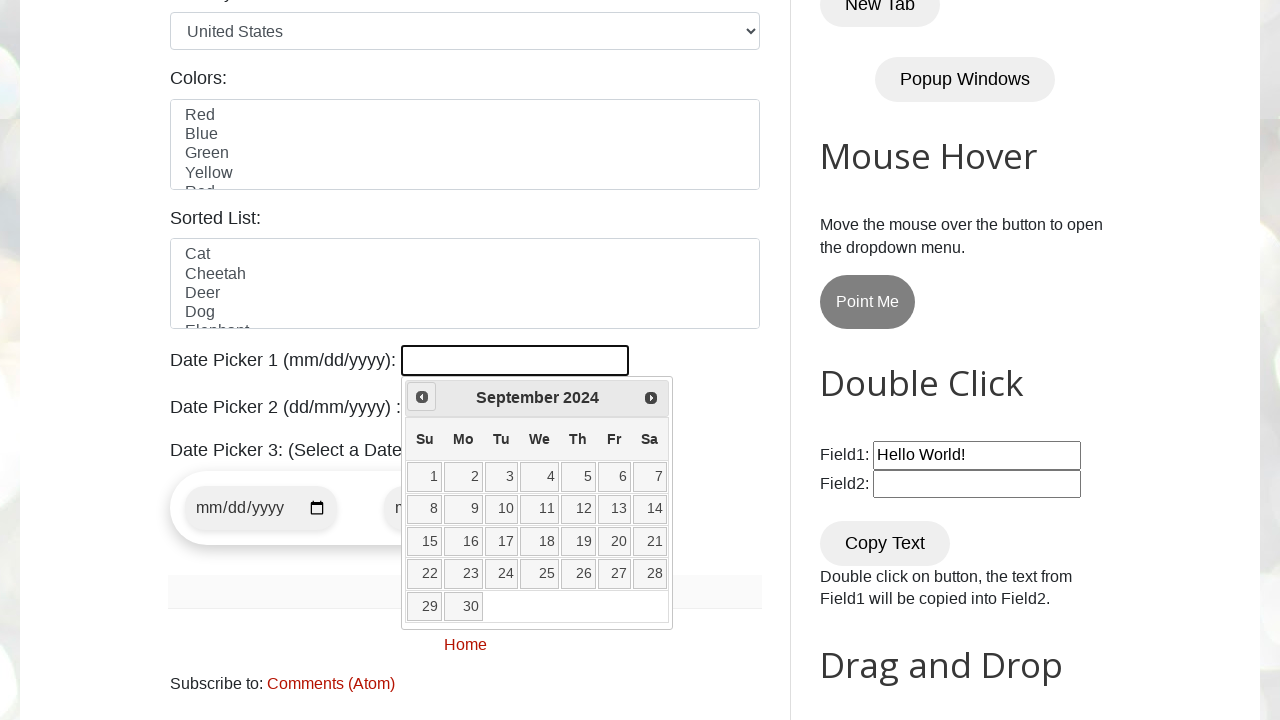

Retrieved current month from datepicker
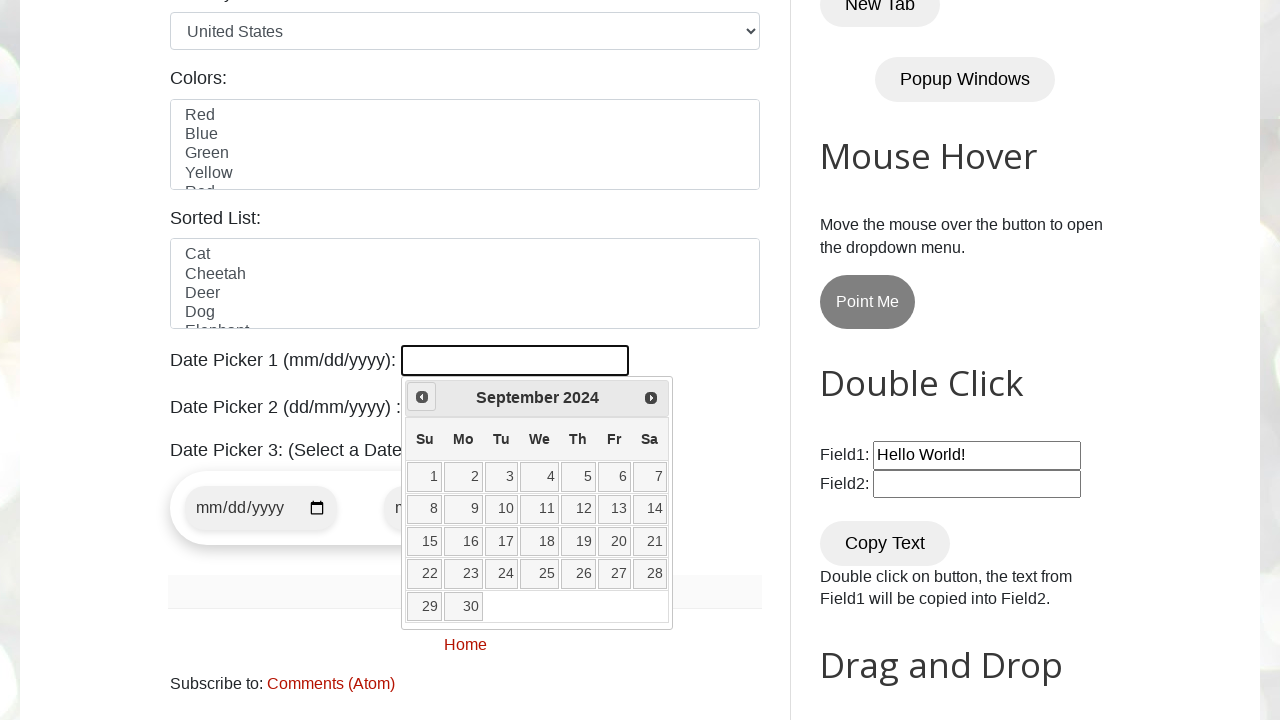

Clicked previous month button to navigate backwards at (422, 397) on [title="Prev"]
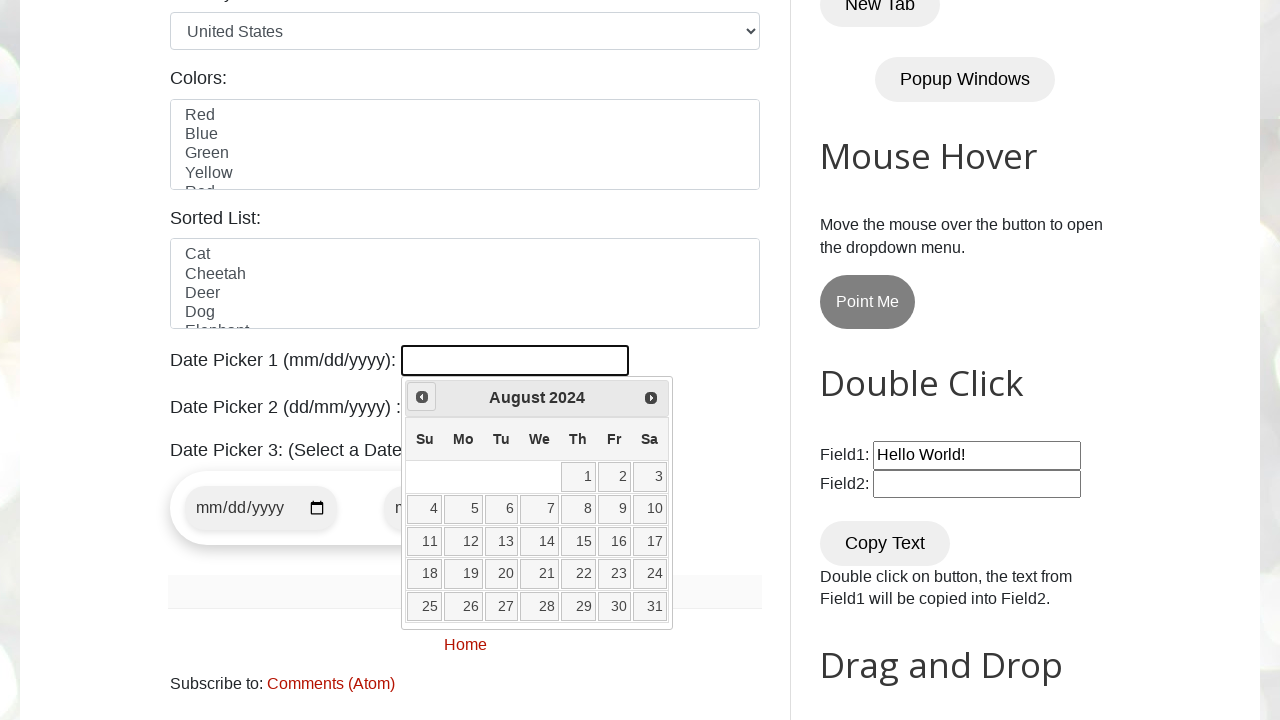

Retrieved current year from datepicker
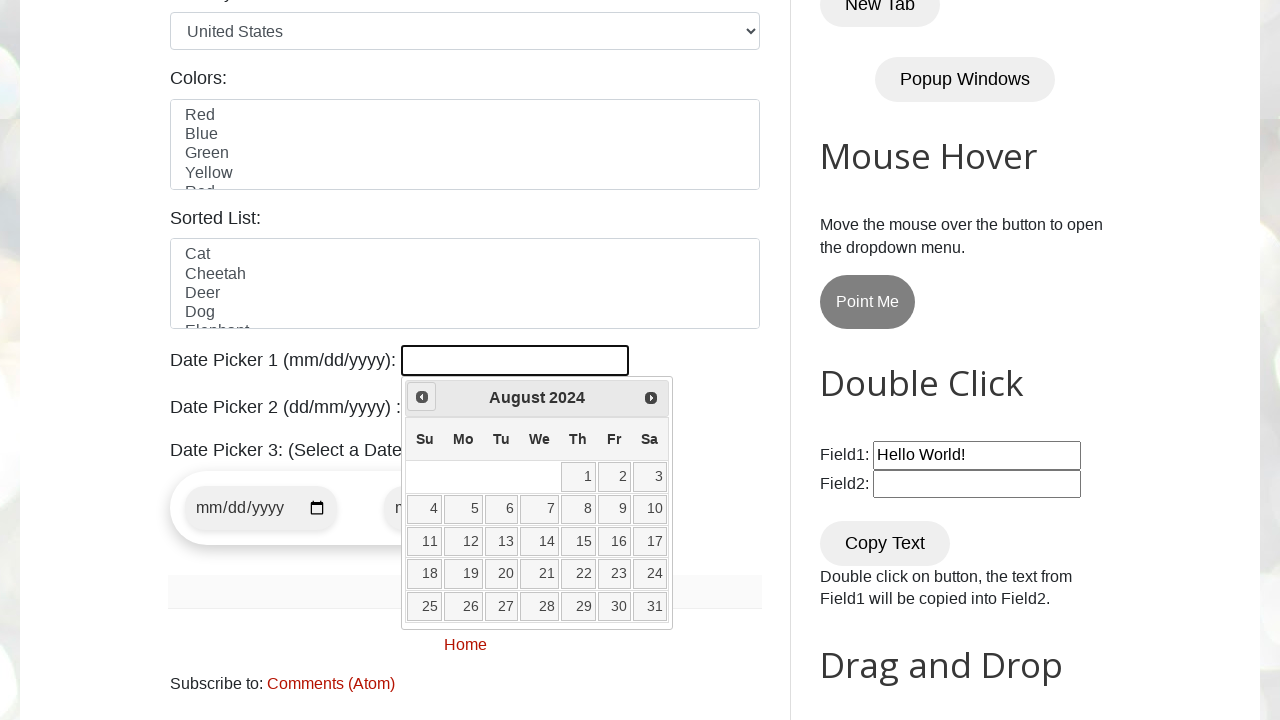

Retrieved current month from datepicker
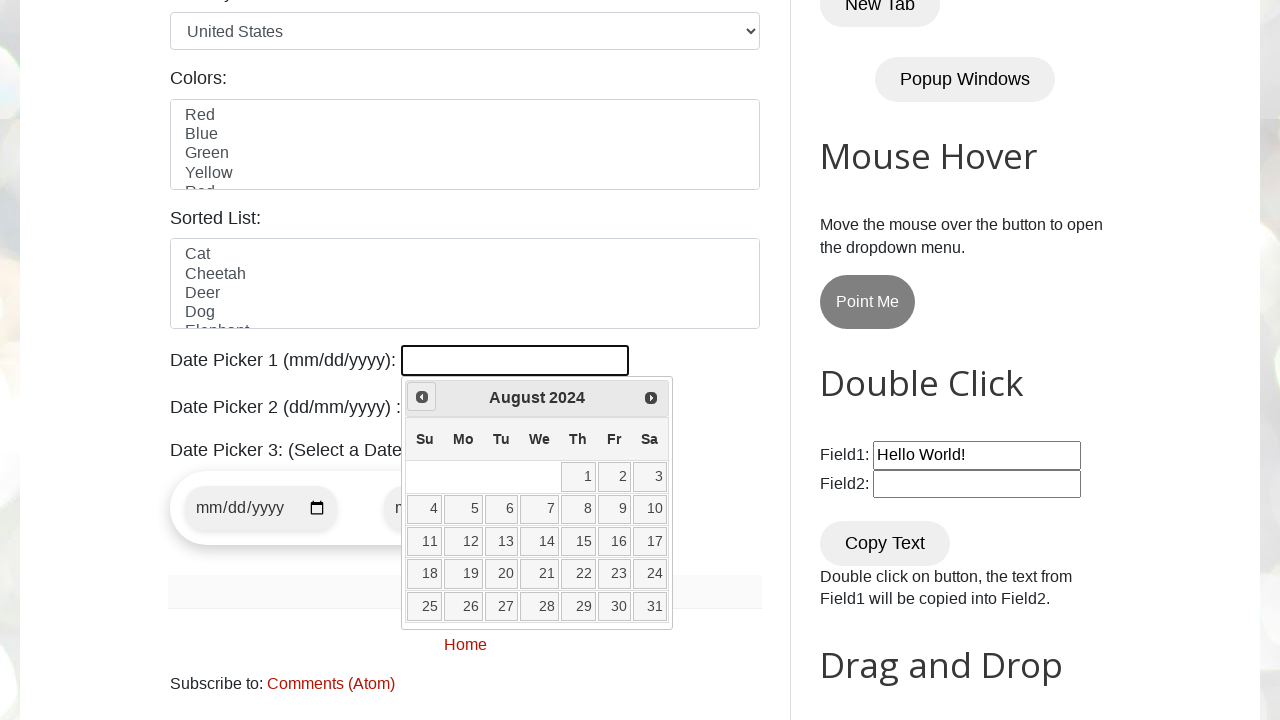

Clicked previous month button to navigate backwards at (422, 397) on [title="Prev"]
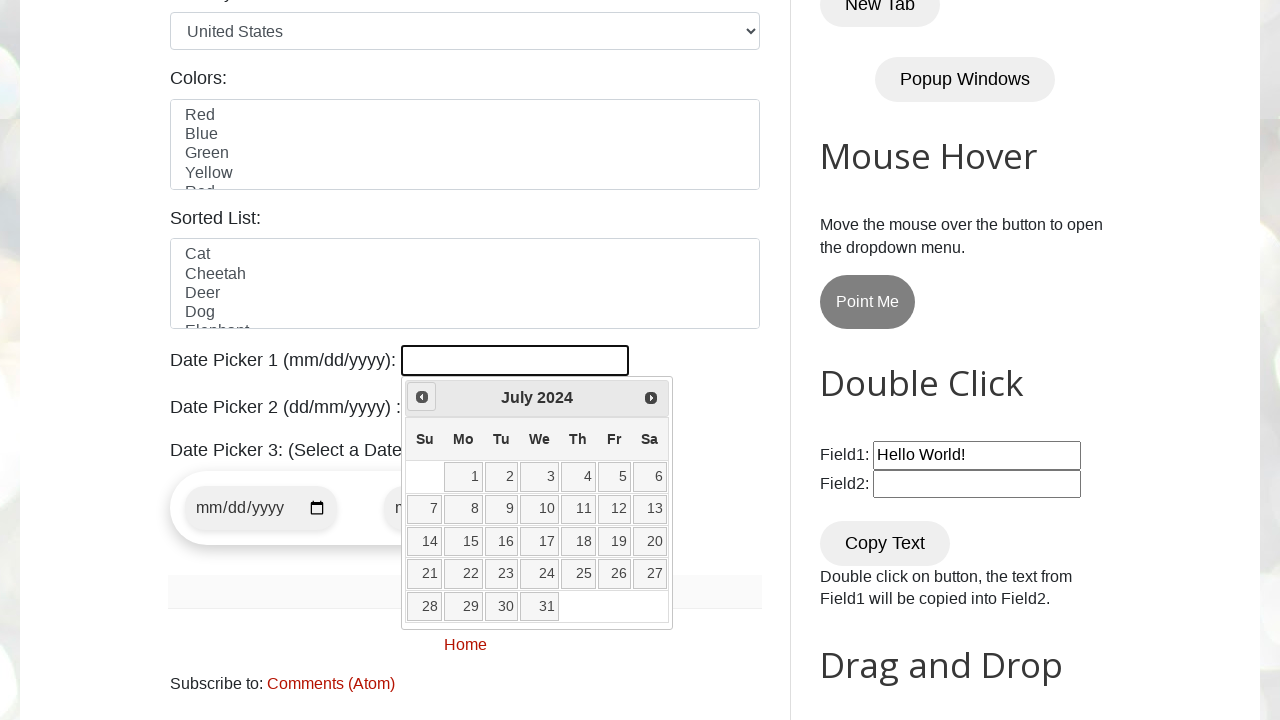

Retrieved current year from datepicker
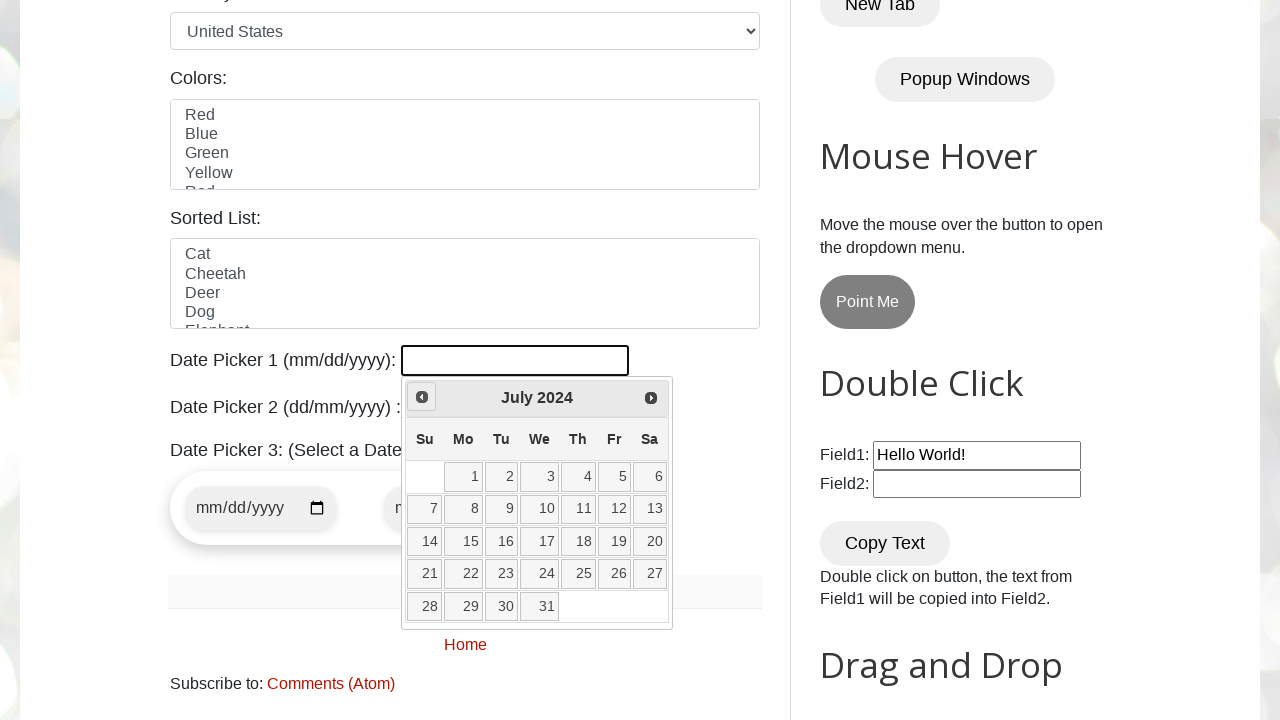

Retrieved current month from datepicker
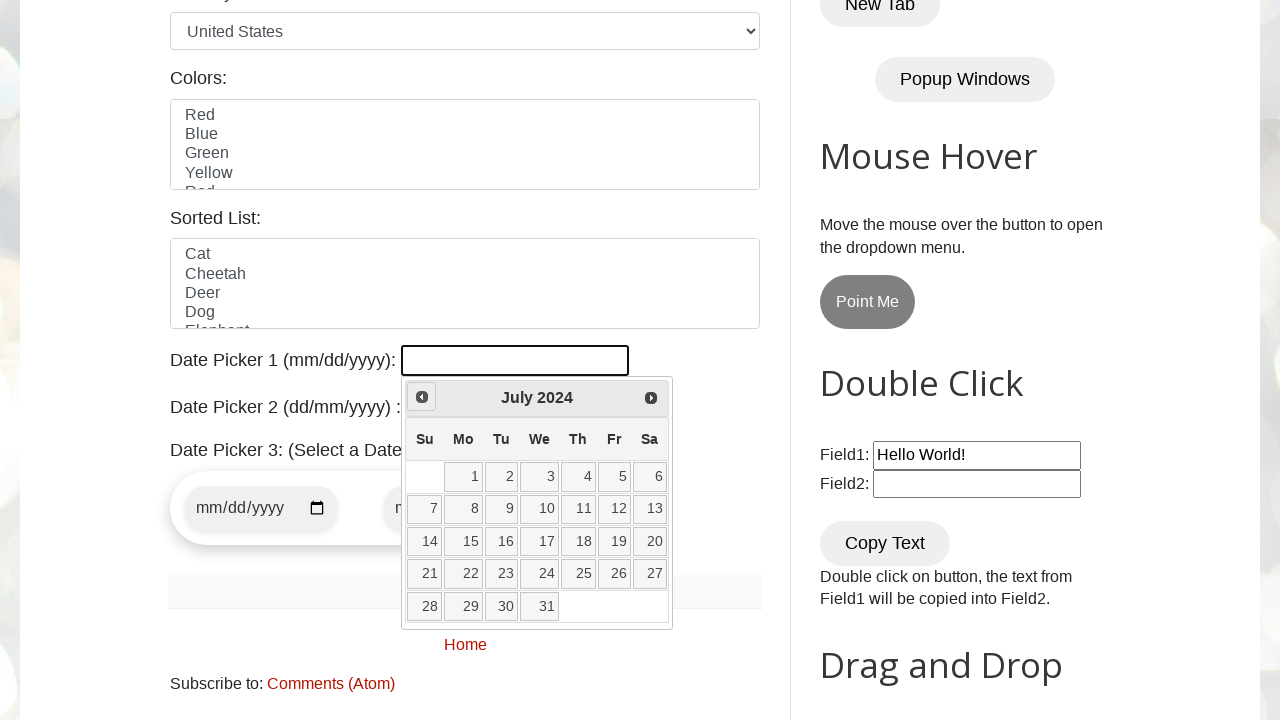

Clicked previous month button to navigate backwards at (422, 397) on [title="Prev"]
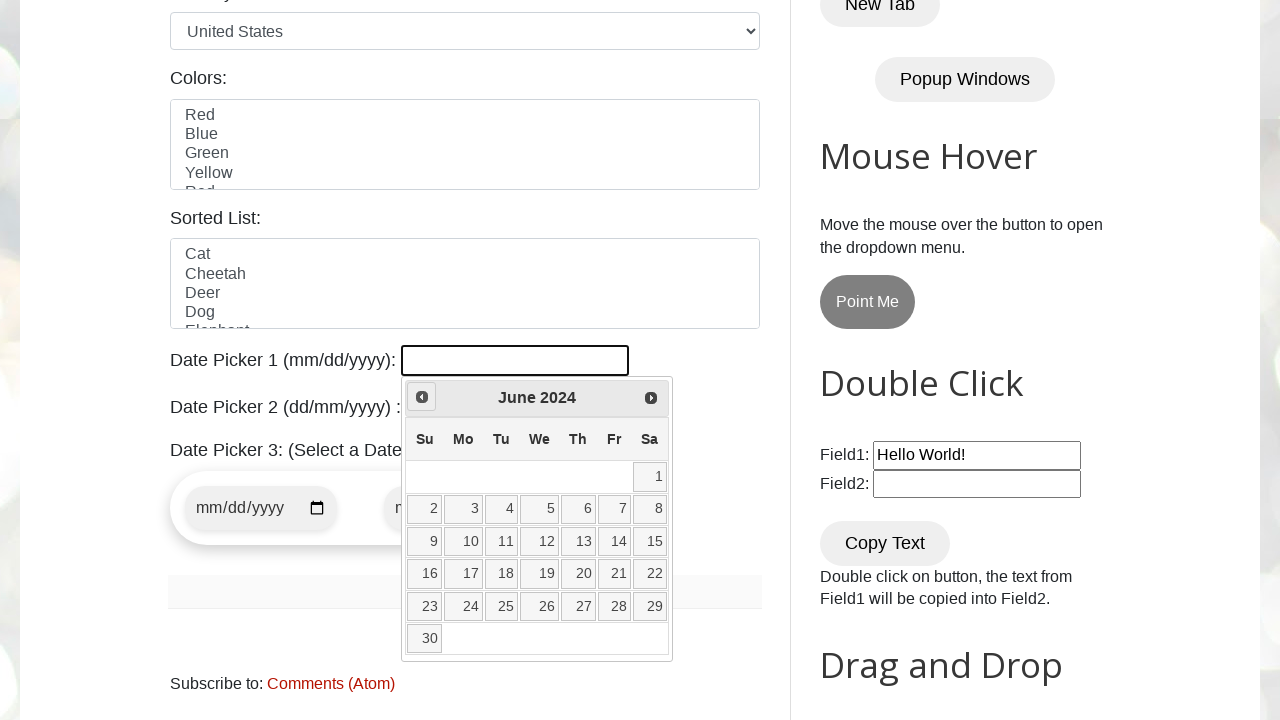

Retrieved current year from datepicker
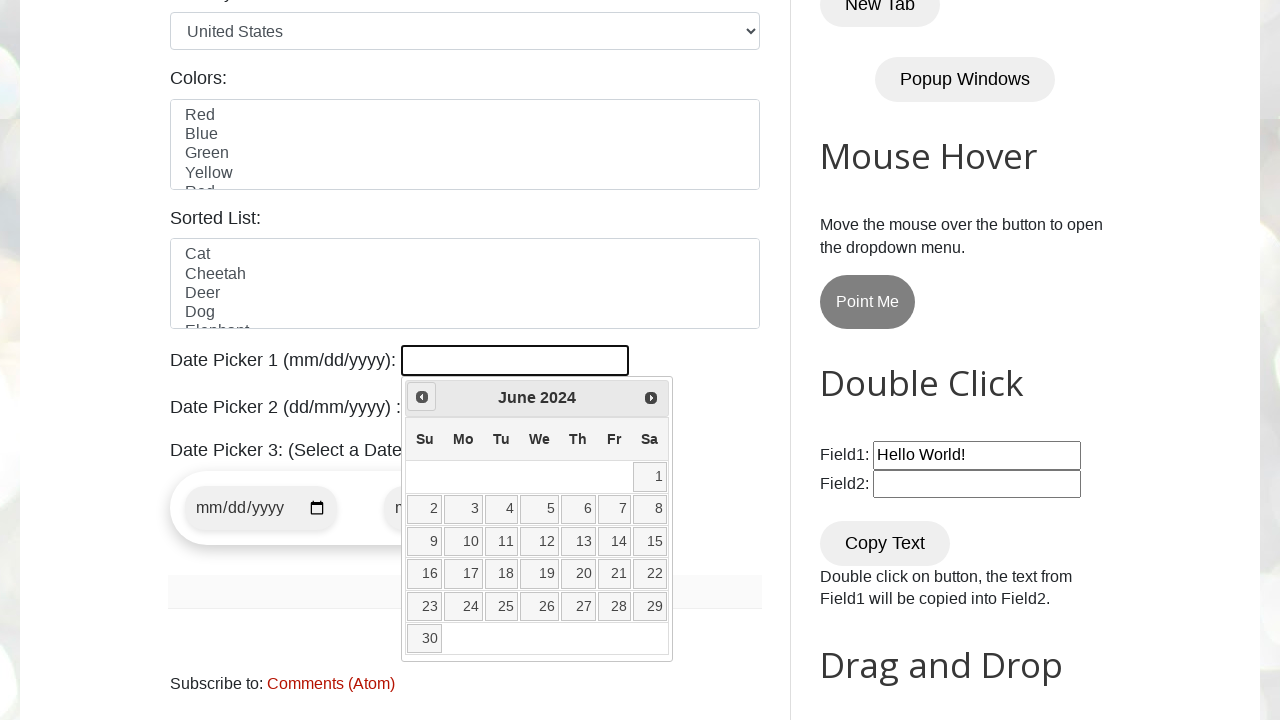

Retrieved current month from datepicker
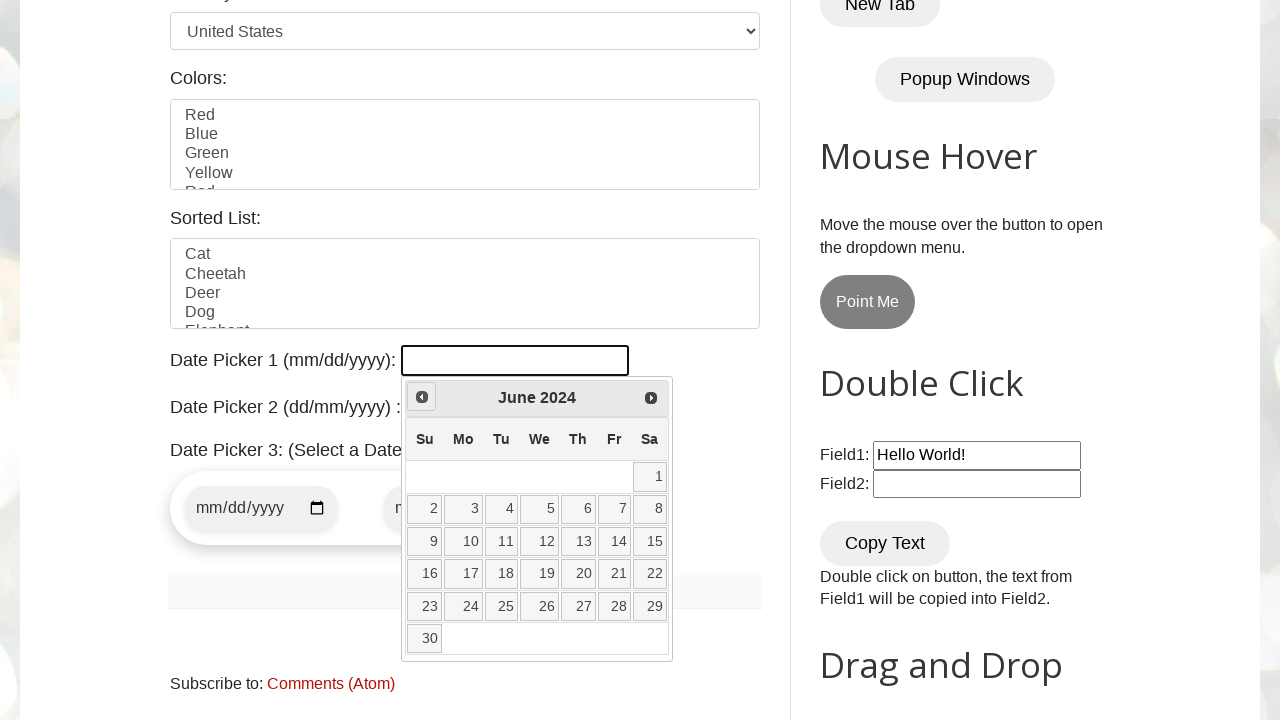

Clicked previous month button to navigate backwards at (422, 397) on [title="Prev"]
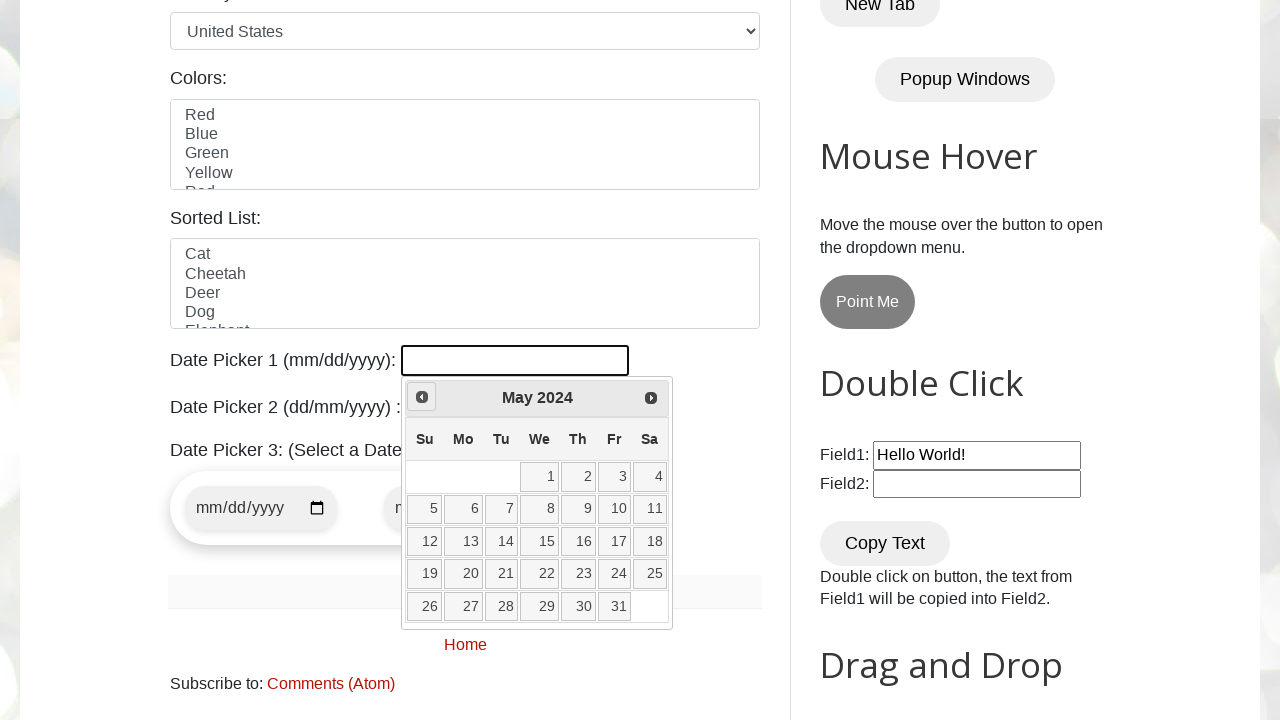

Retrieved current year from datepicker
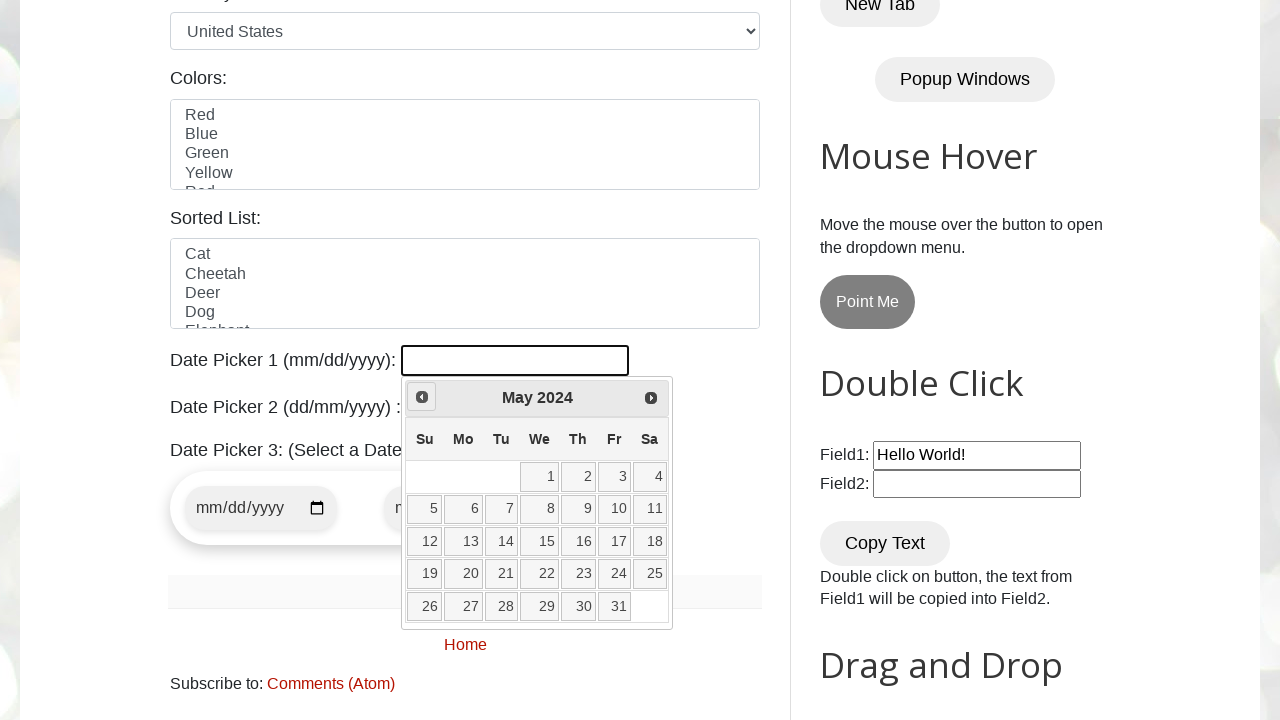

Retrieved current month from datepicker
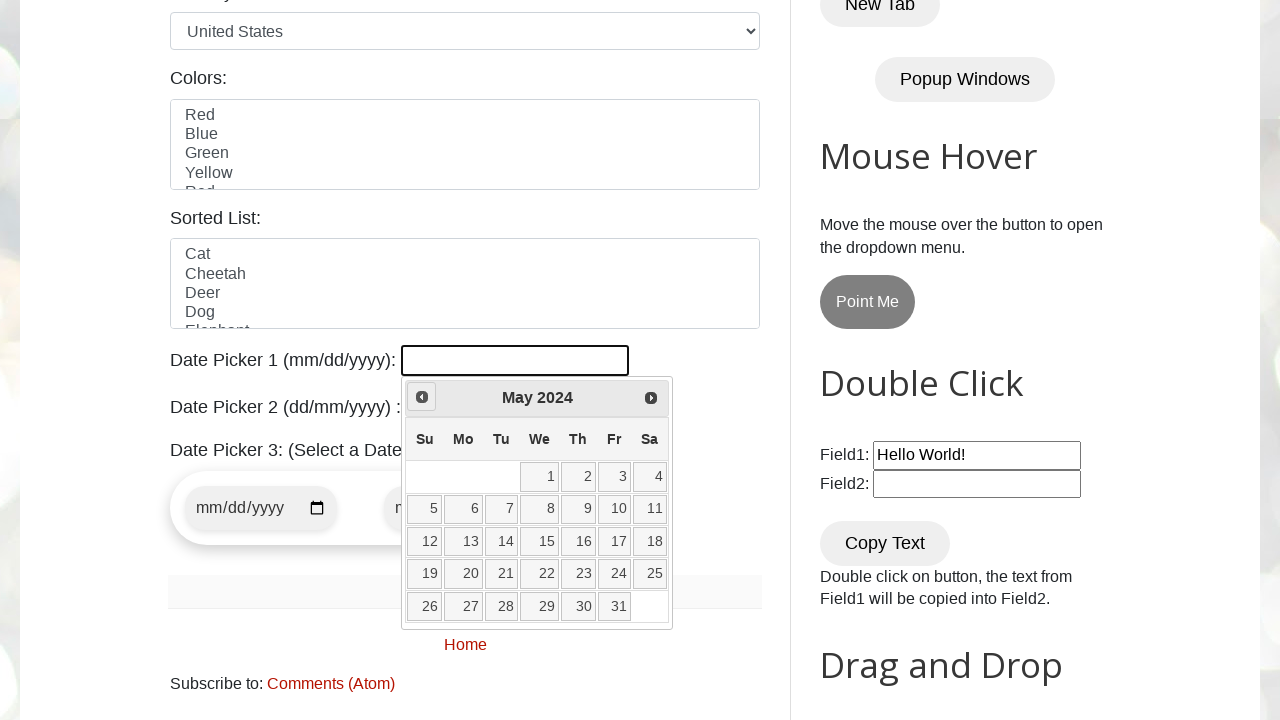

Clicked previous month button to navigate backwards at (422, 397) on [title="Prev"]
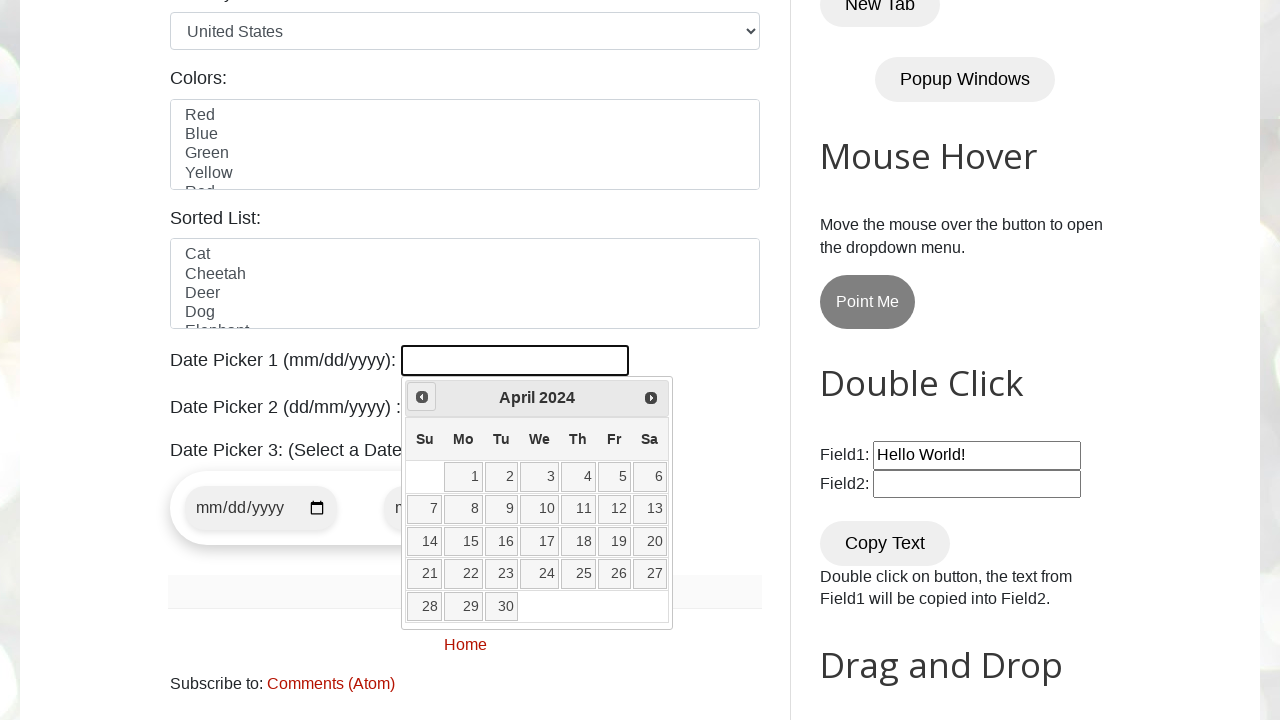

Retrieved current year from datepicker
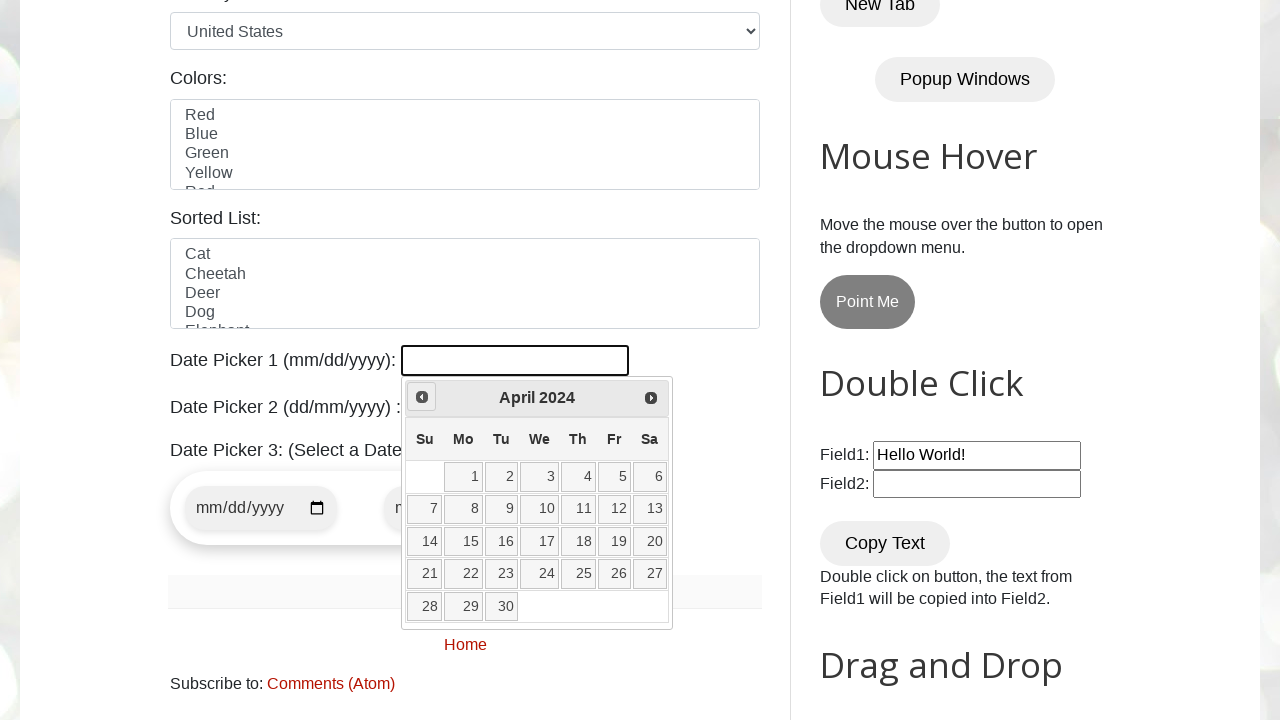

Retrieved current month from datepicker
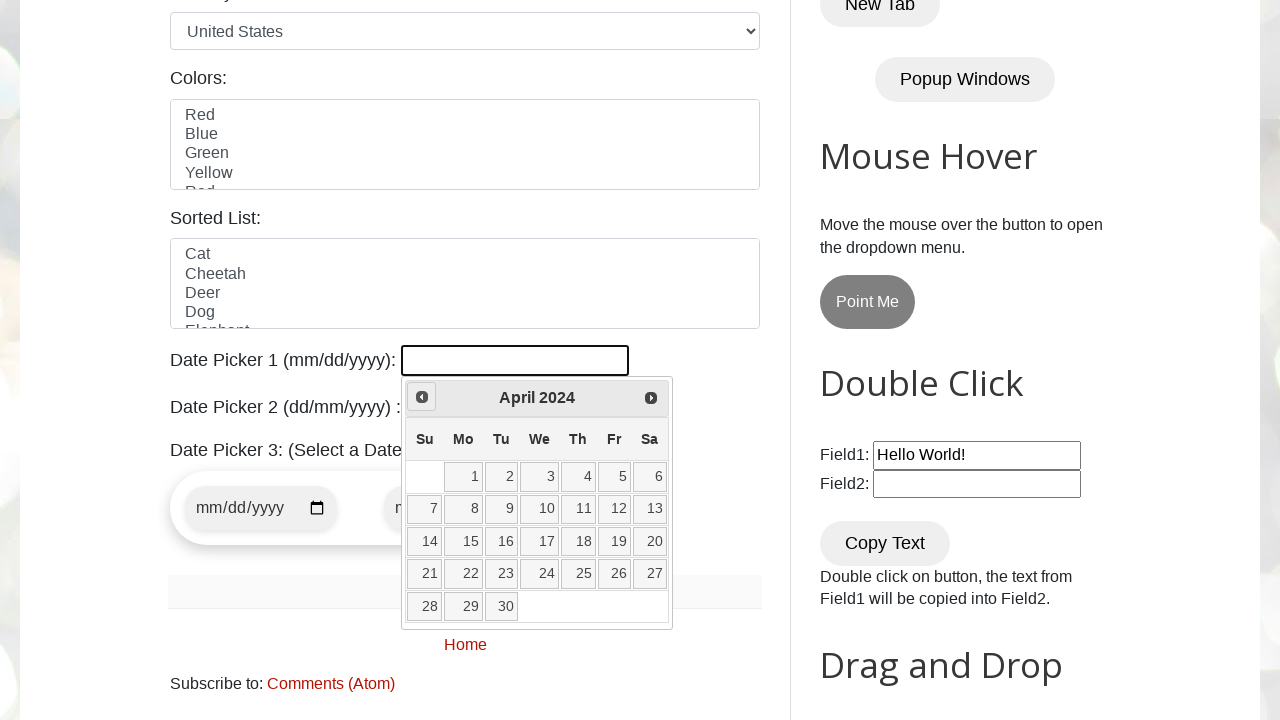

Clicked previous month button to navigate backwards at (422, 397) on [title="Prev"]
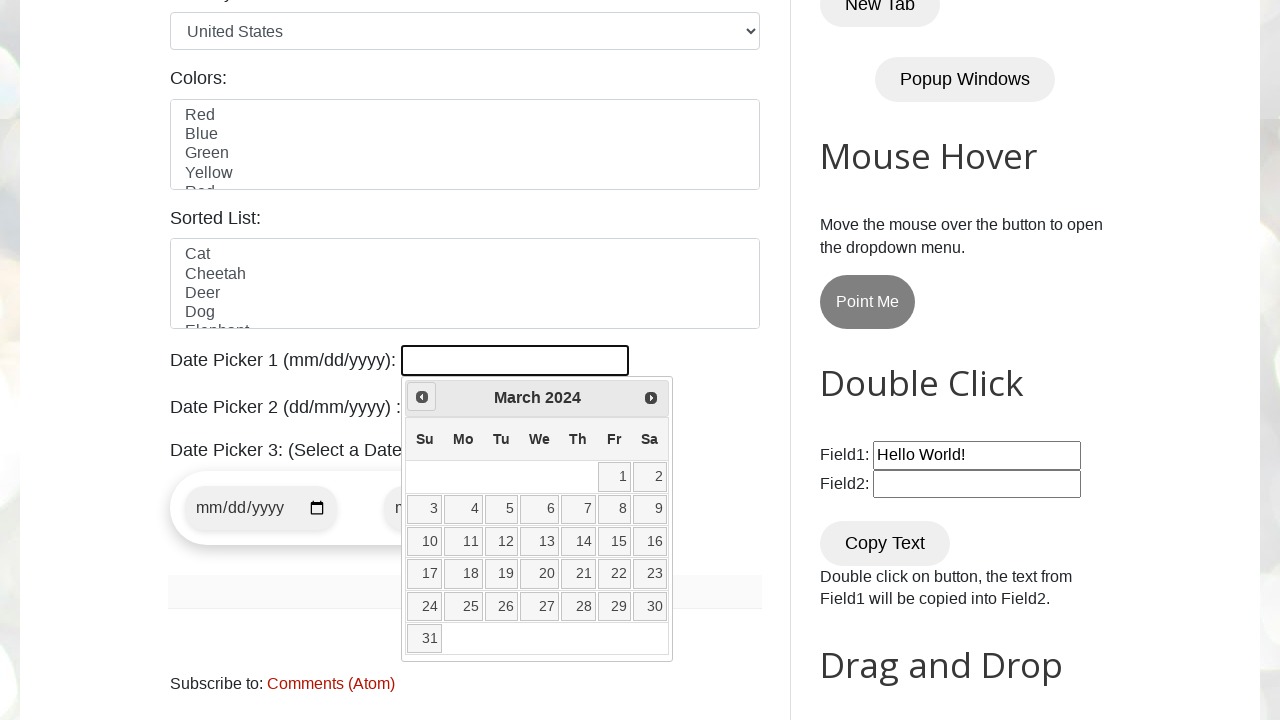

Retrieved current year from datepicker
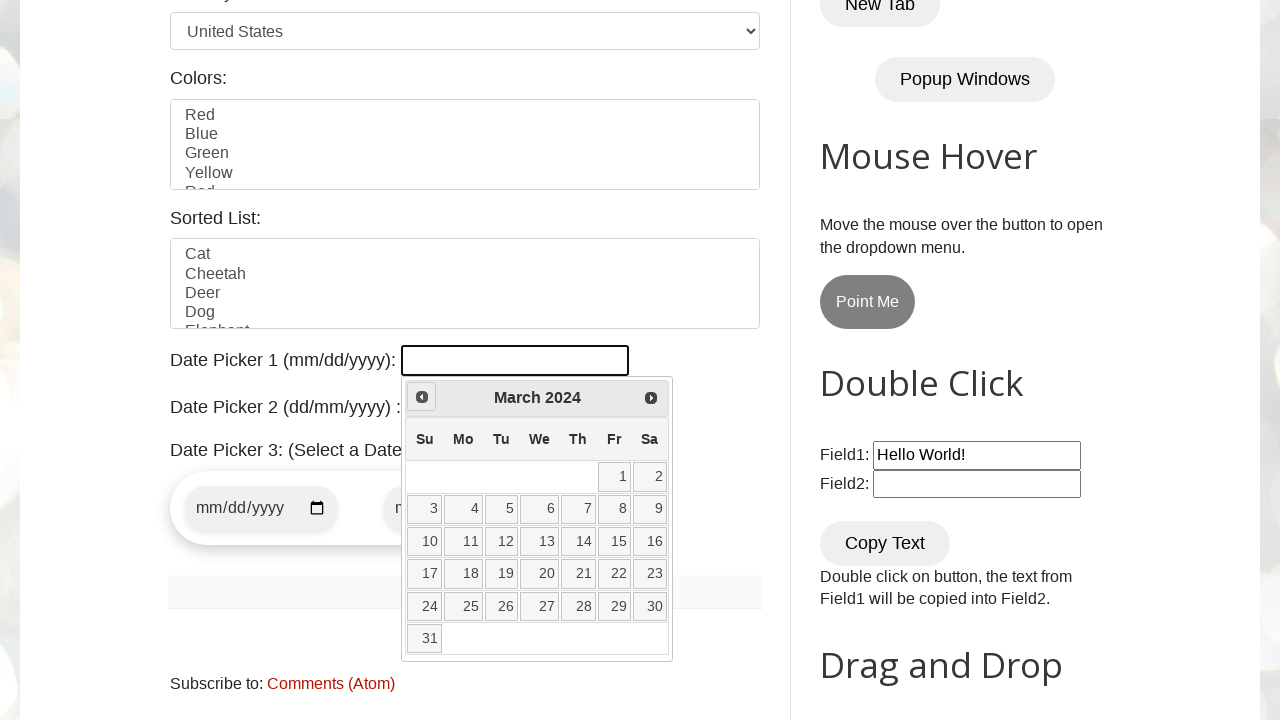

Retrieved current month from datepicker
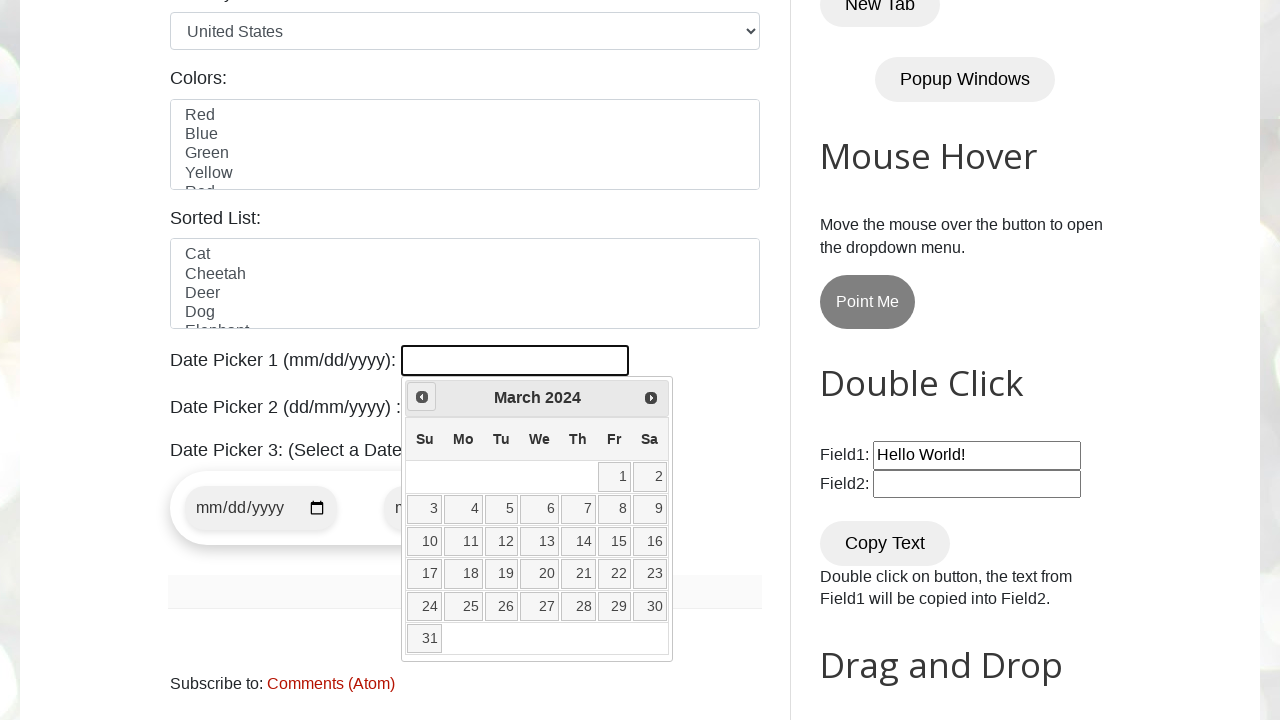

Clicked previous month button to navigate backwards at (422, 397) on [title="Prev"]
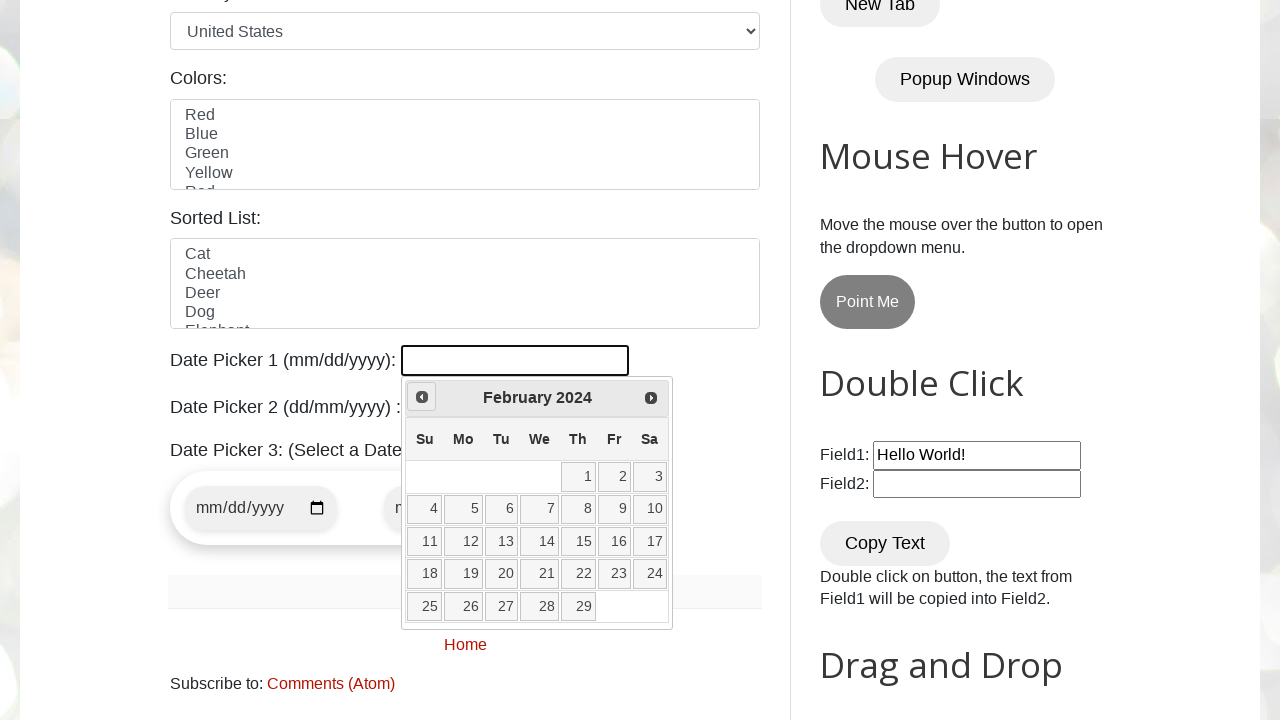

Retrieved current year from datepicker
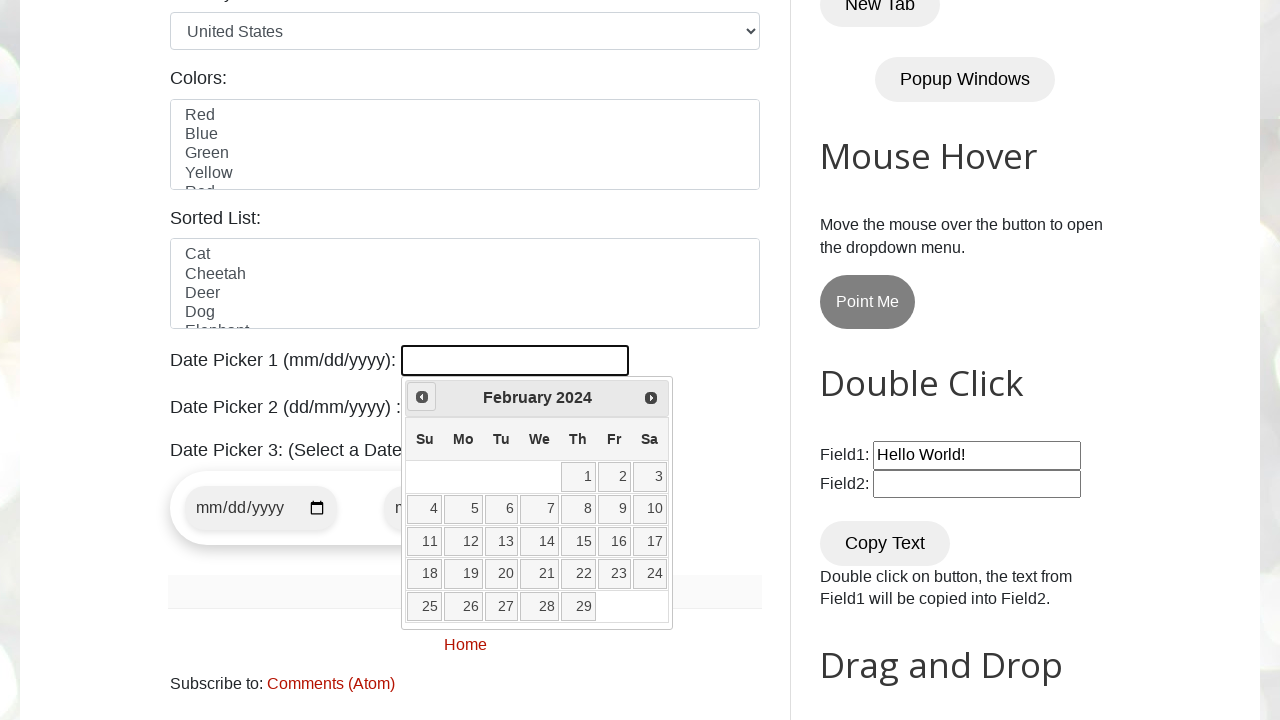

Retrieved current month from datepicker
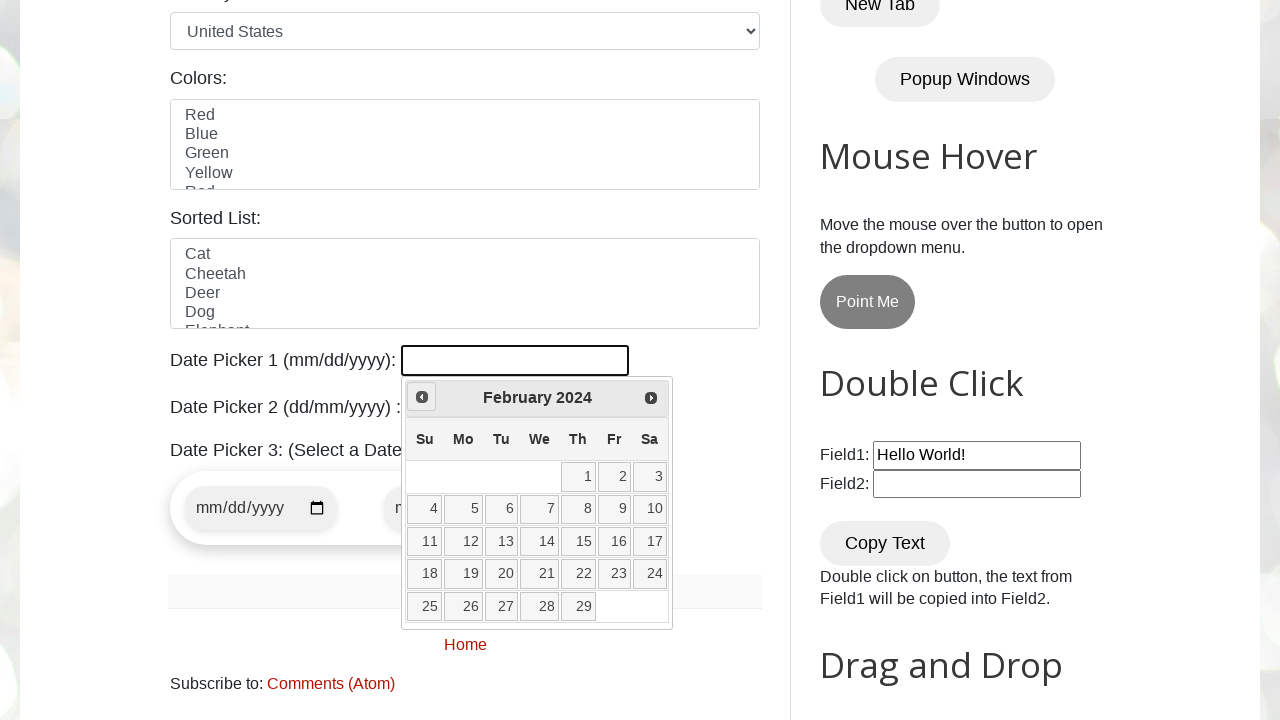

Clicked previous month button to navigate backwards at (422, 397) on [title="Prev"]
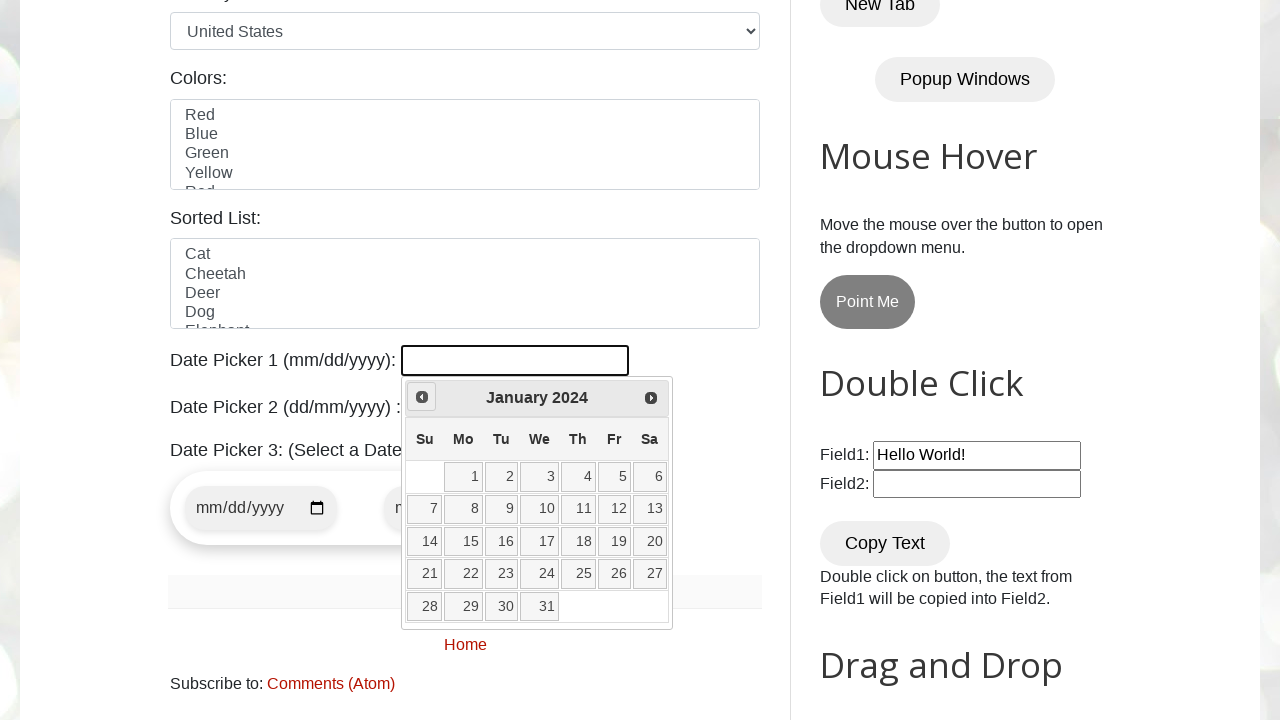

Retrieved current year from datepicker
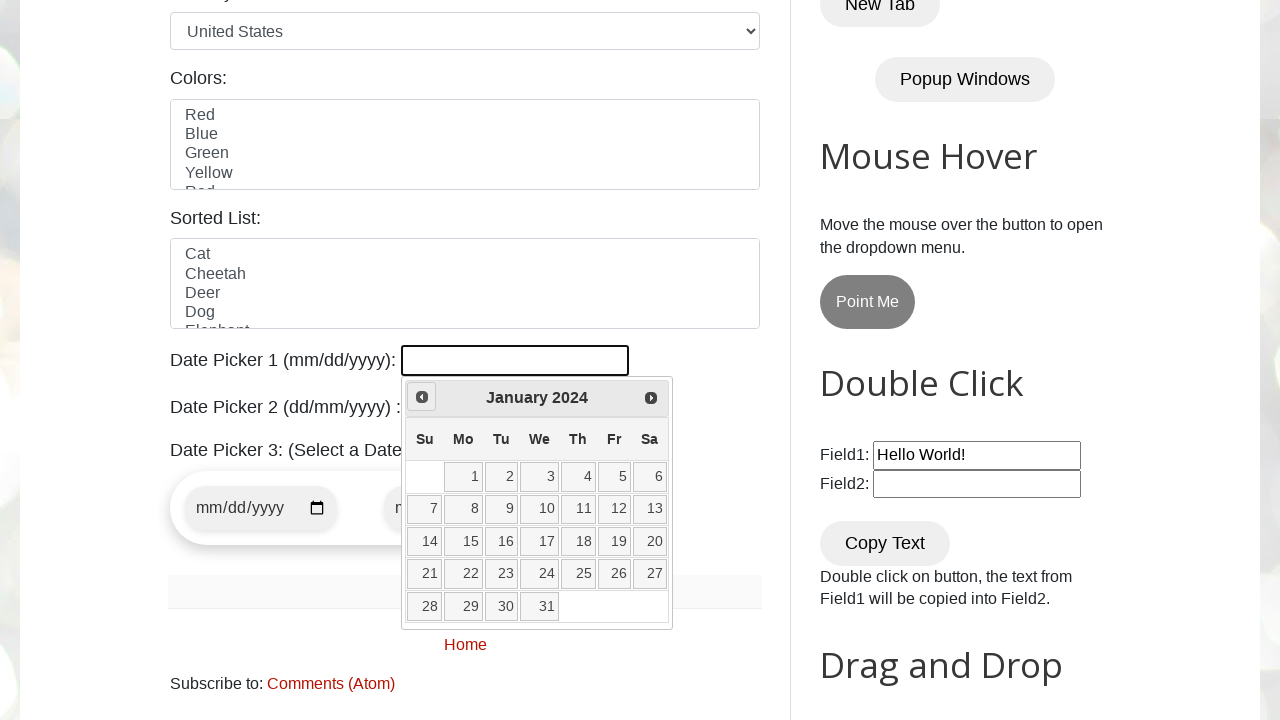

Retrieved current month from datepicker
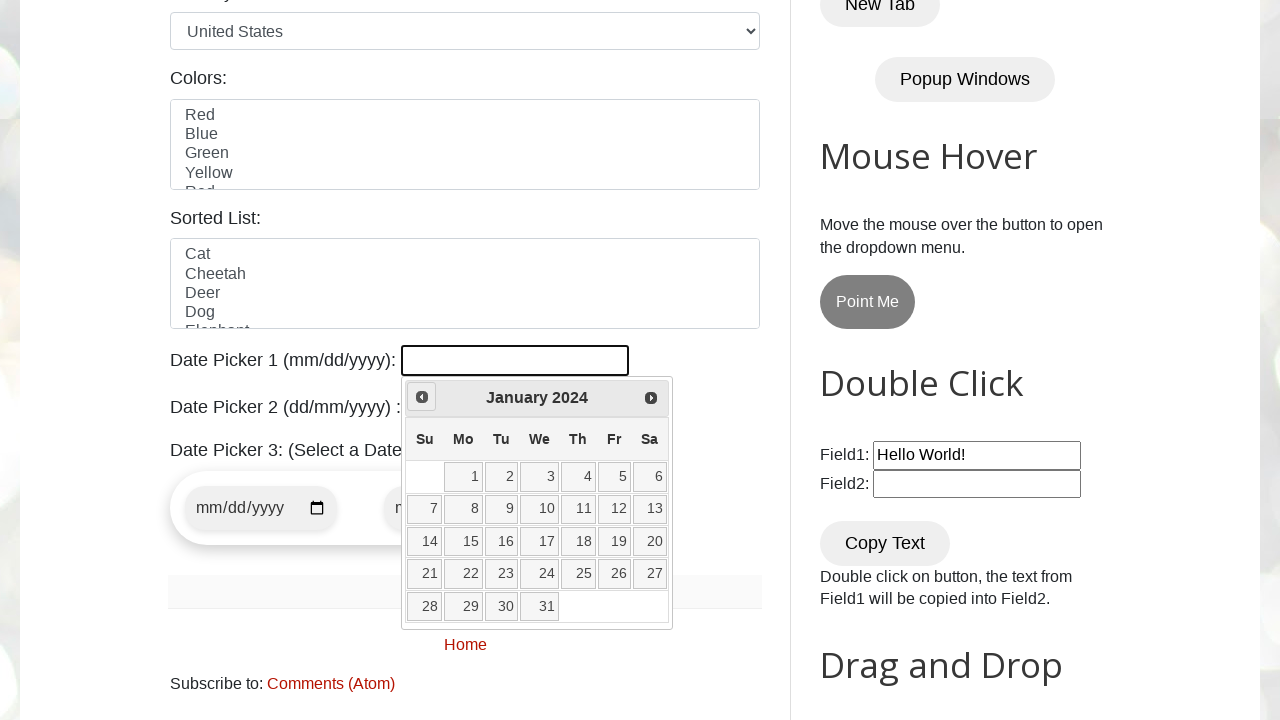

Clicked previous month button to navigate backwards at (422, 397) on [title="Prev"]
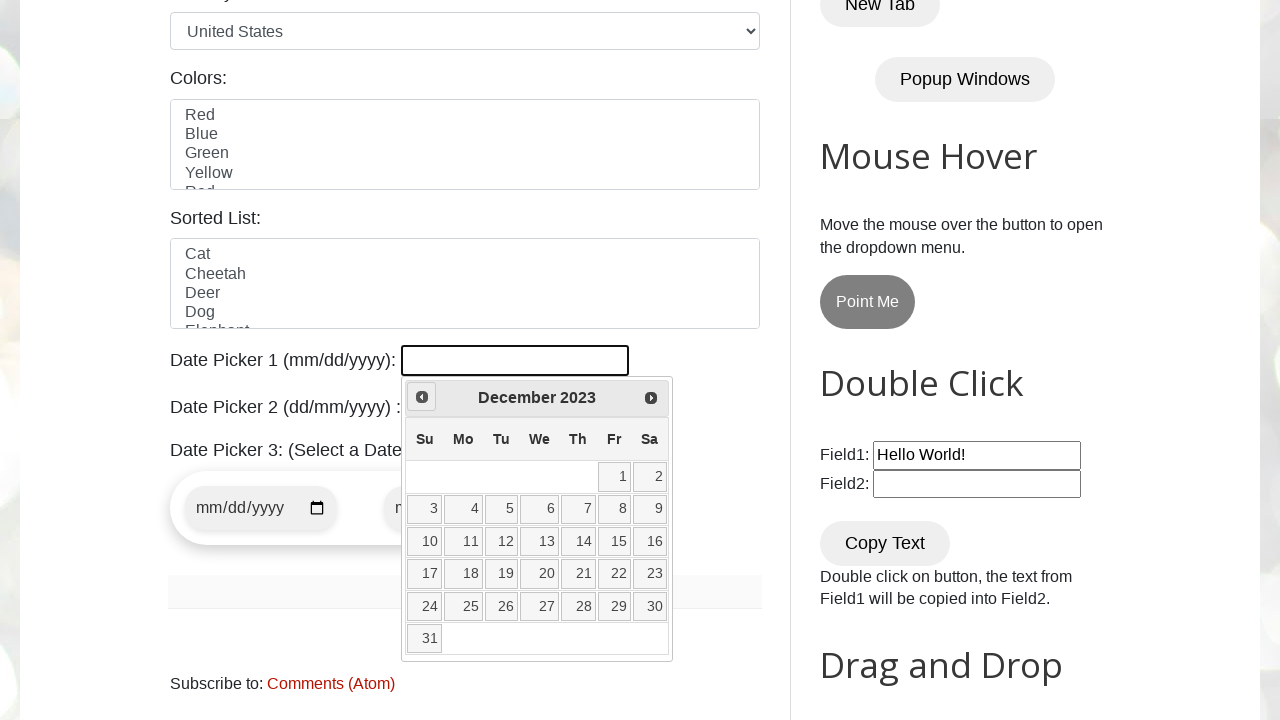

Retrieved current year from datepicker
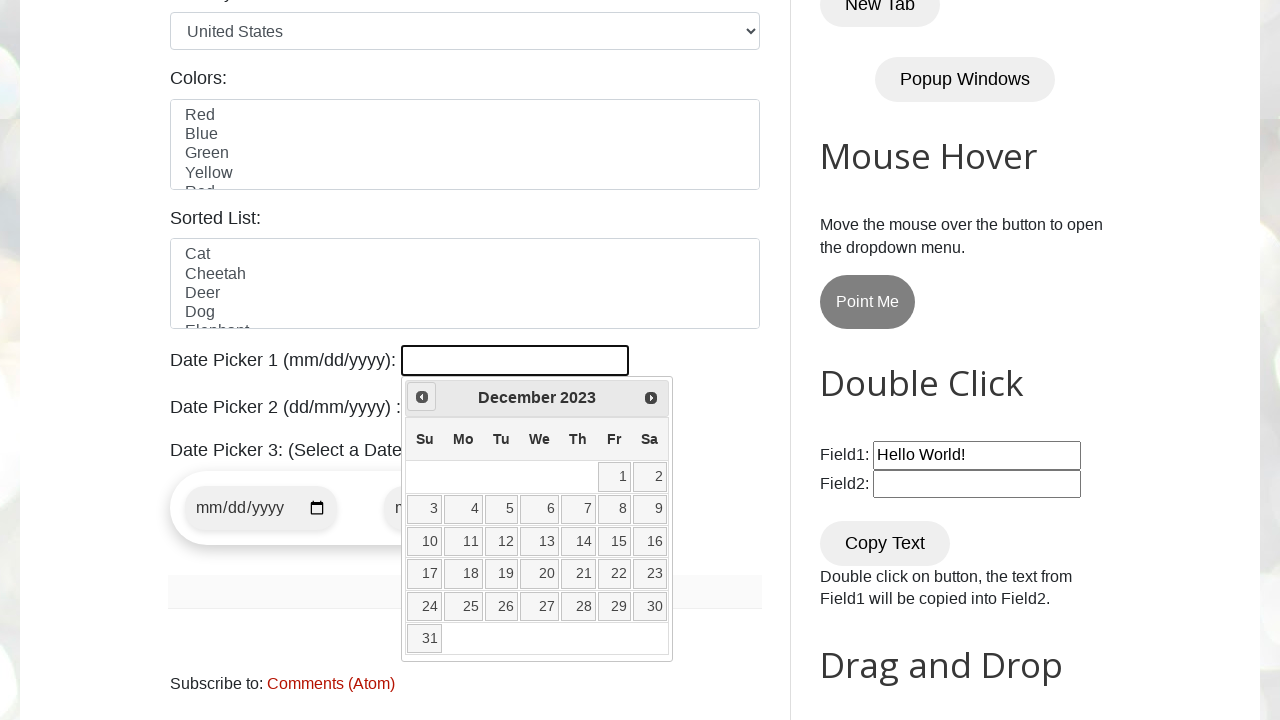

Retrieved current month from datepicker
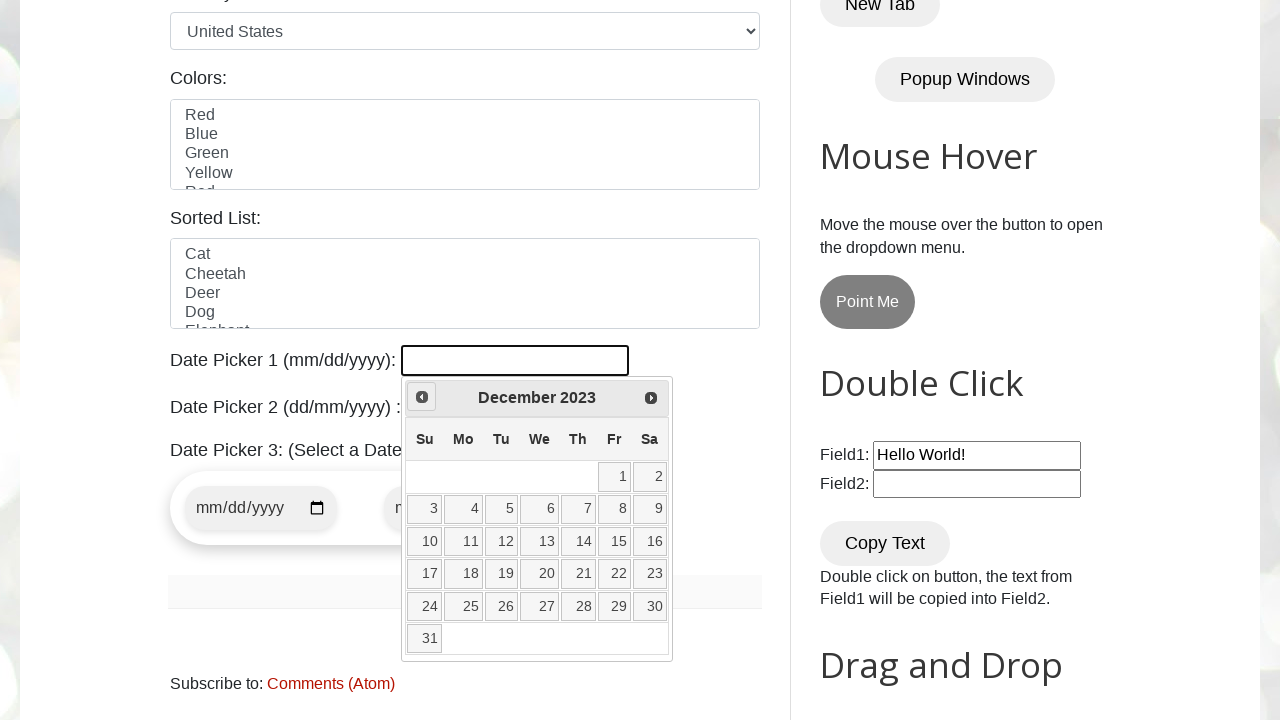

Clicked previous month button to navigate backwards at (422, 397) on [title="Prev"]
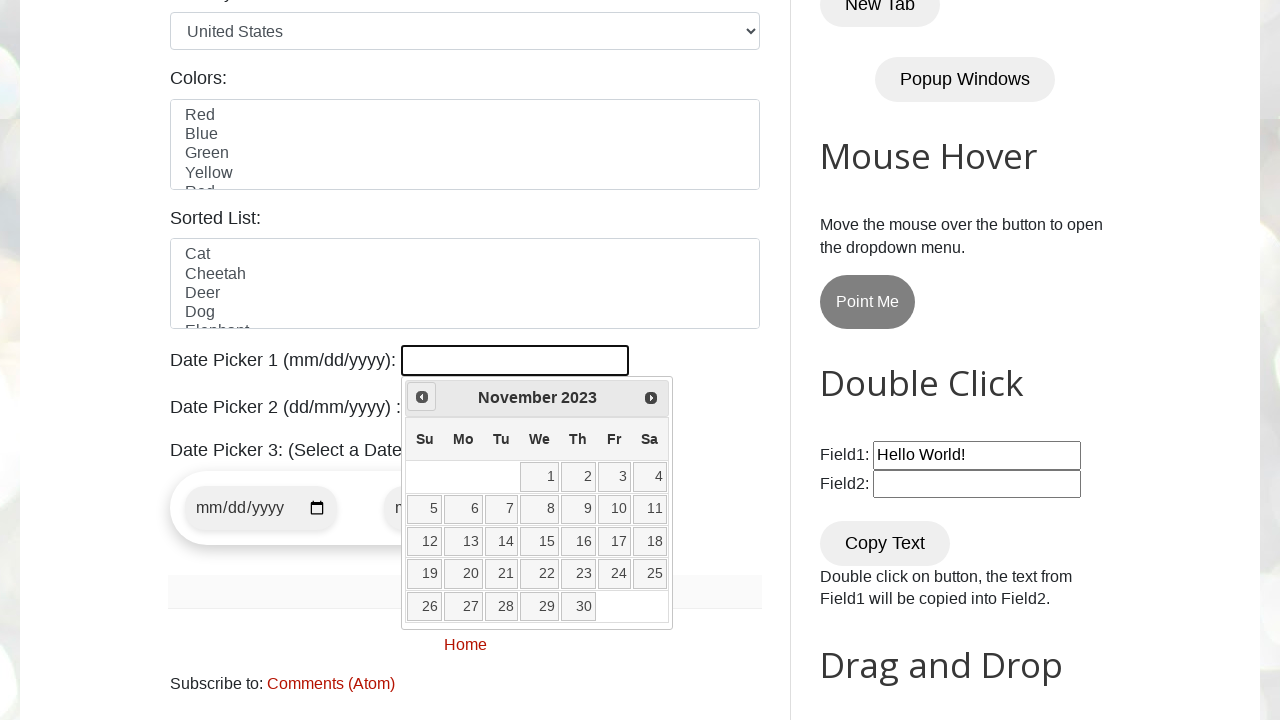

Retrieved current year from datepicker
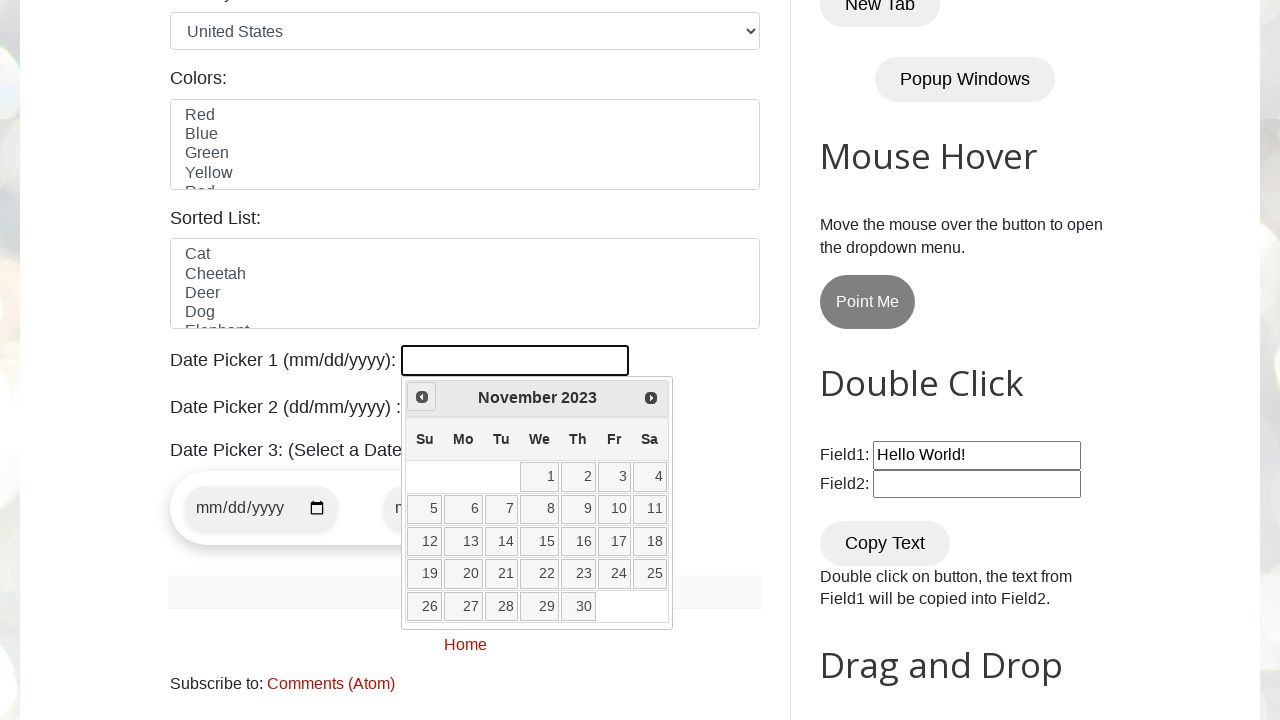

Retrieved current month from datepicker
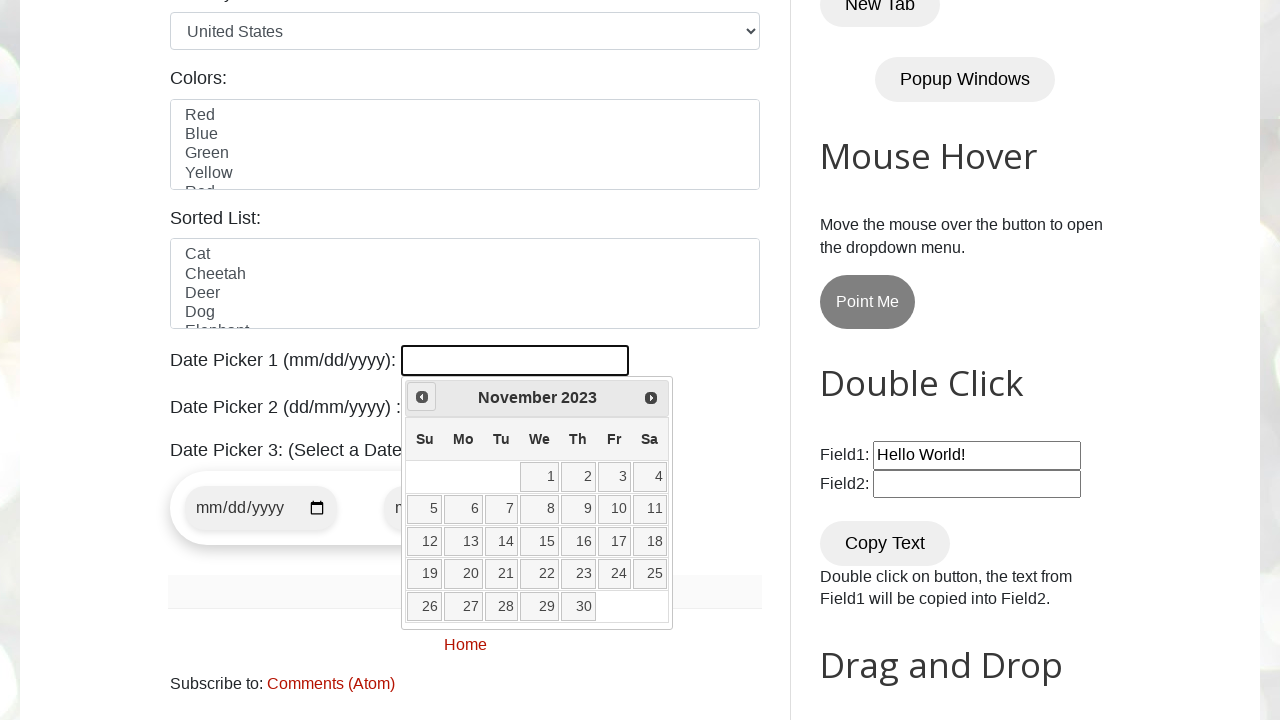

Clicked previous month button to navigate backwards at (422, 397) on [title="Prev"]
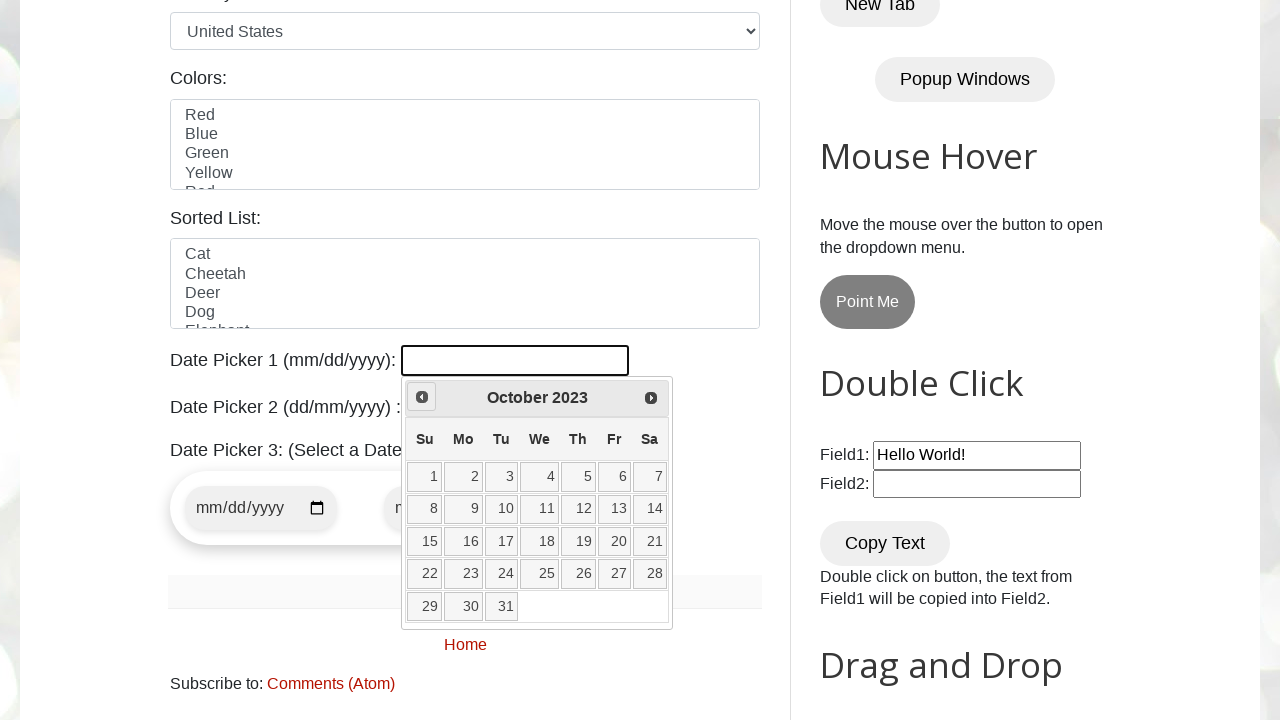

Retrieved current year from datepicker
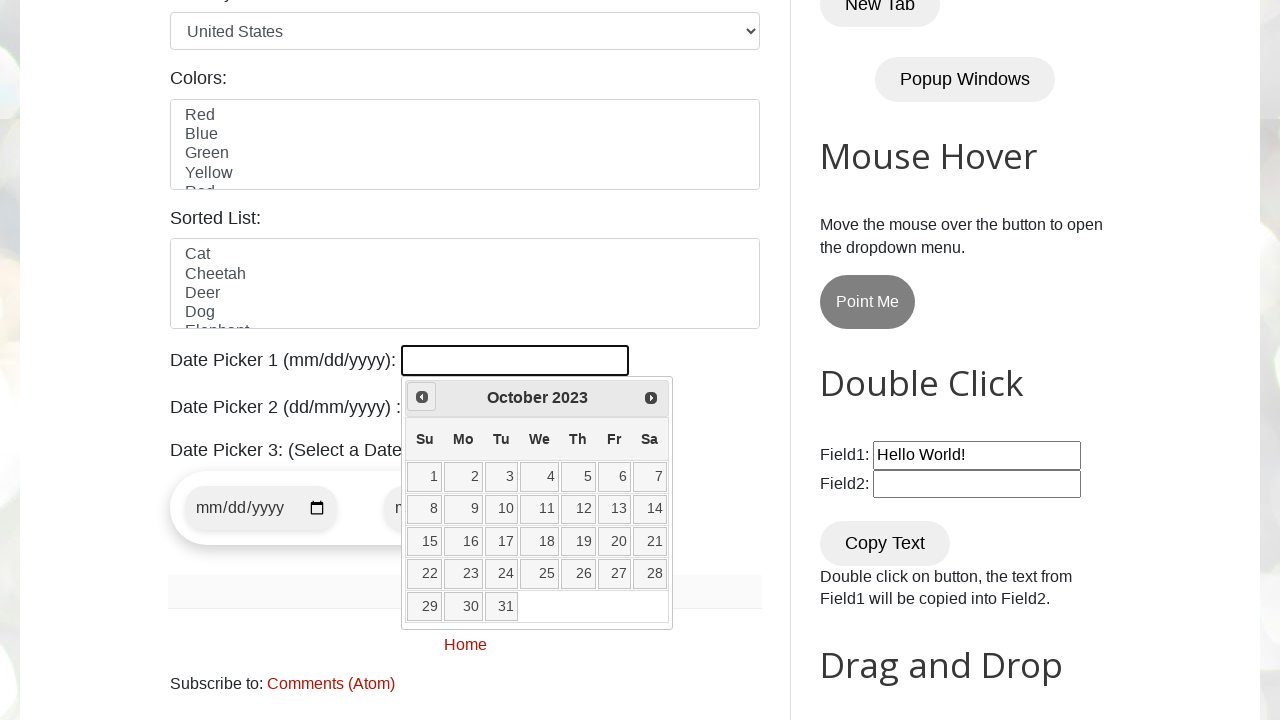

Retrieved current month from datepicker
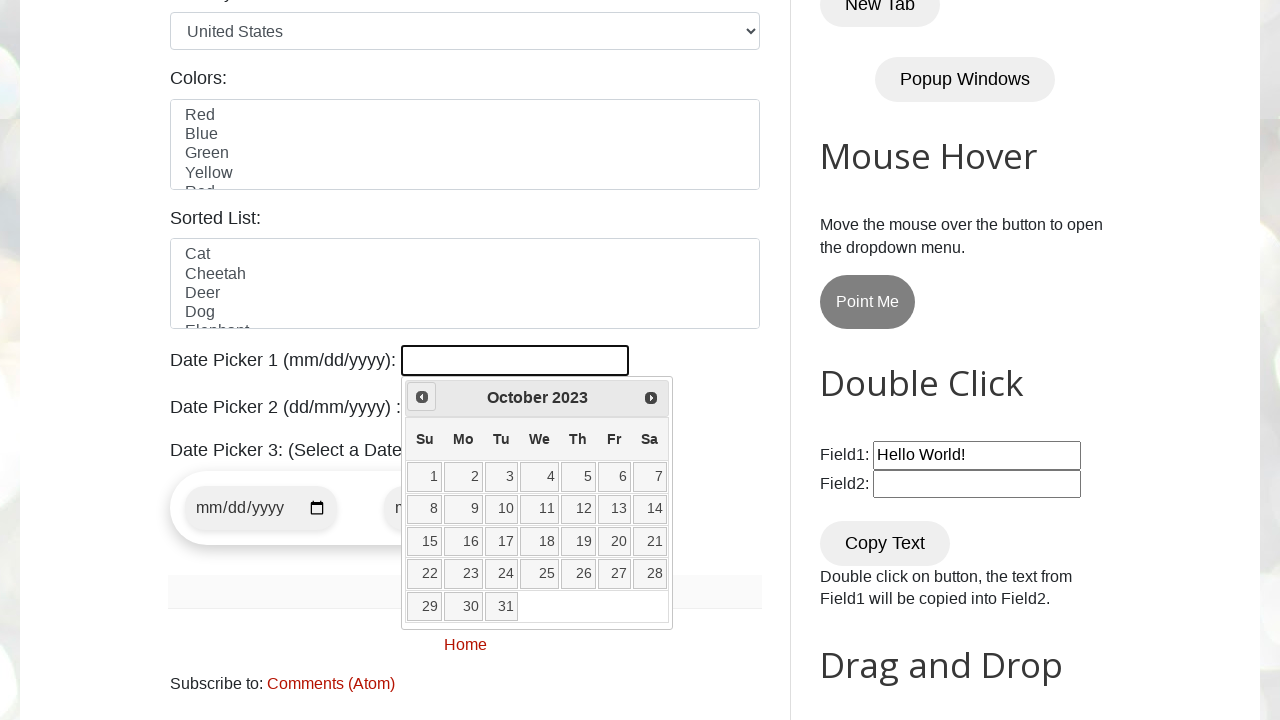

Clicked previous month button to navigate backwards at (422, 397) on [title="Prev"]
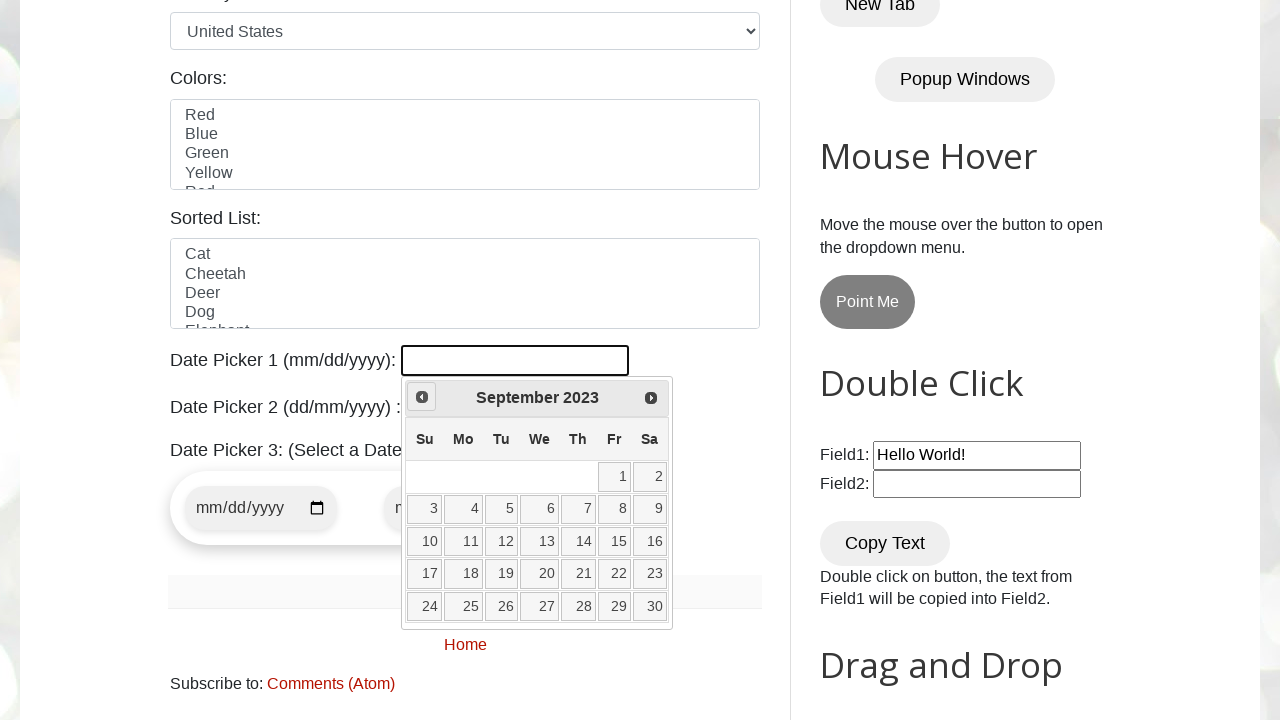

Retrieved current year from datepicker
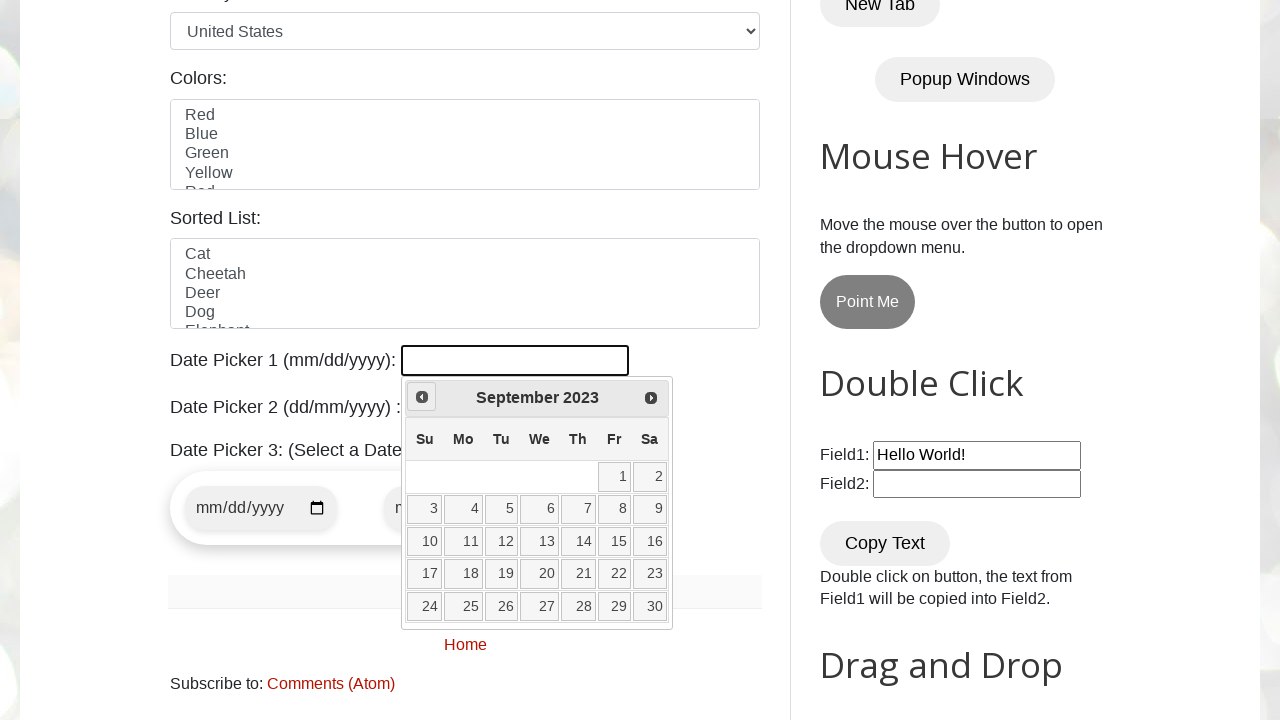

Retrieved current month from datepicker
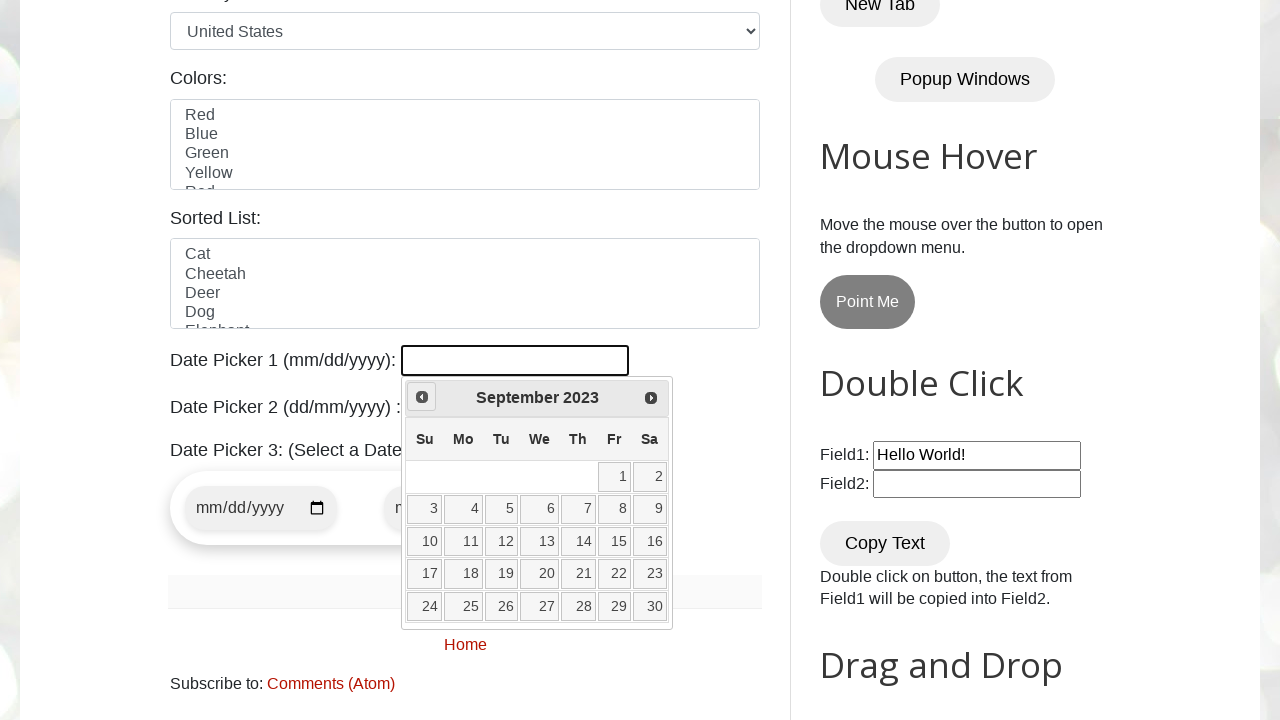

Clicked previous month button to navigate backwards at (422, 397) on [title="Prev"]
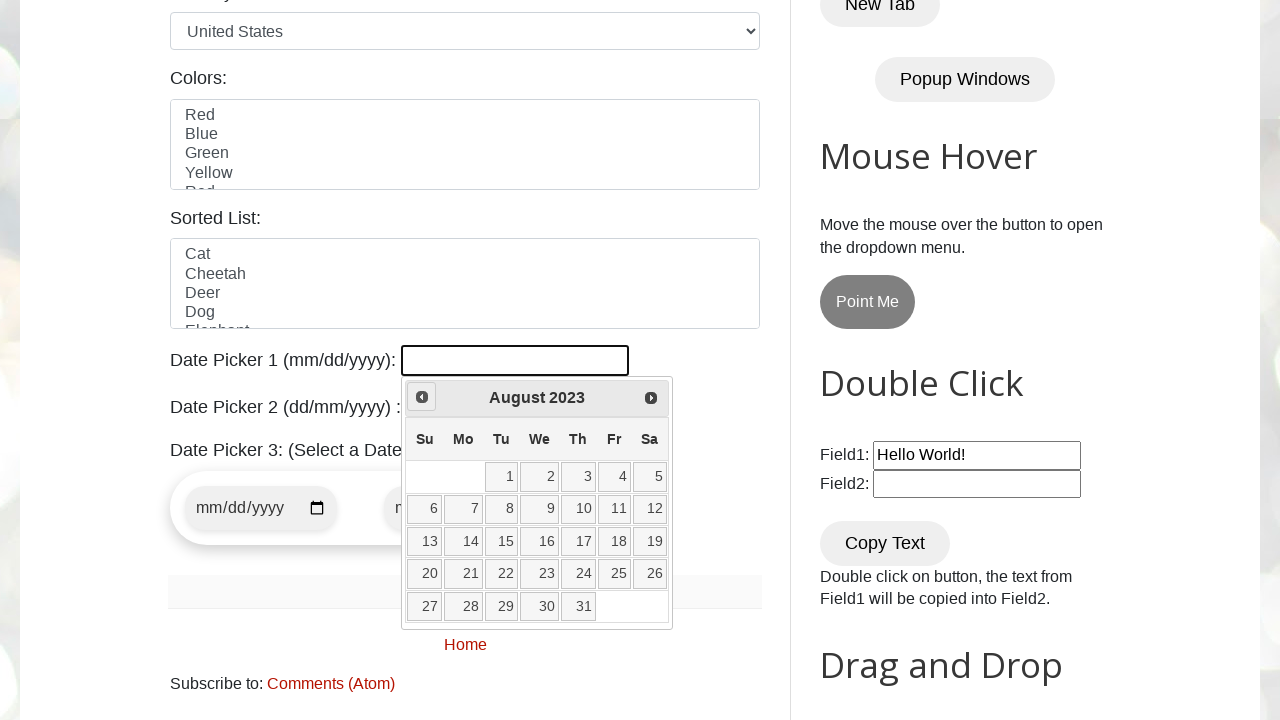

Retrieved current year from datepicker
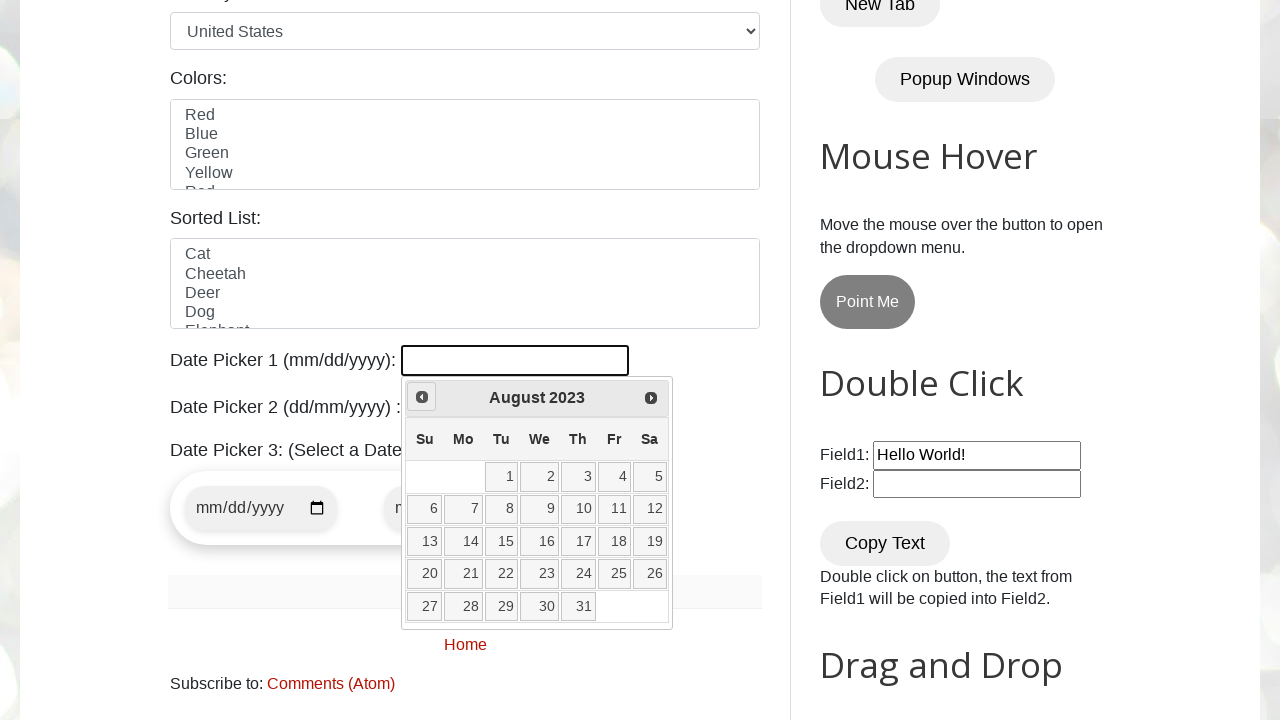

Retrieved current month from datepicker
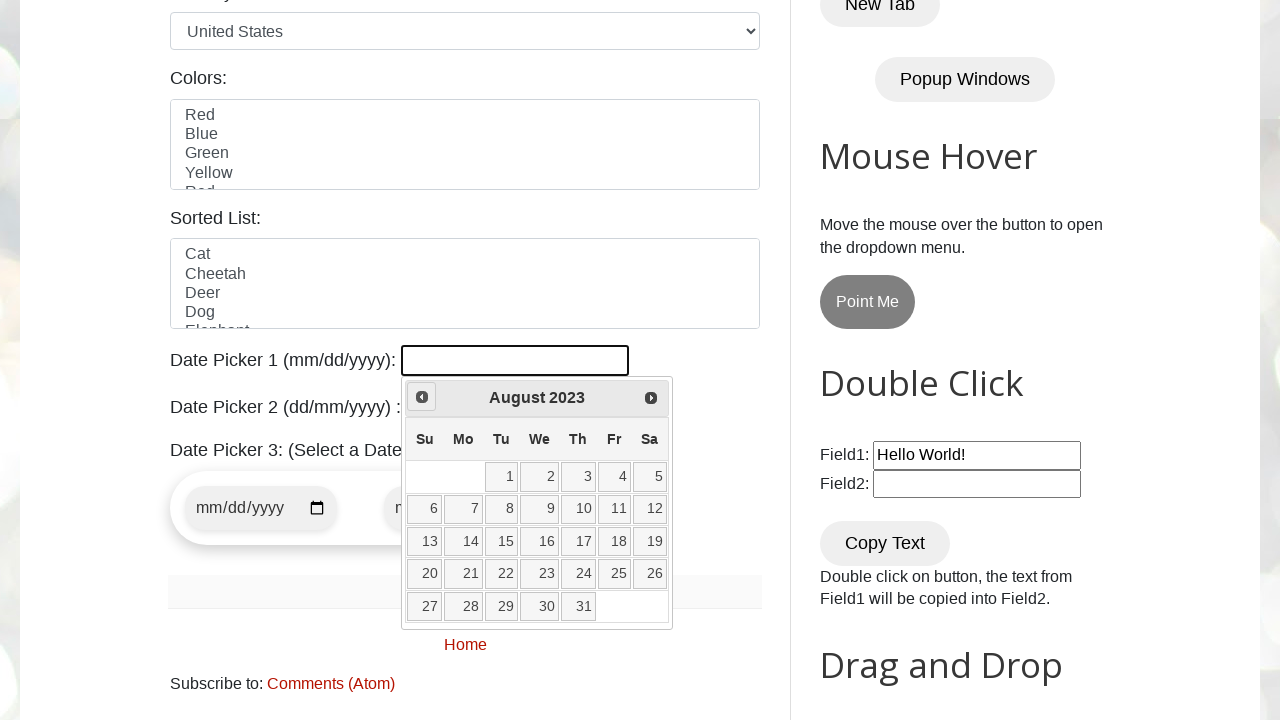

Clicked previous month button to navigate backwards at (422, 397) on [title="Prev"]
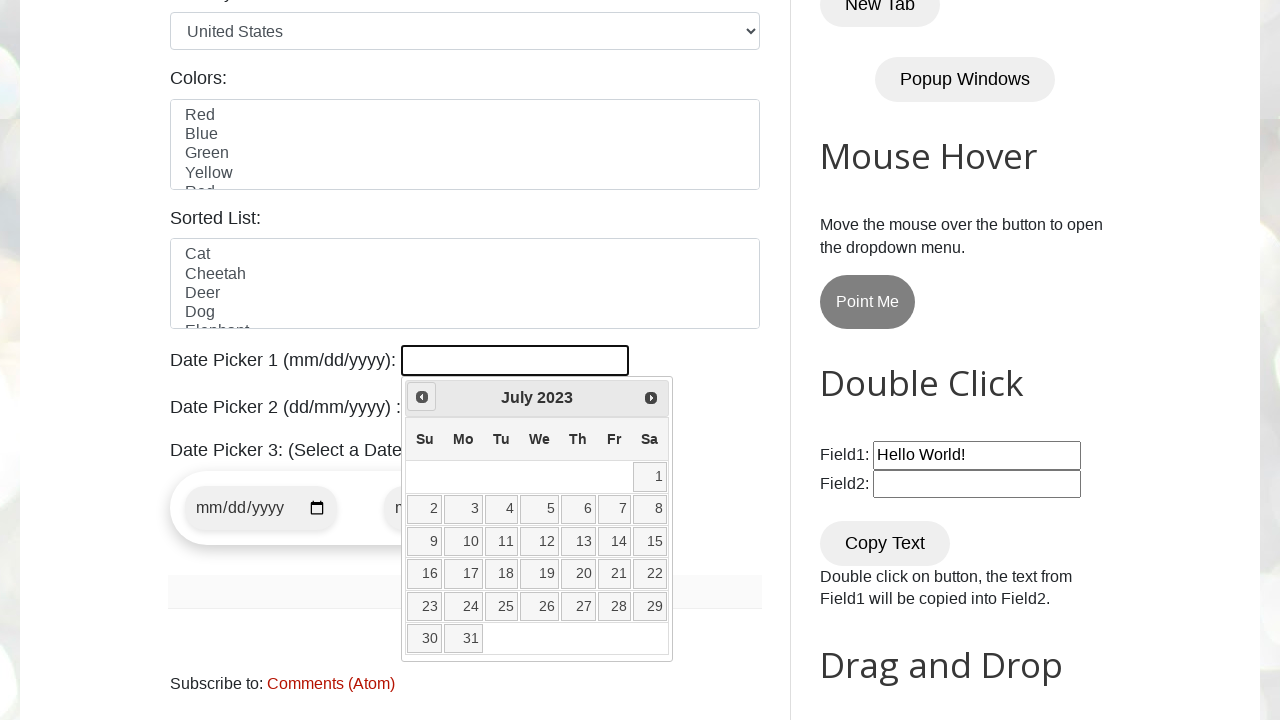

Retrieved current year from datepicker
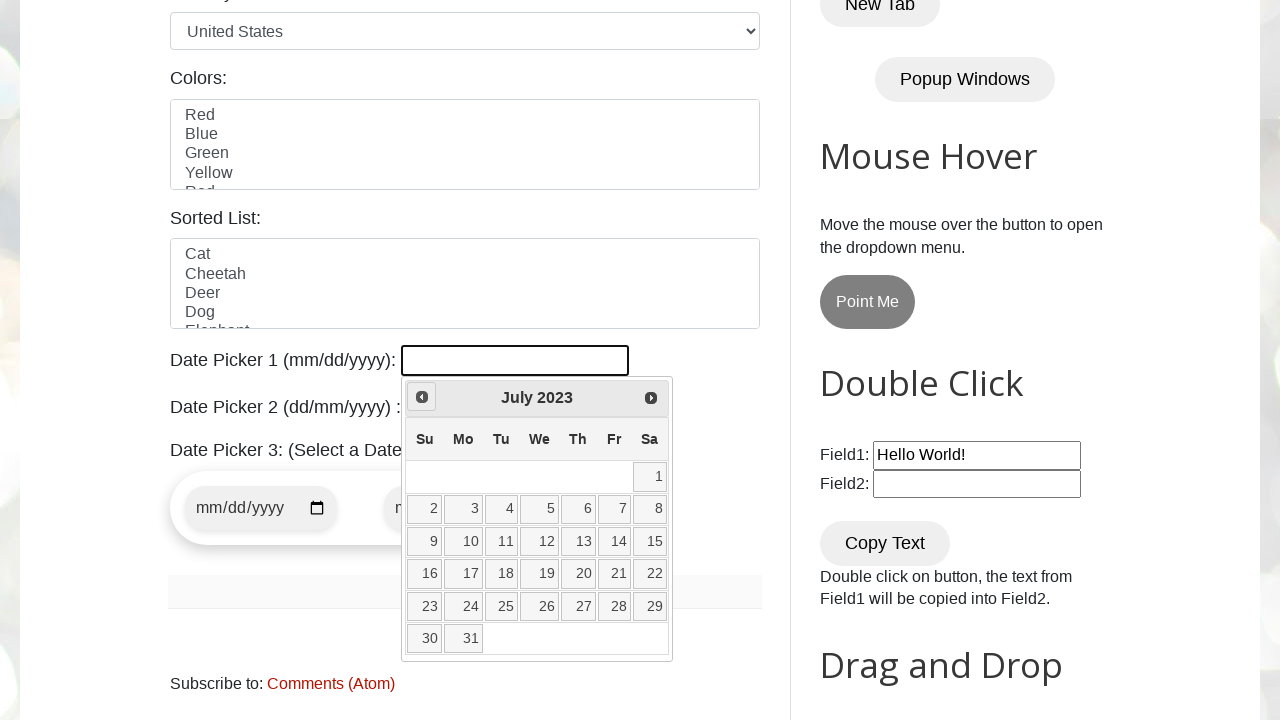

Retrieved current month from datepicker
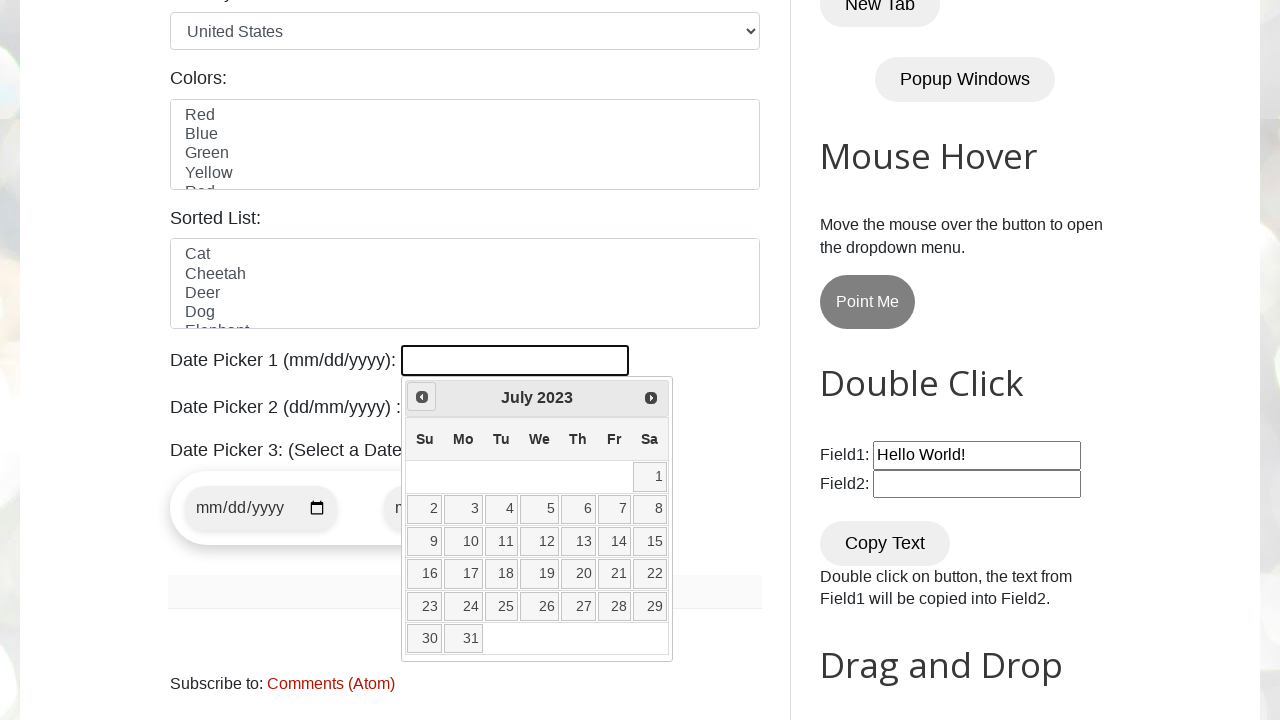

Clicked previous month button to navigate backwards at (422, 397) on [title="Prev"]
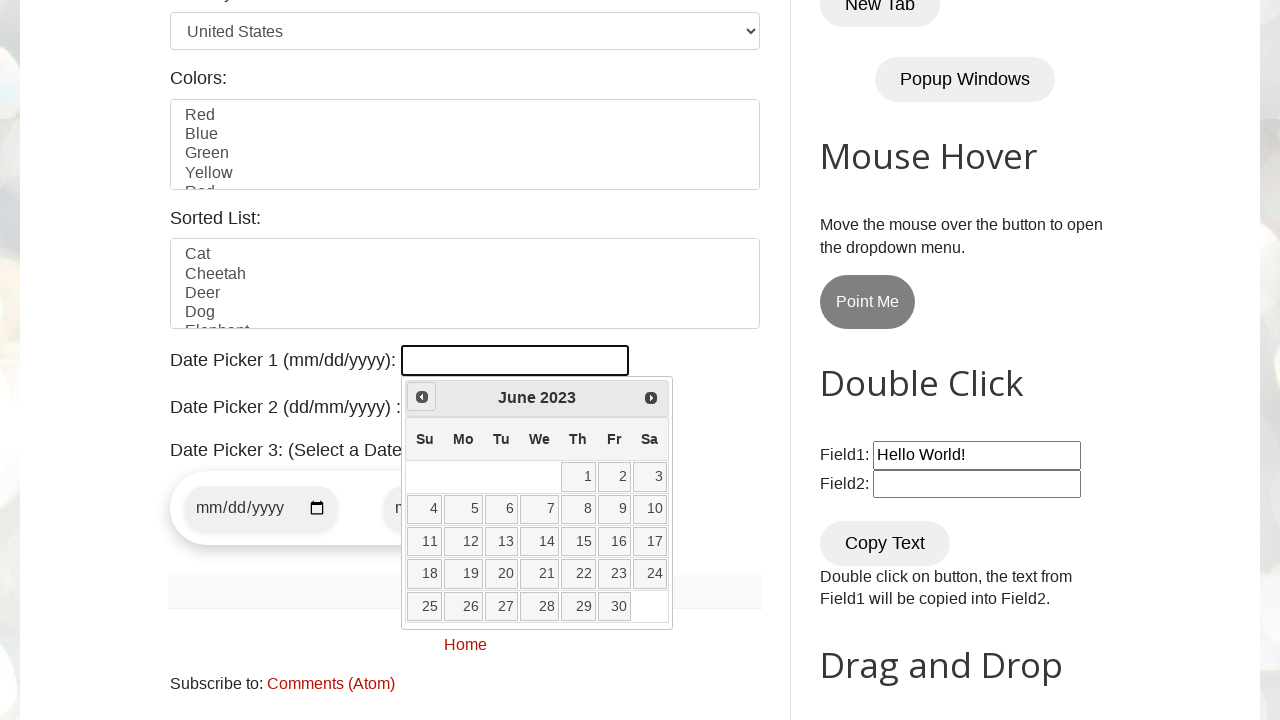

Retrieved current year from datepicker
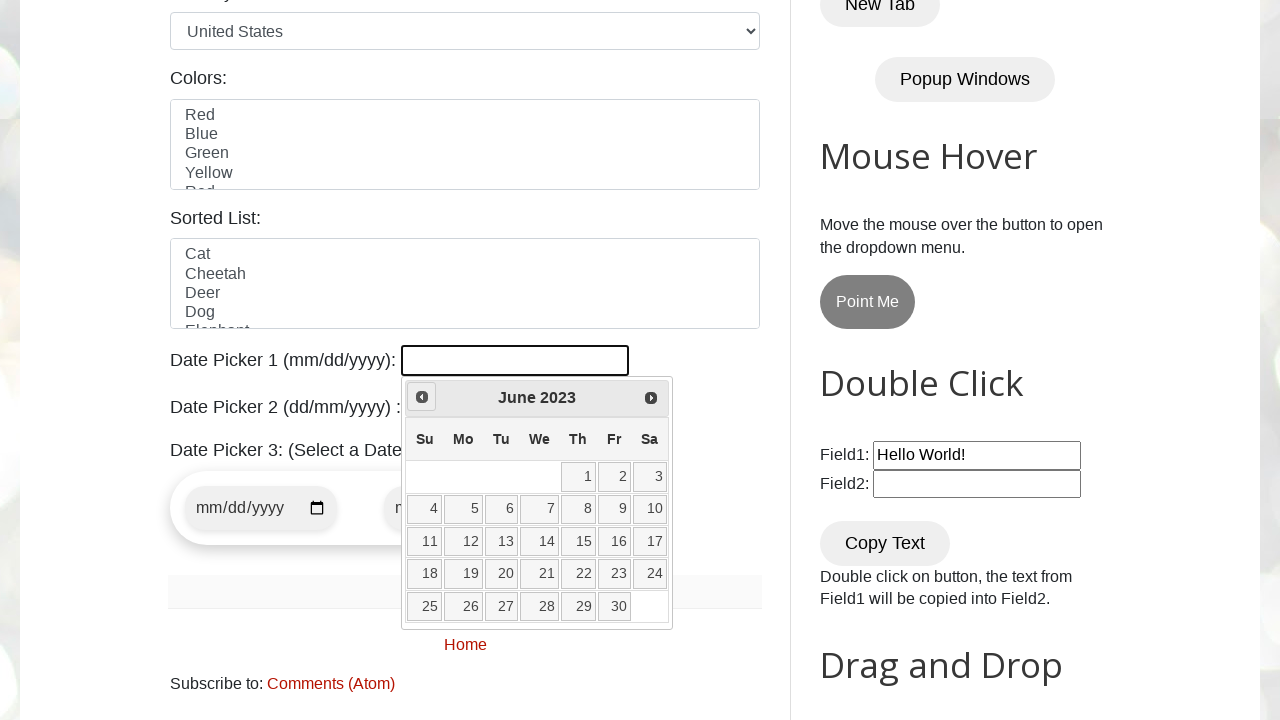

Retrieved current month from datepicker
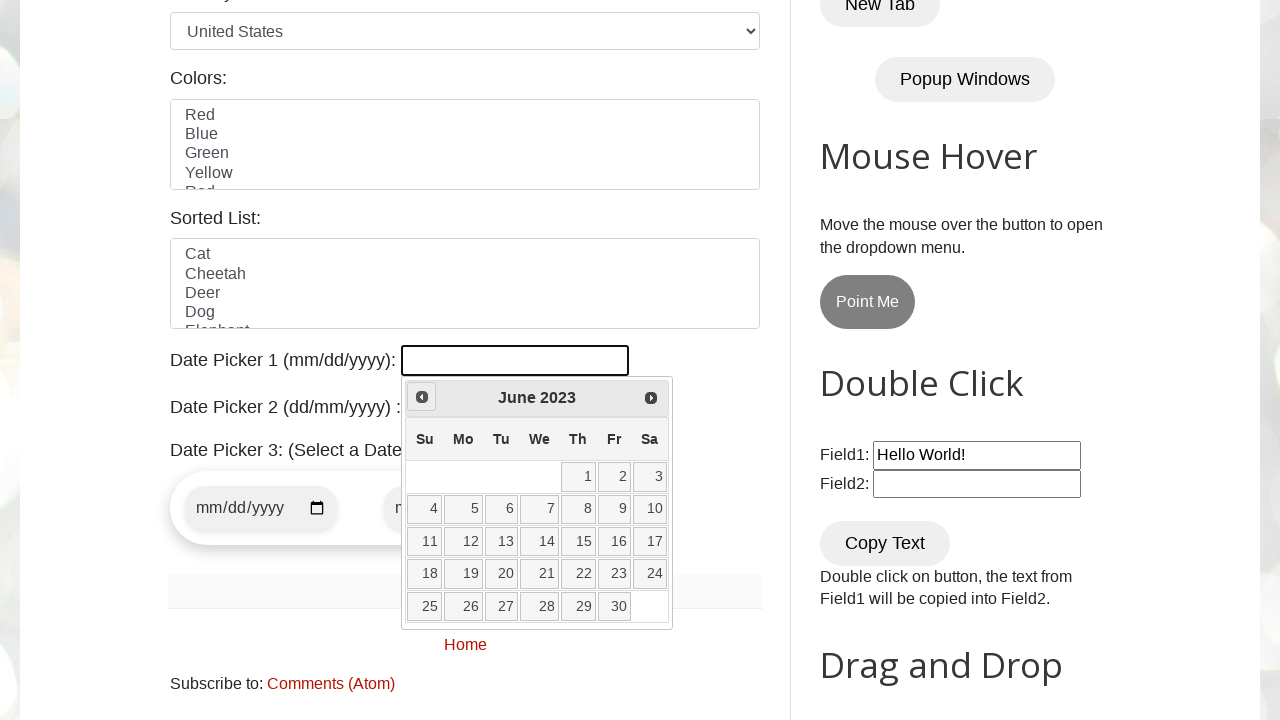

Clicked previous month button to navigate backwards at (422, 397) on [title="Prev"]
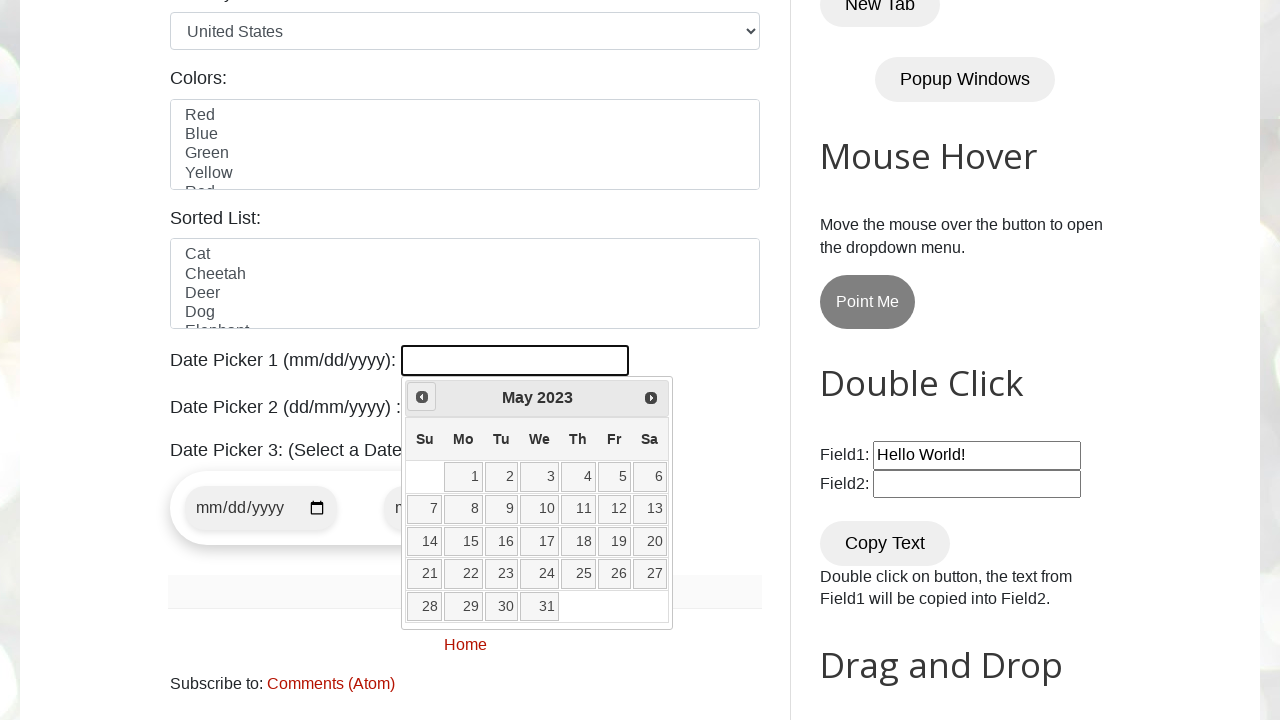

Retrieved current year from datepicker
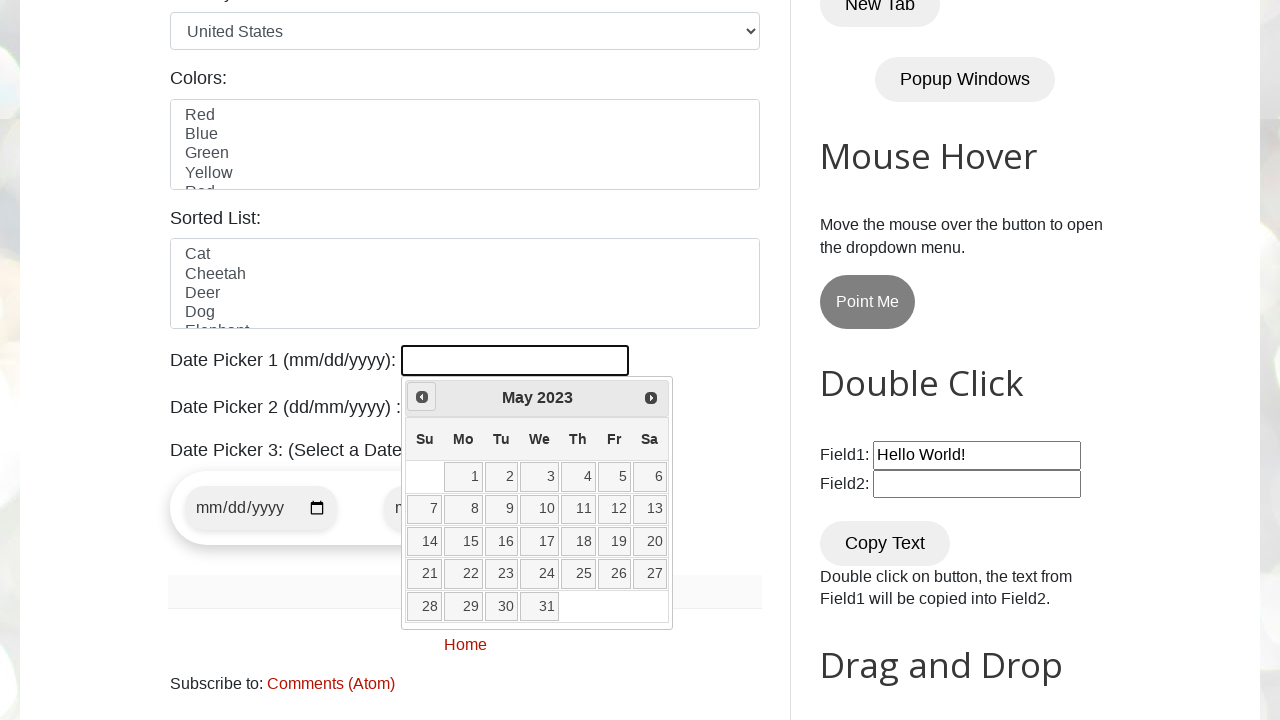

Retrieved current month from datepicker
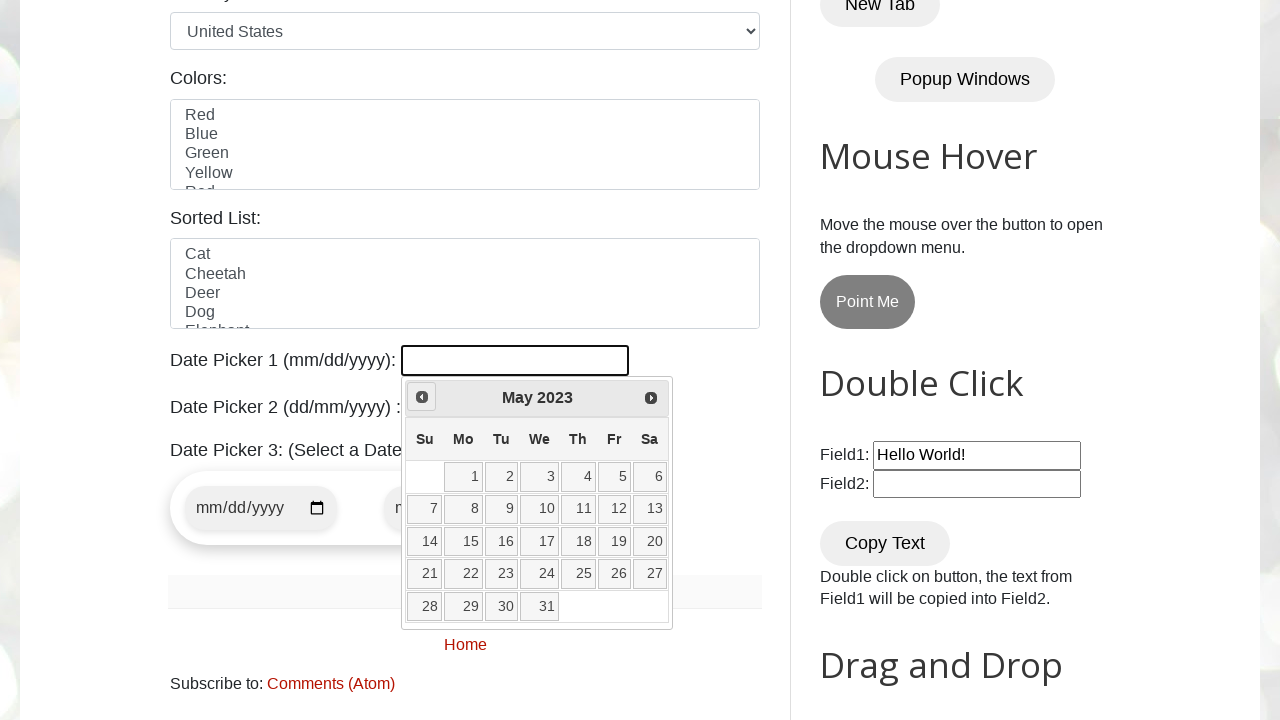

Clicked previous month button to navigate backwards at (422, 397) on [title="Prev"]
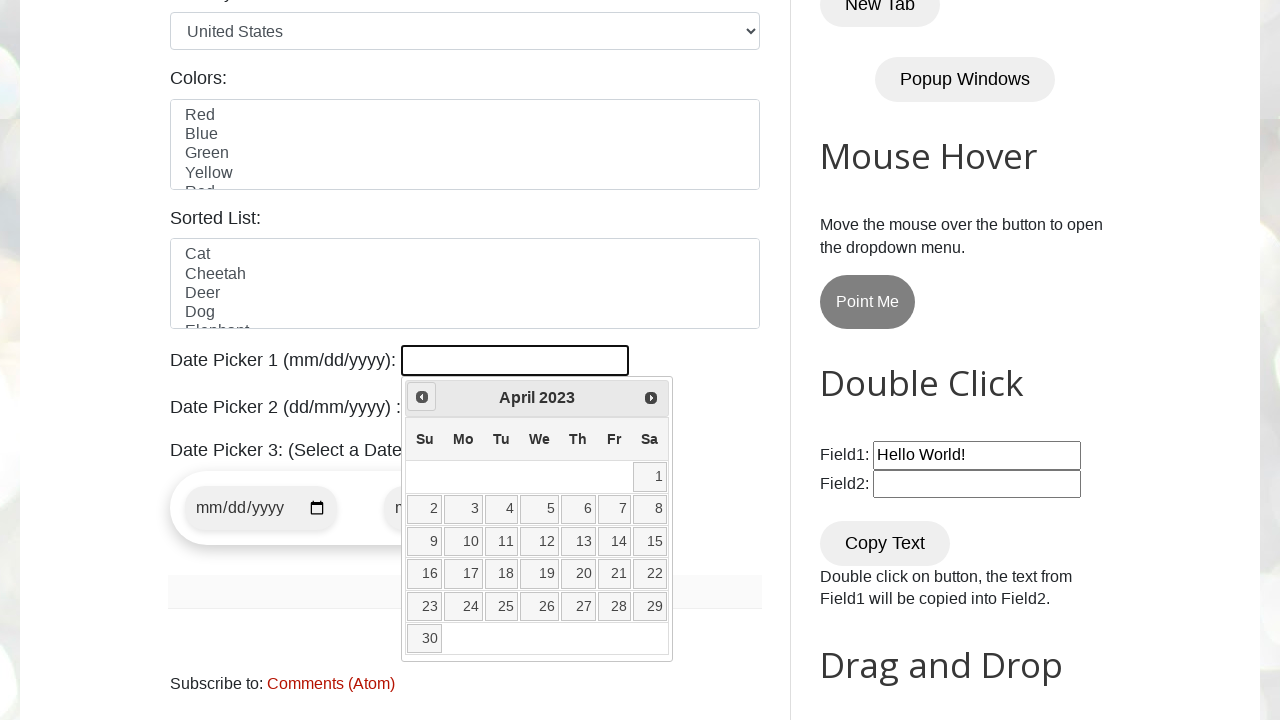

Retrieved current year from datepicker
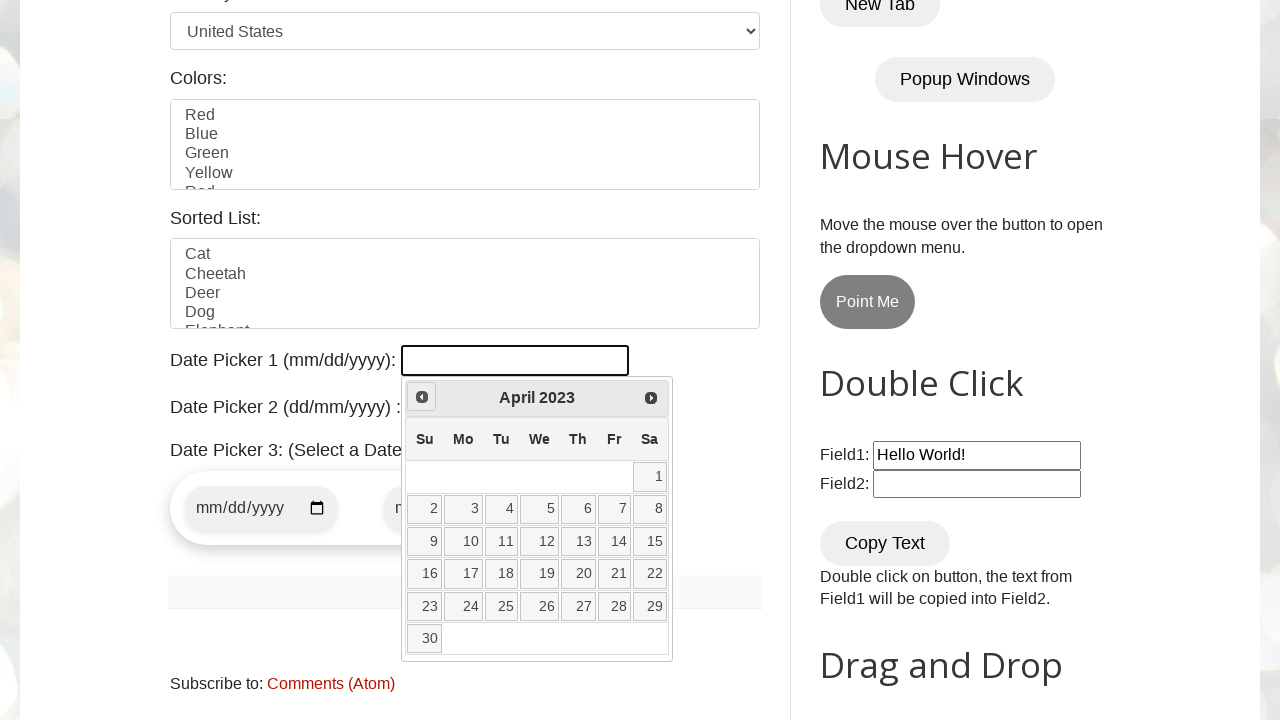

Retrieved current month from datepicker
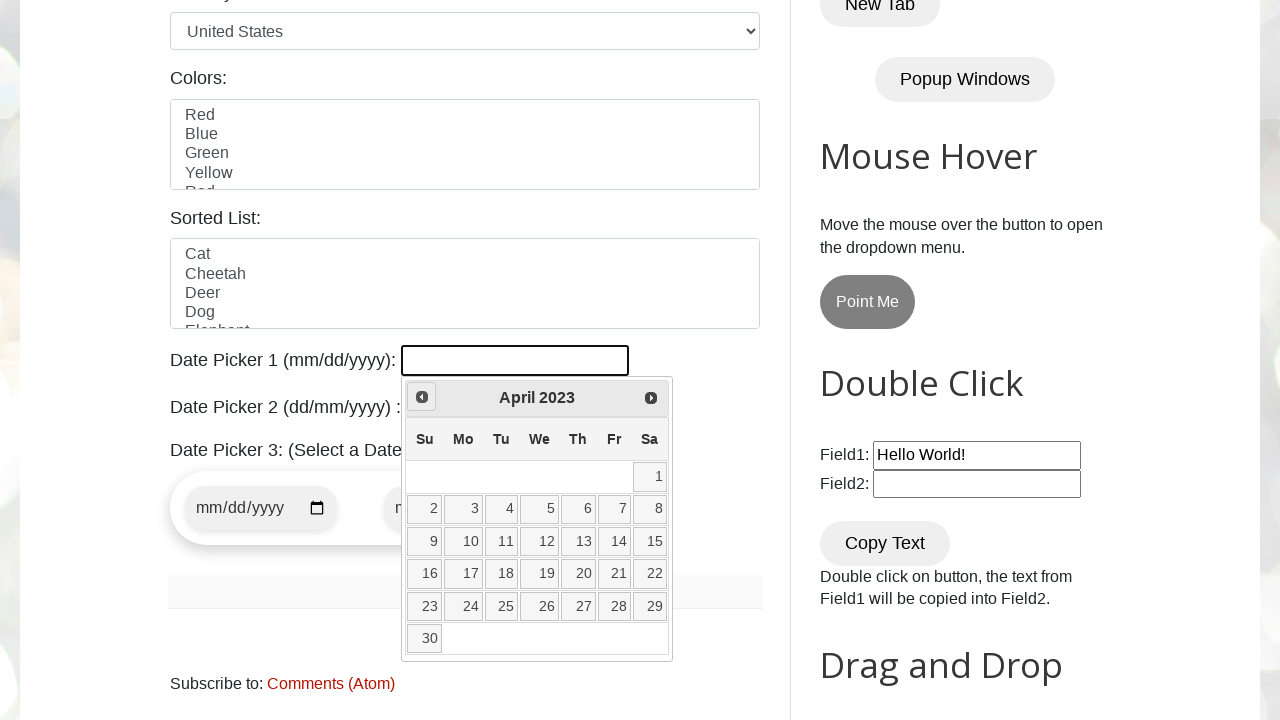

Clicked previous month button to navigate backwards at (422, 397) on [title="Prev"]
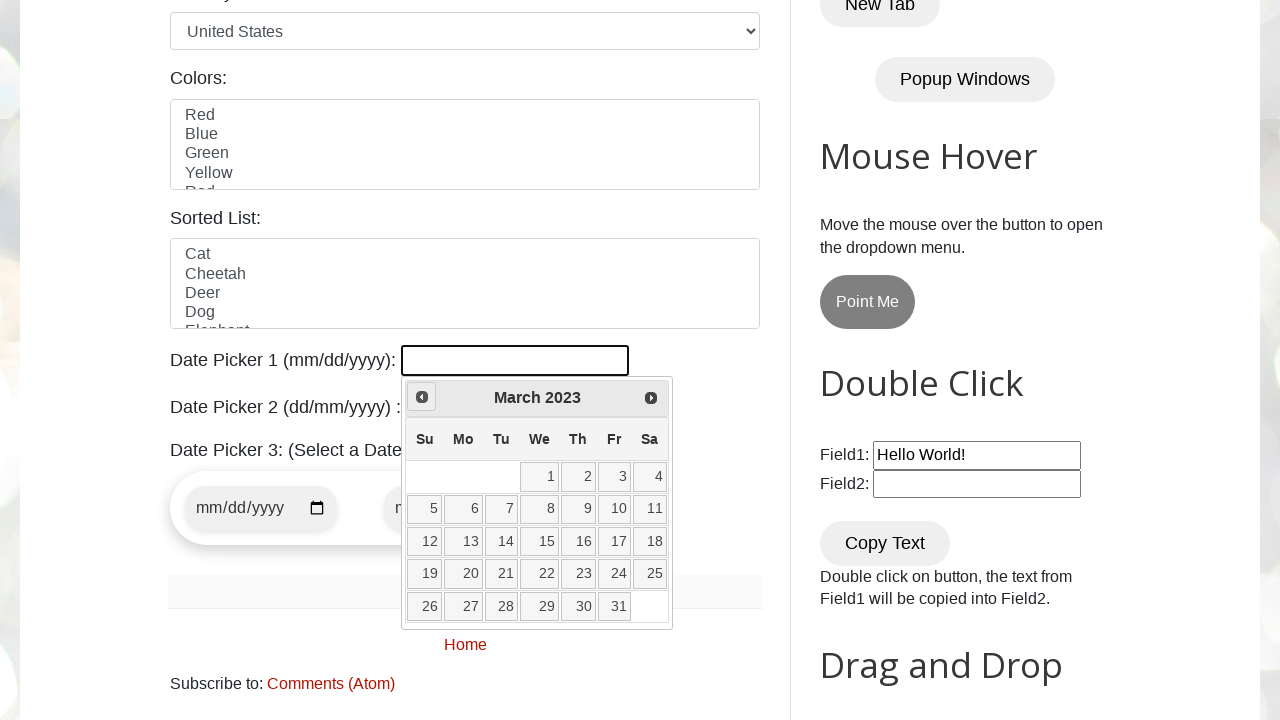

Retrieved current year from datepicker
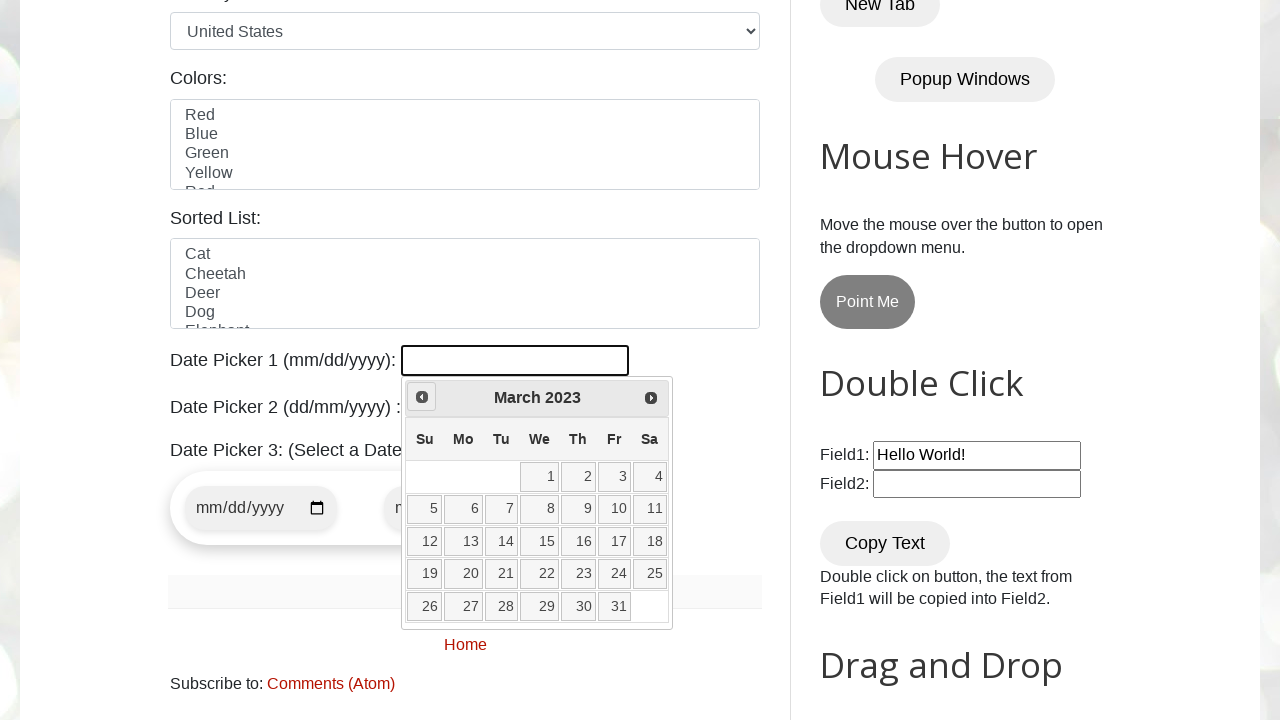

Retrieved current month from datepicker
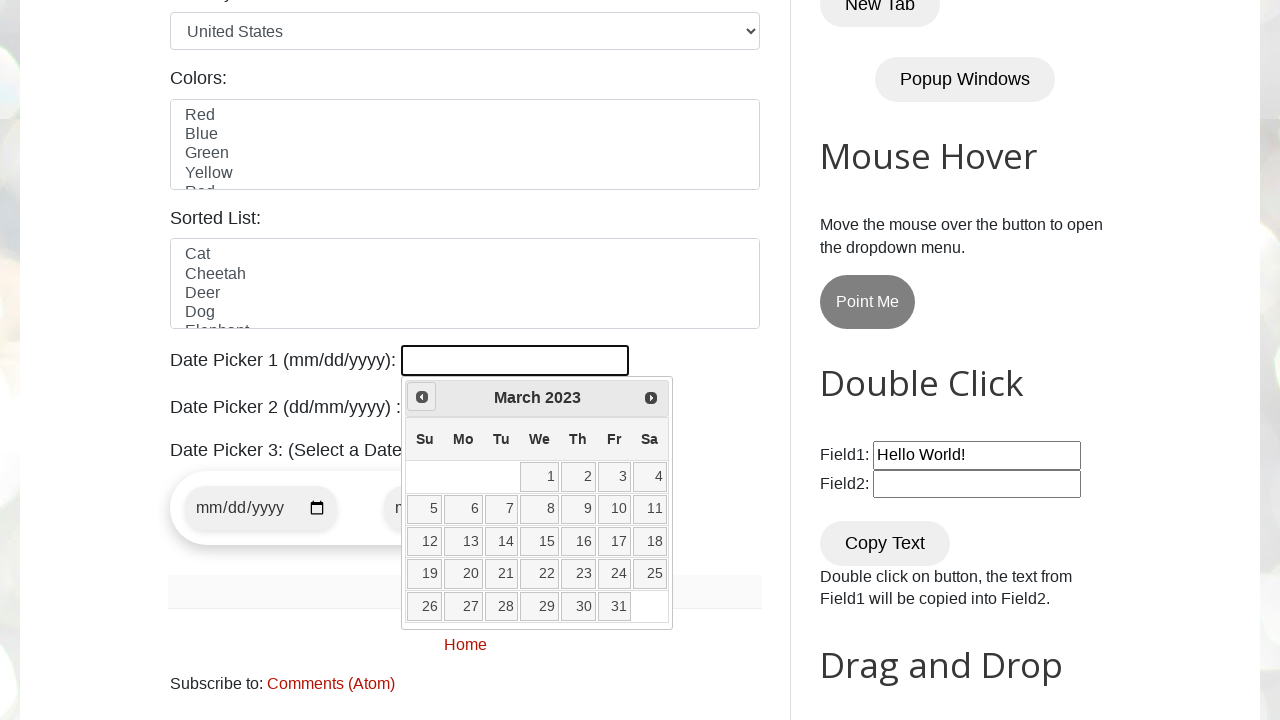

Clicked previous month button to navigate backwards at (422, 397) on [title="Prev"]
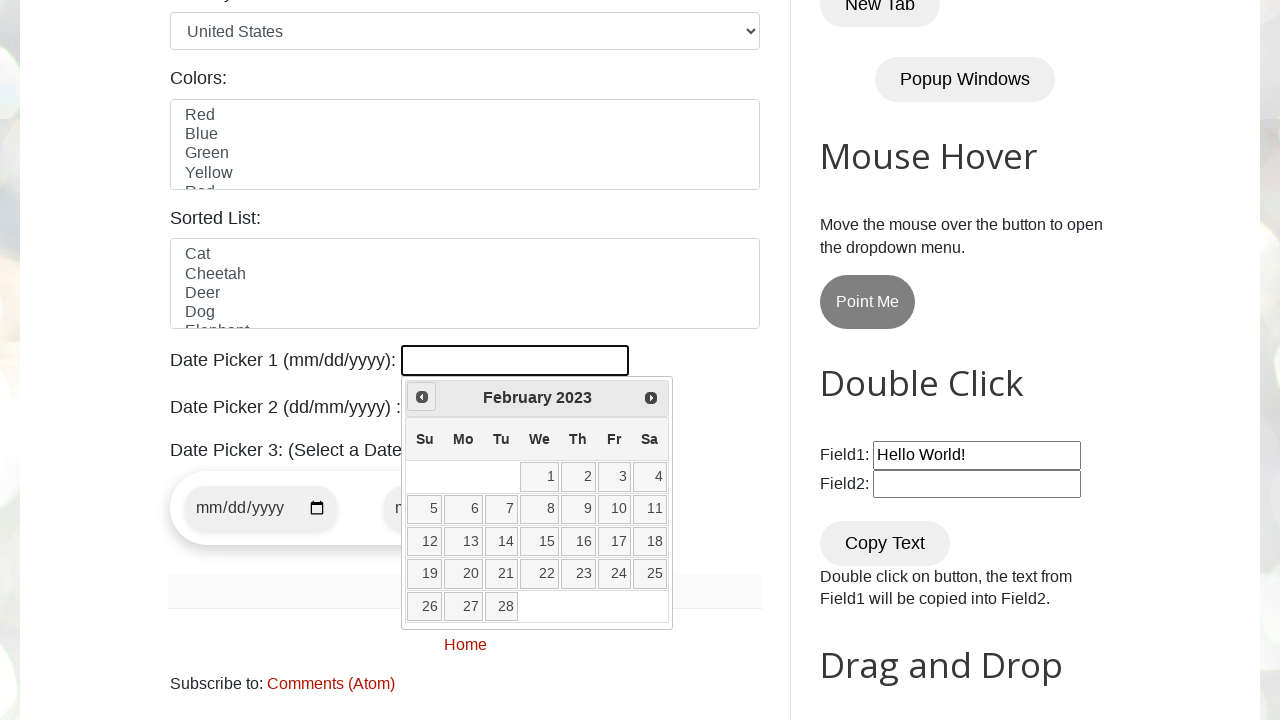

Retrieved current year from datepicker
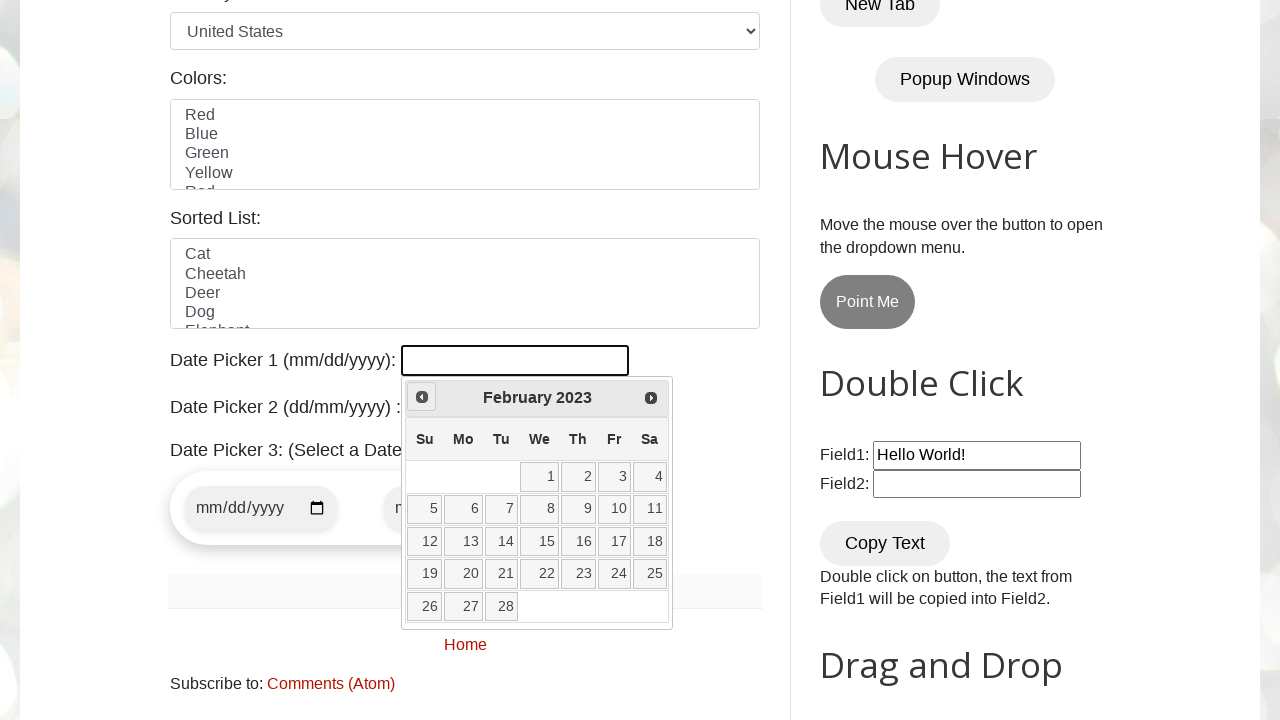

Retrieved current month from datepicker
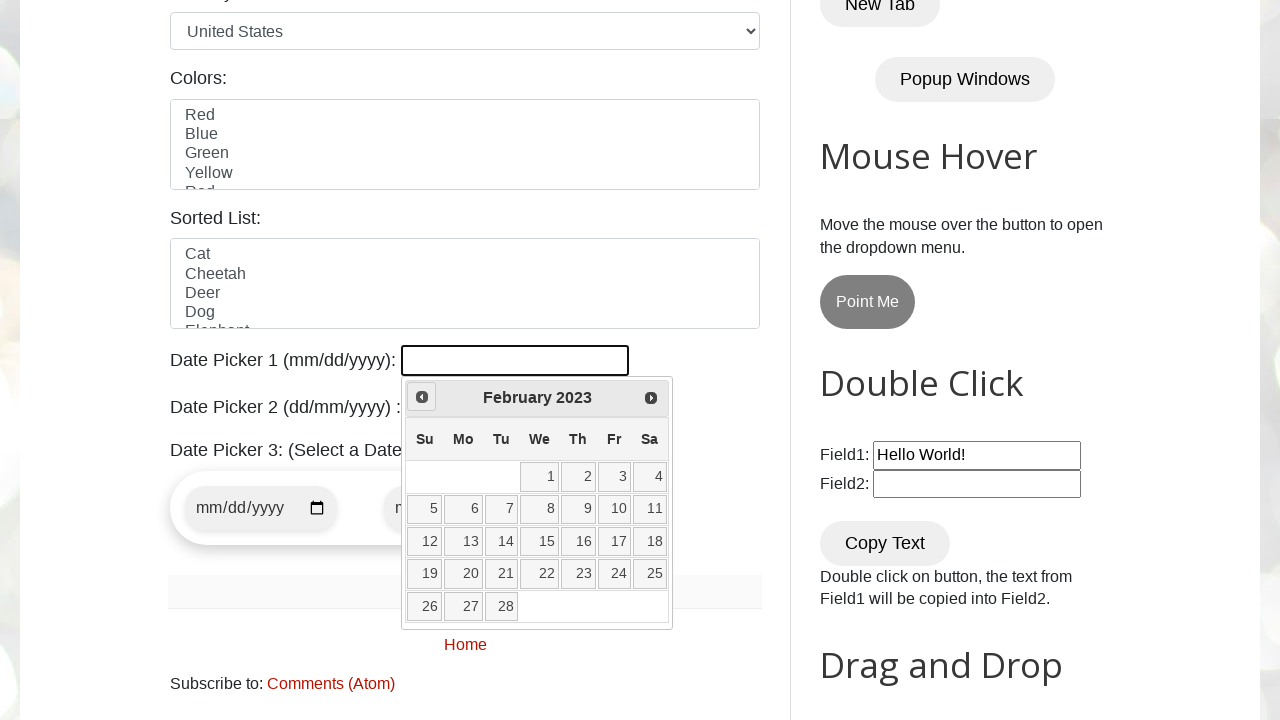

Reached target date: February 2023
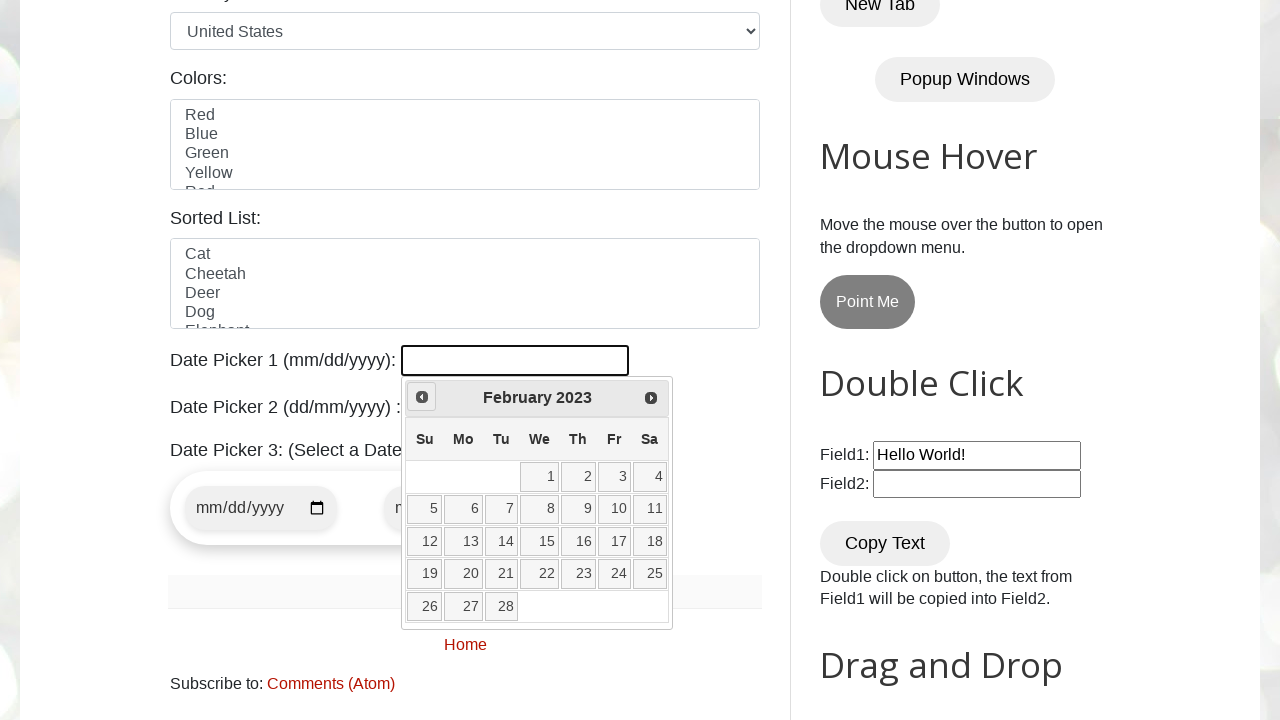

Retrieved all available date elements from datepicker
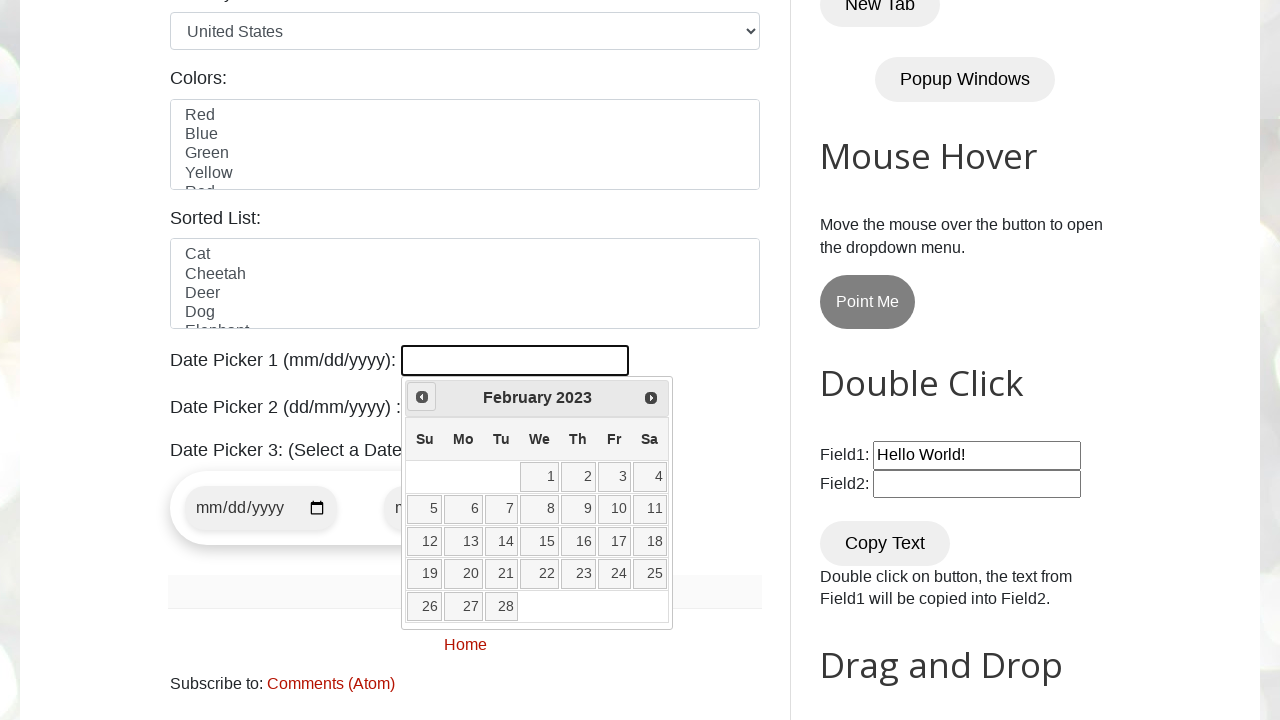

Clicked on date 20
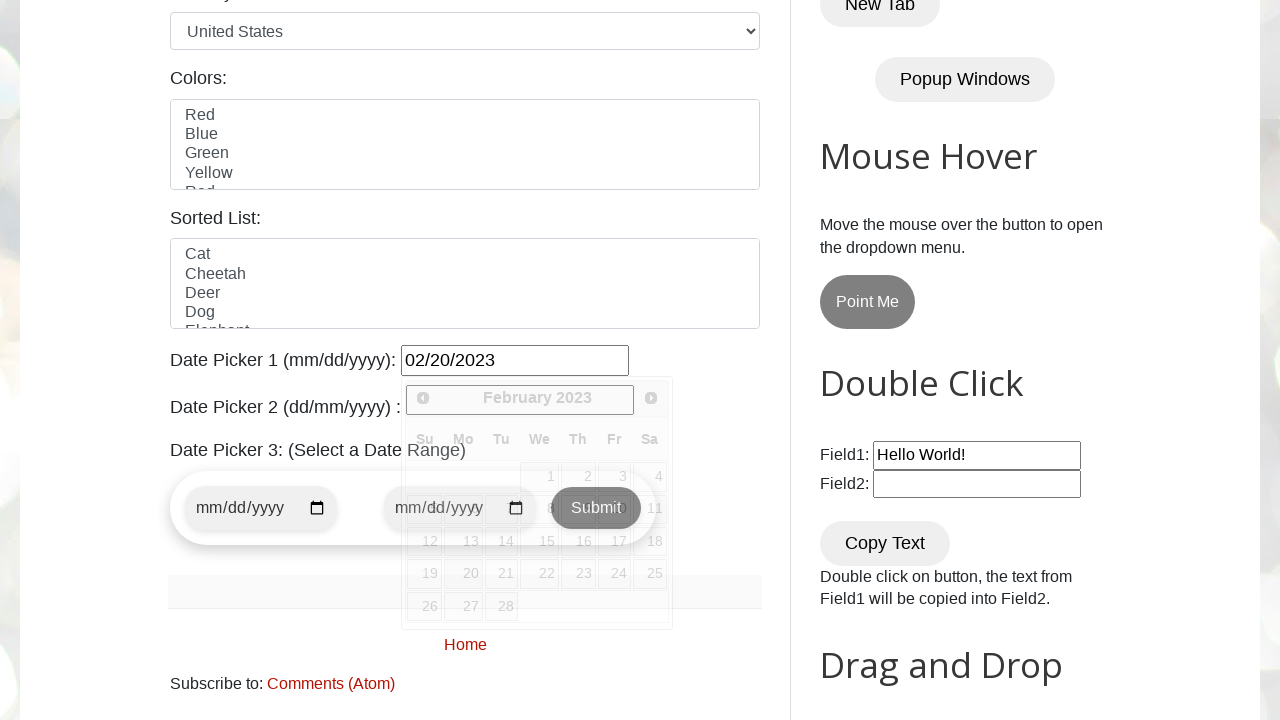

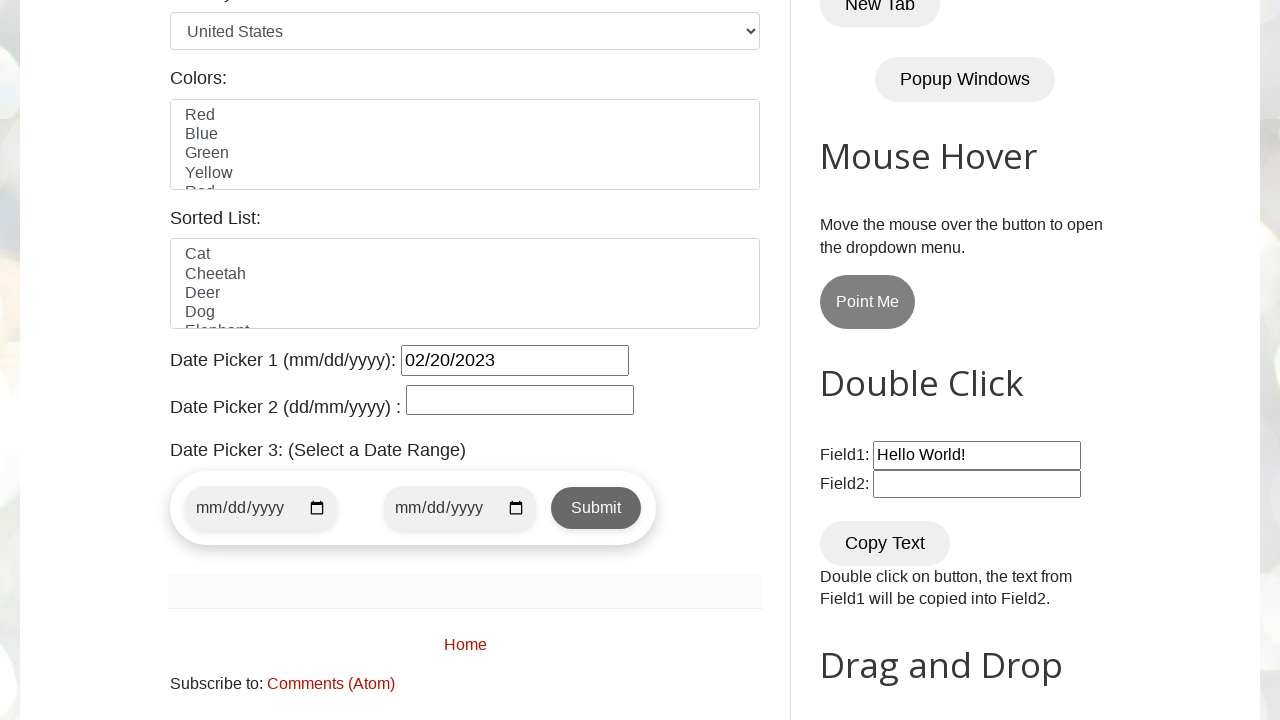